Tests the key press functionality by sending each letter A-Z and number 0-9 to an input field and verifying the page displays the correct "You entered:" message for each key.

Starting URL: http://the-internet.herokuapp.com/key_presses

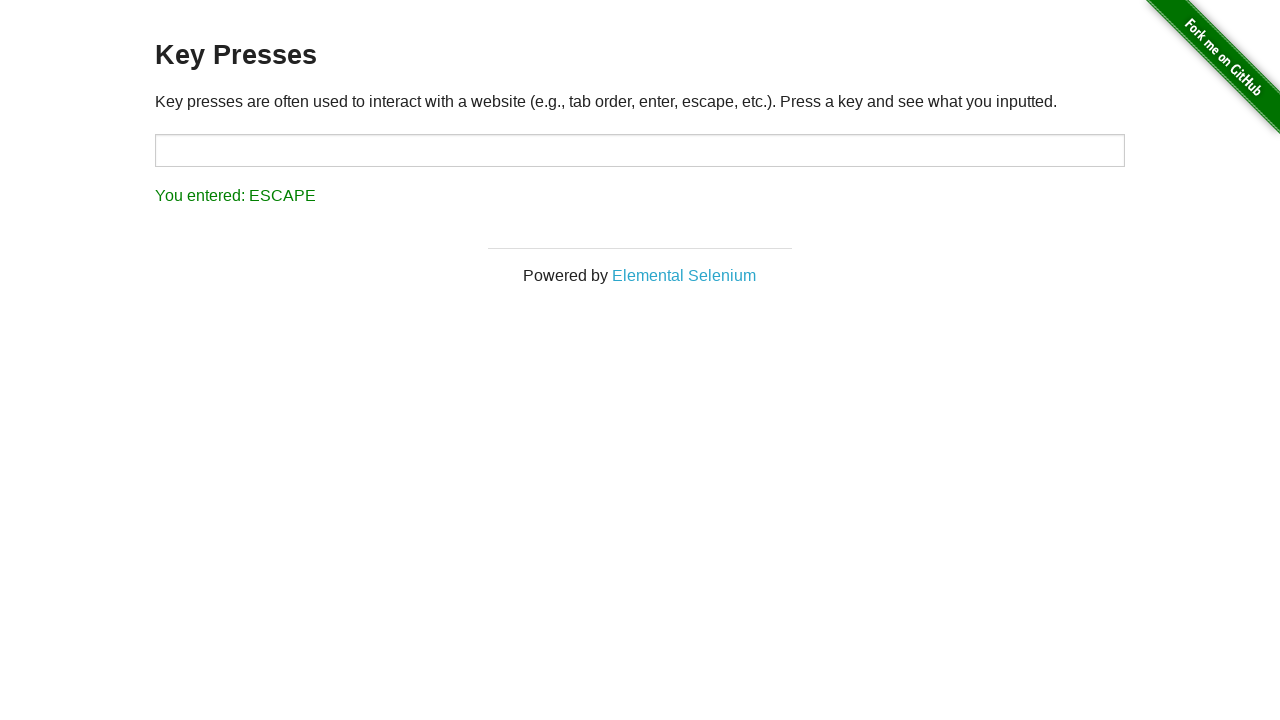

Navigated to key presses test page
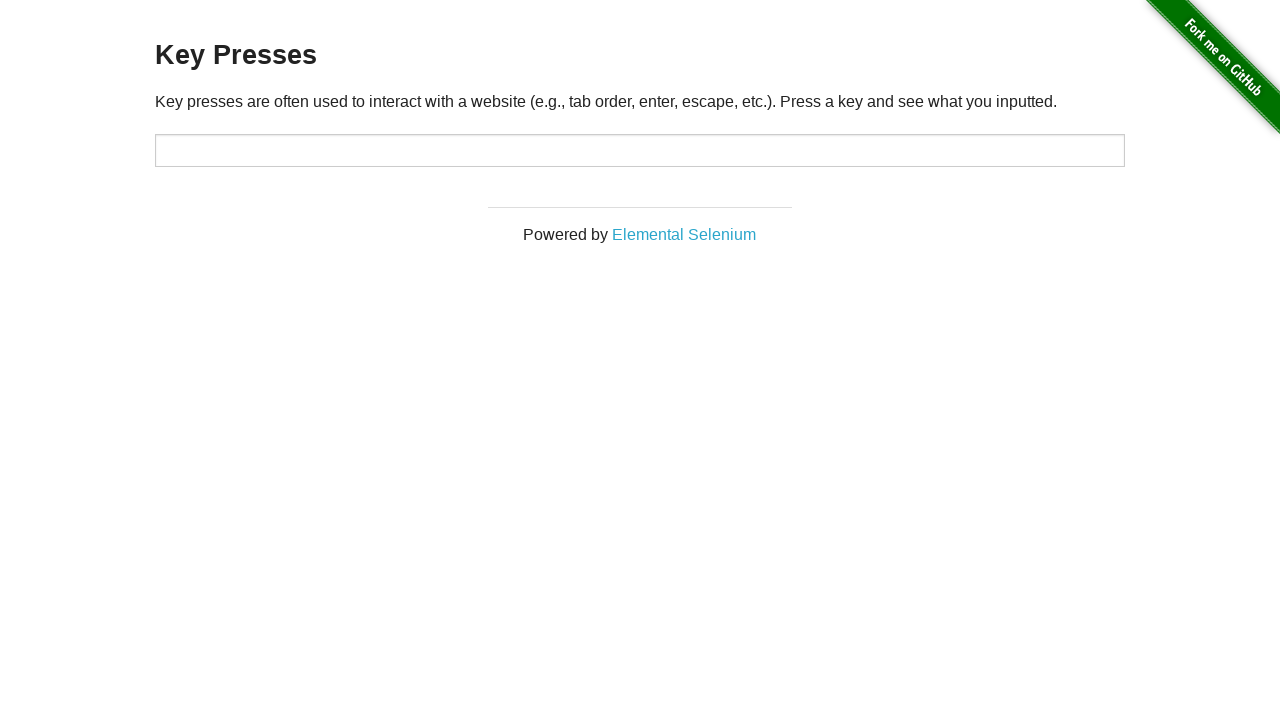

Clicked target input field to focus at (640, 150) on #target
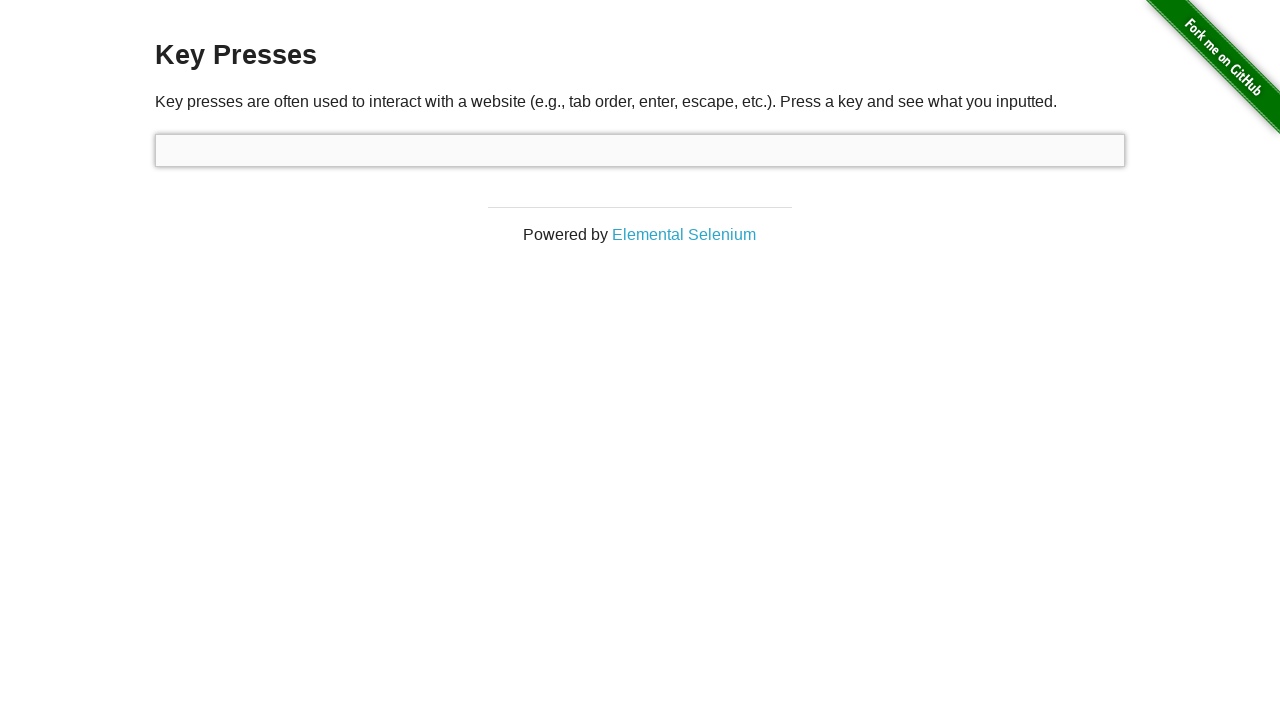

Pressed key 'A'
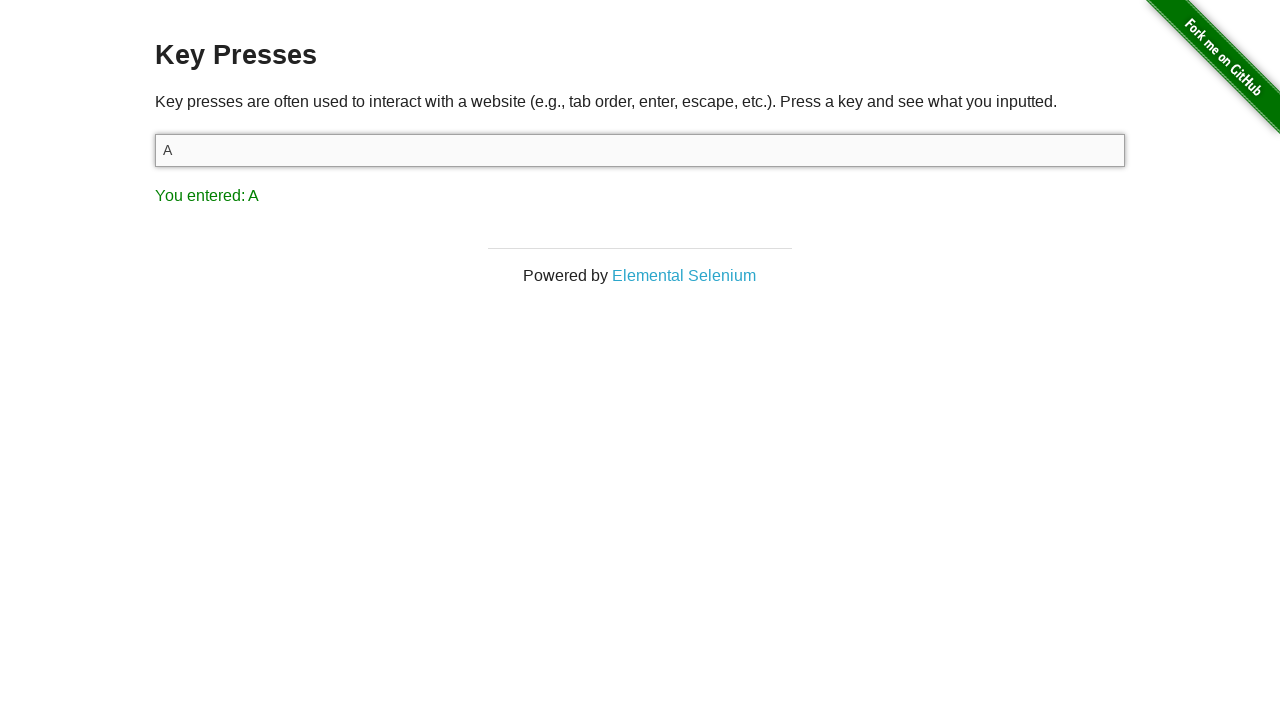

Verified 'You entered: A' message displayed
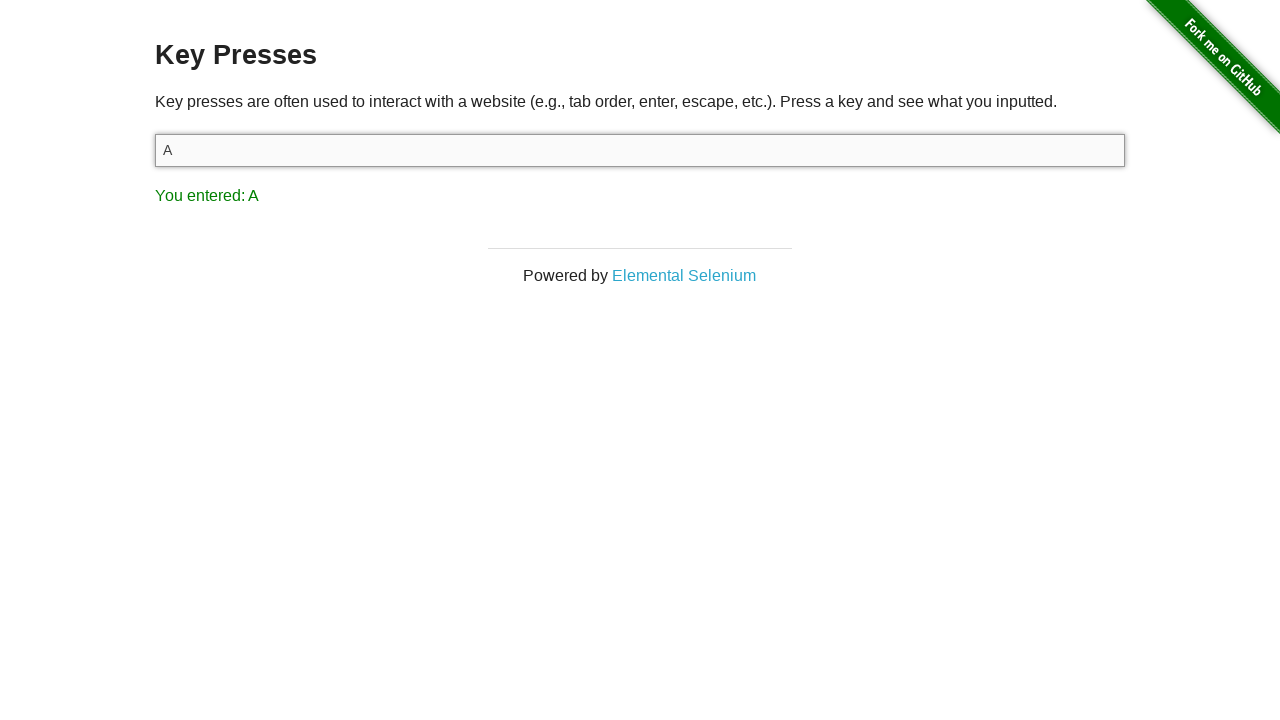

Clicked target input field to focus at (640, 150) on #target
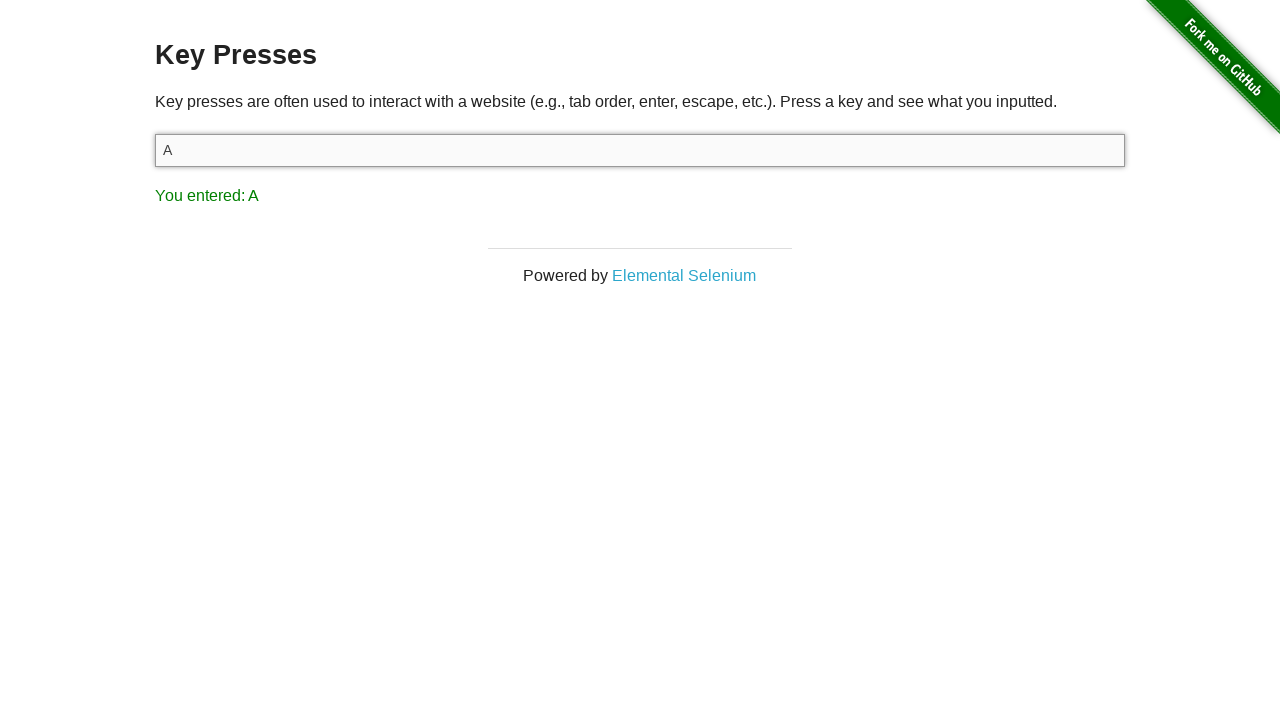

Pressed key 'B'
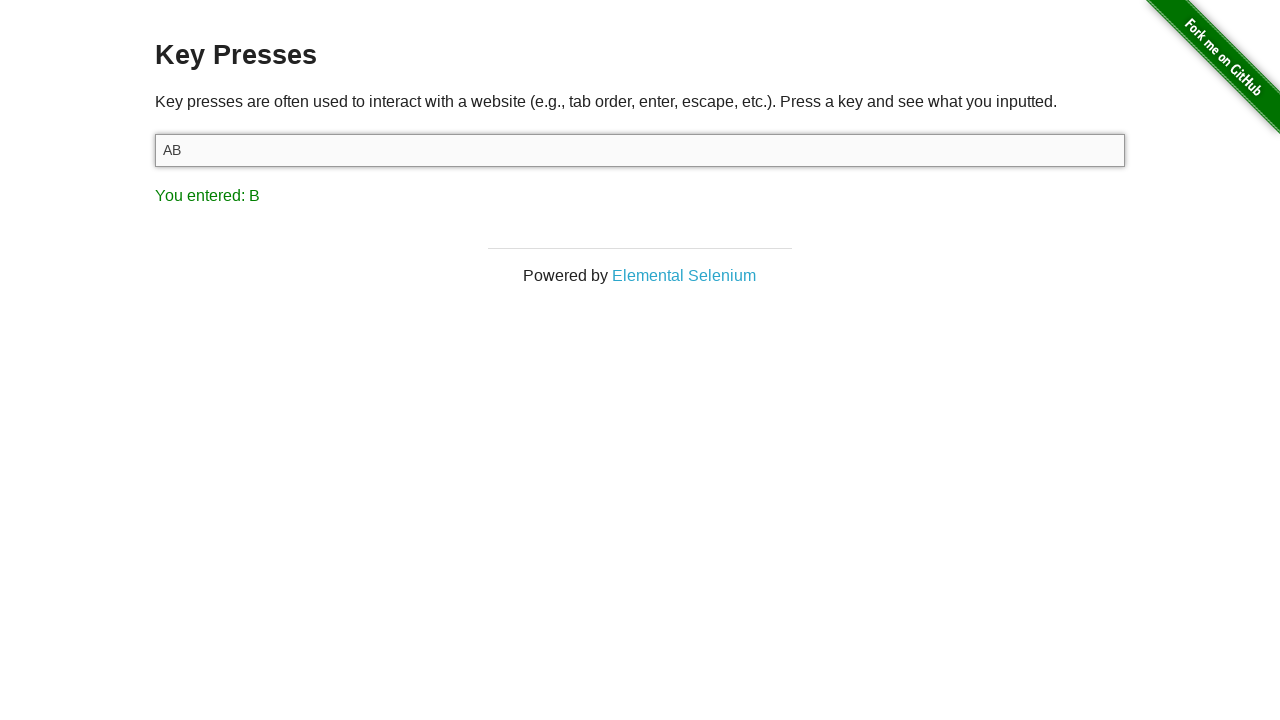

Verified 'You entered: B' message displayed
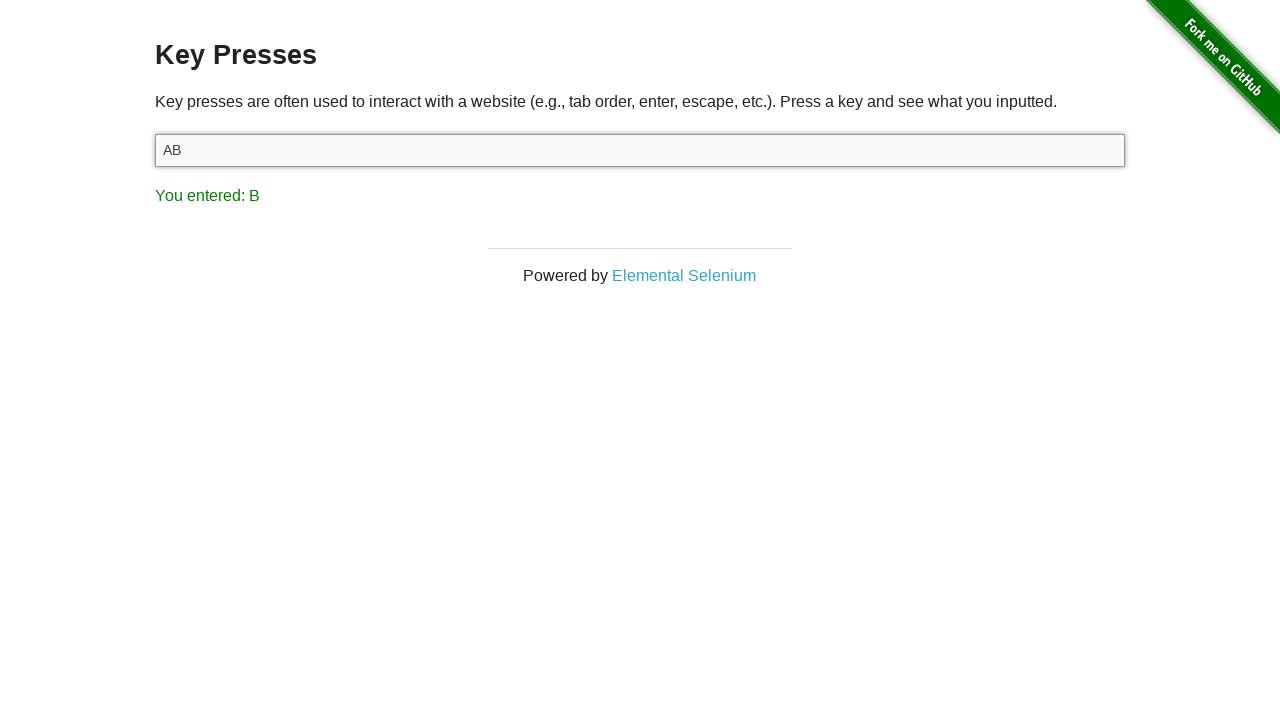

Clicked target input field to focus at (640, 150) on #target
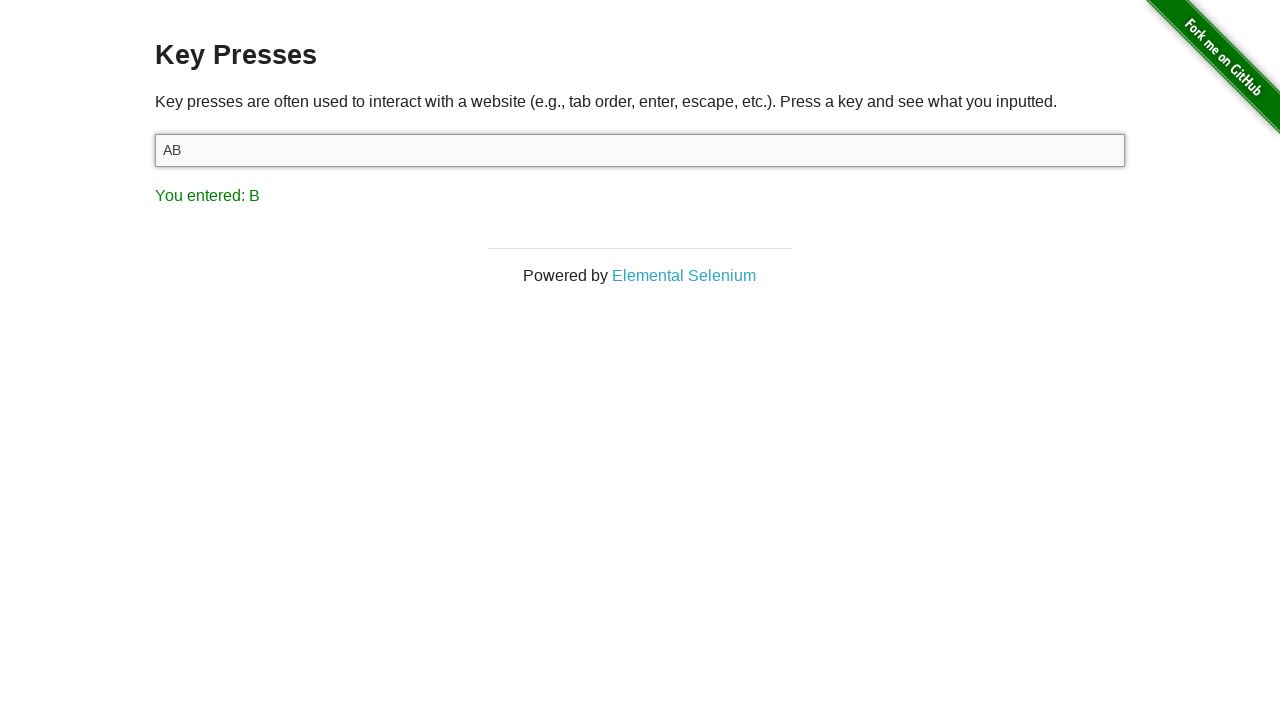

Pressed key 'C'
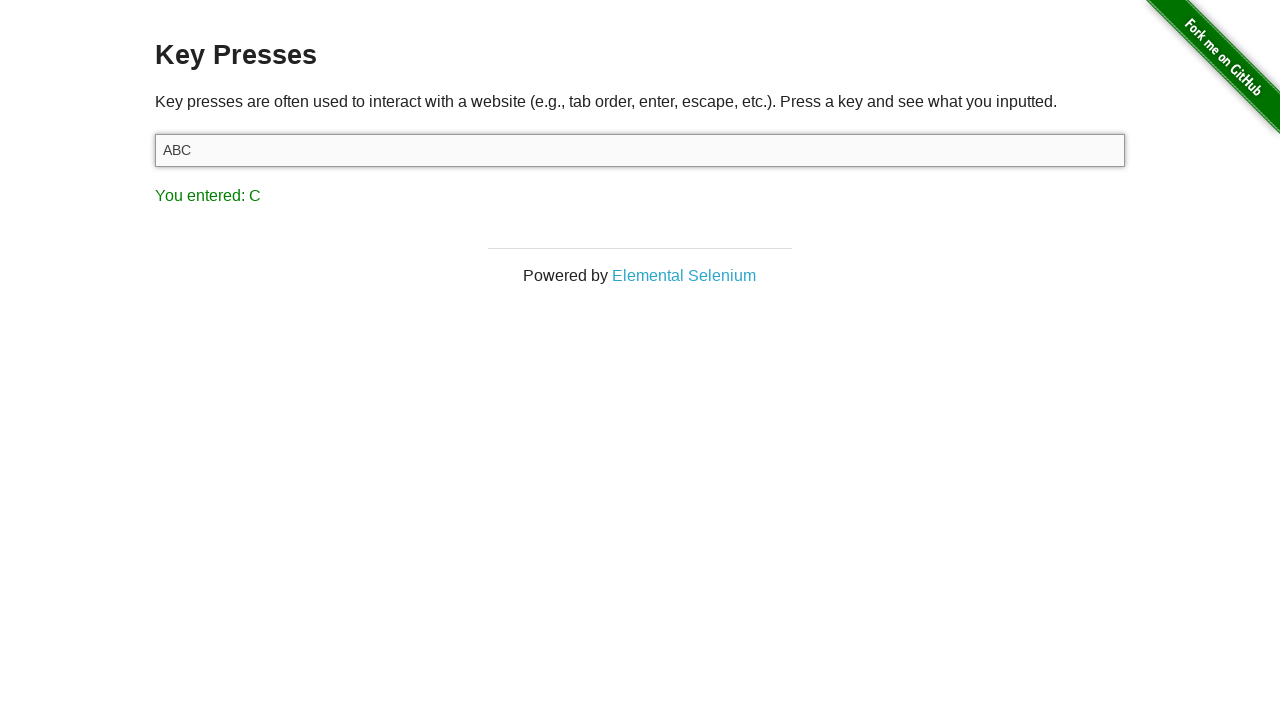

Verified 'You entered: C' message displayed
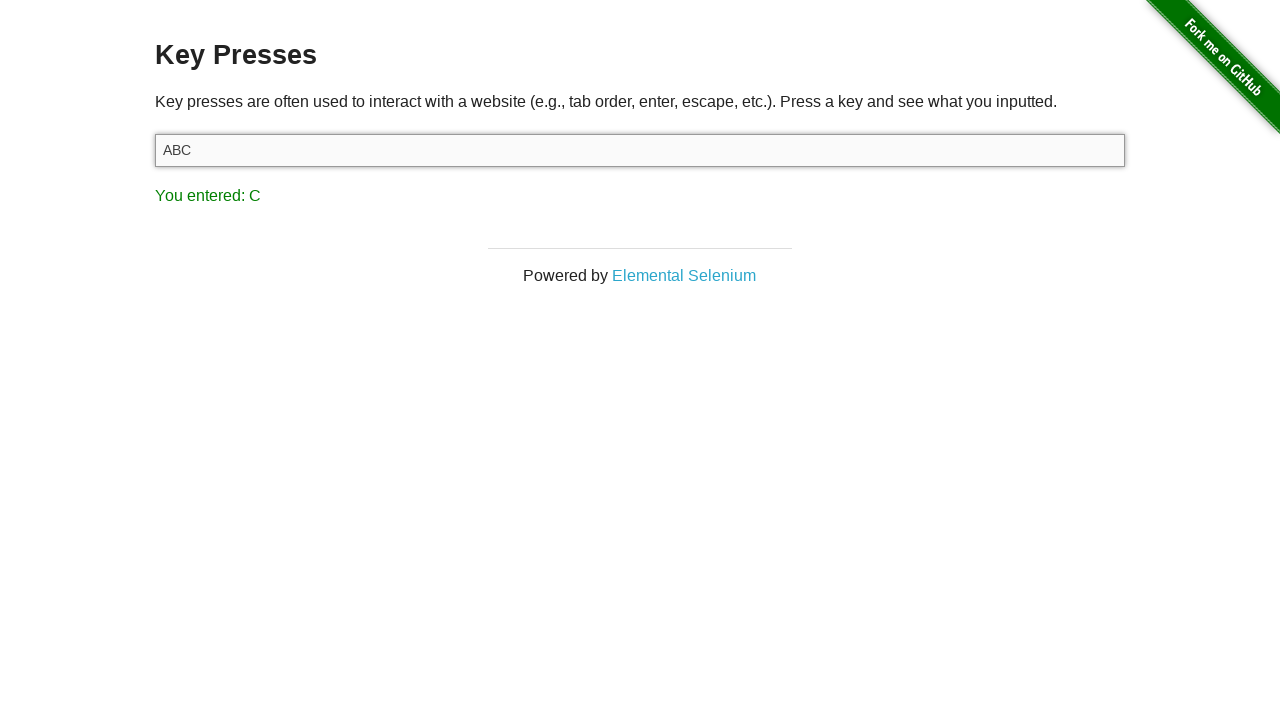

Clicked target input field to focus at (640, 150) on #target
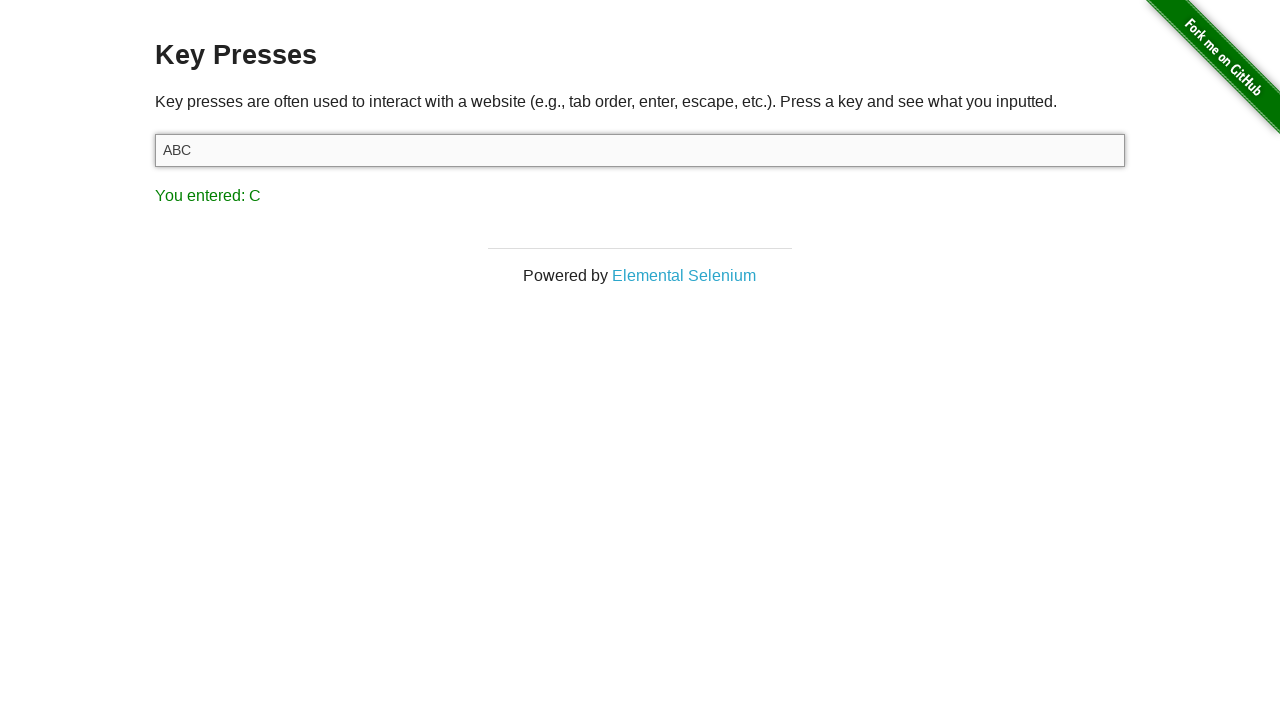

Pressed key 'D'
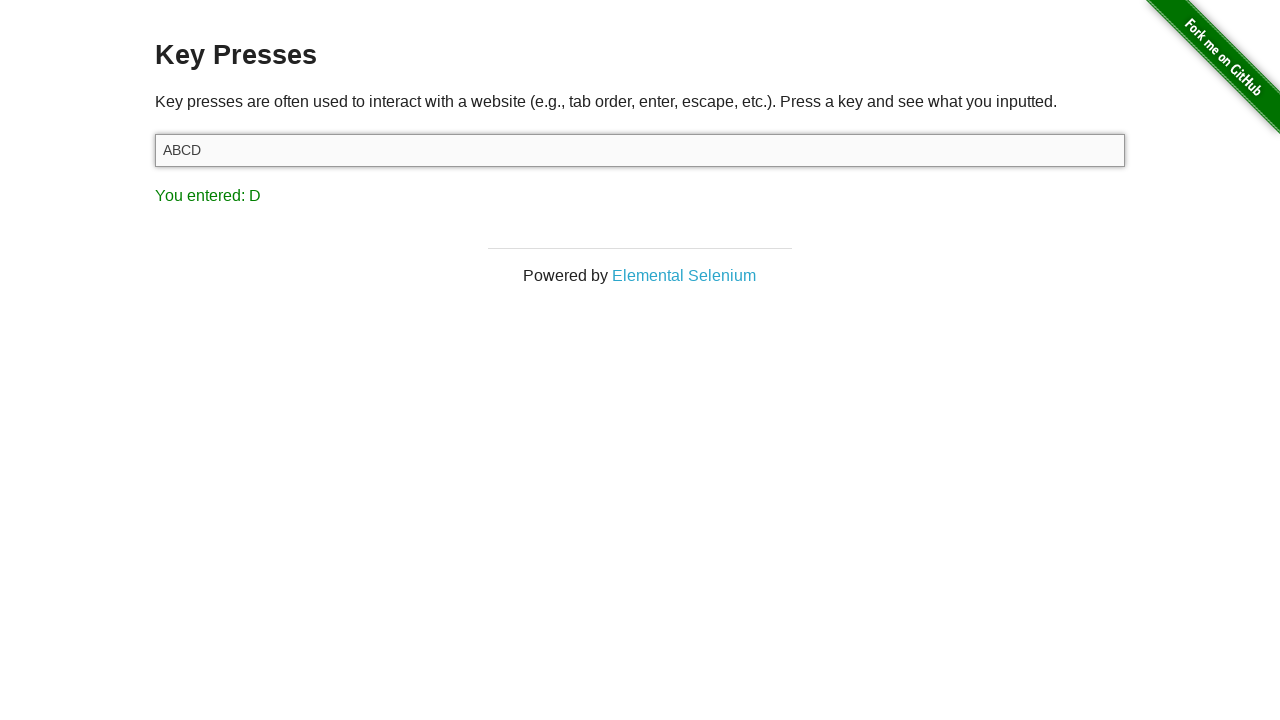

Verified 'You entered: D' message displayed
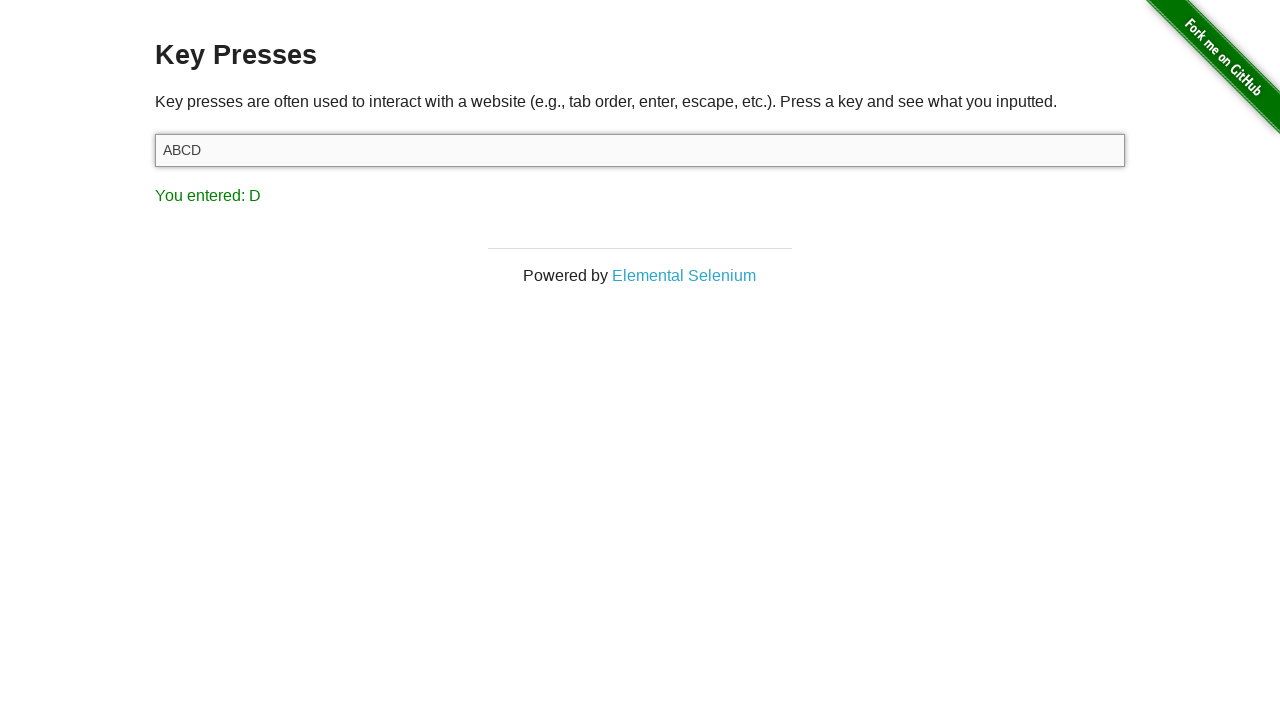

Clicked target input field to focus at (640, 150) on #target
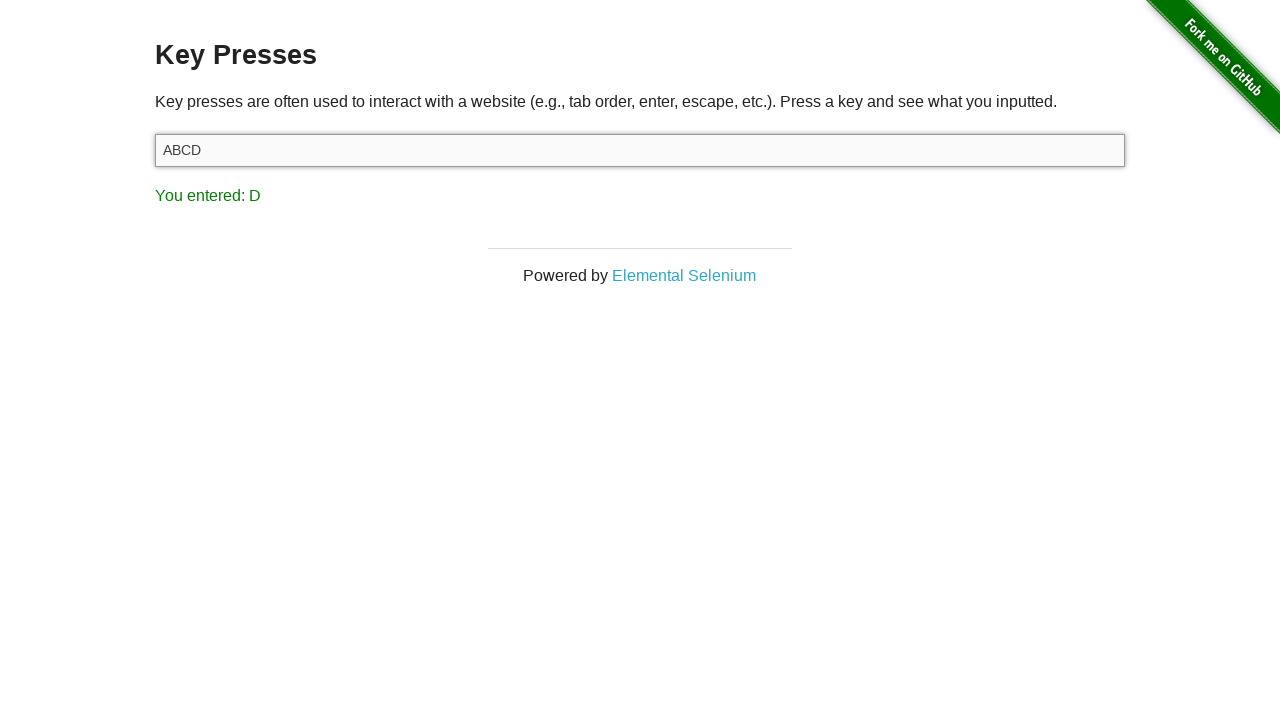

Pressed key 'E'
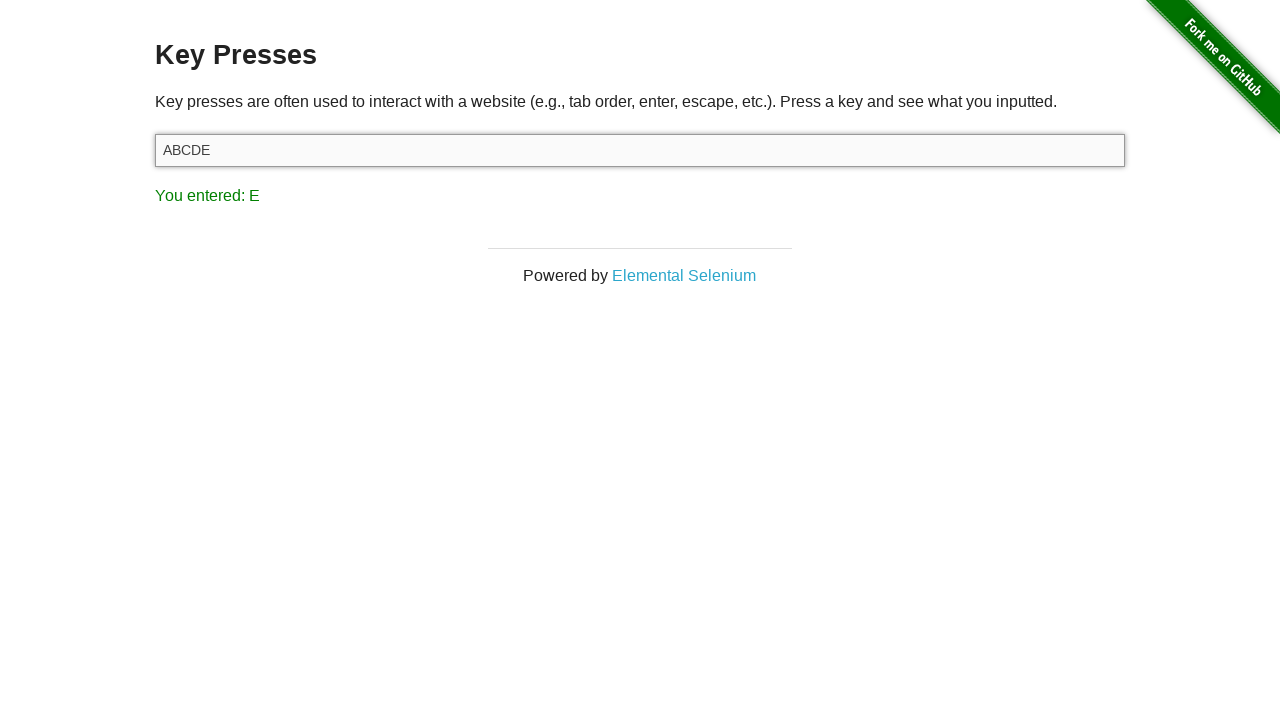

Verified 'You entered: E' message displayed
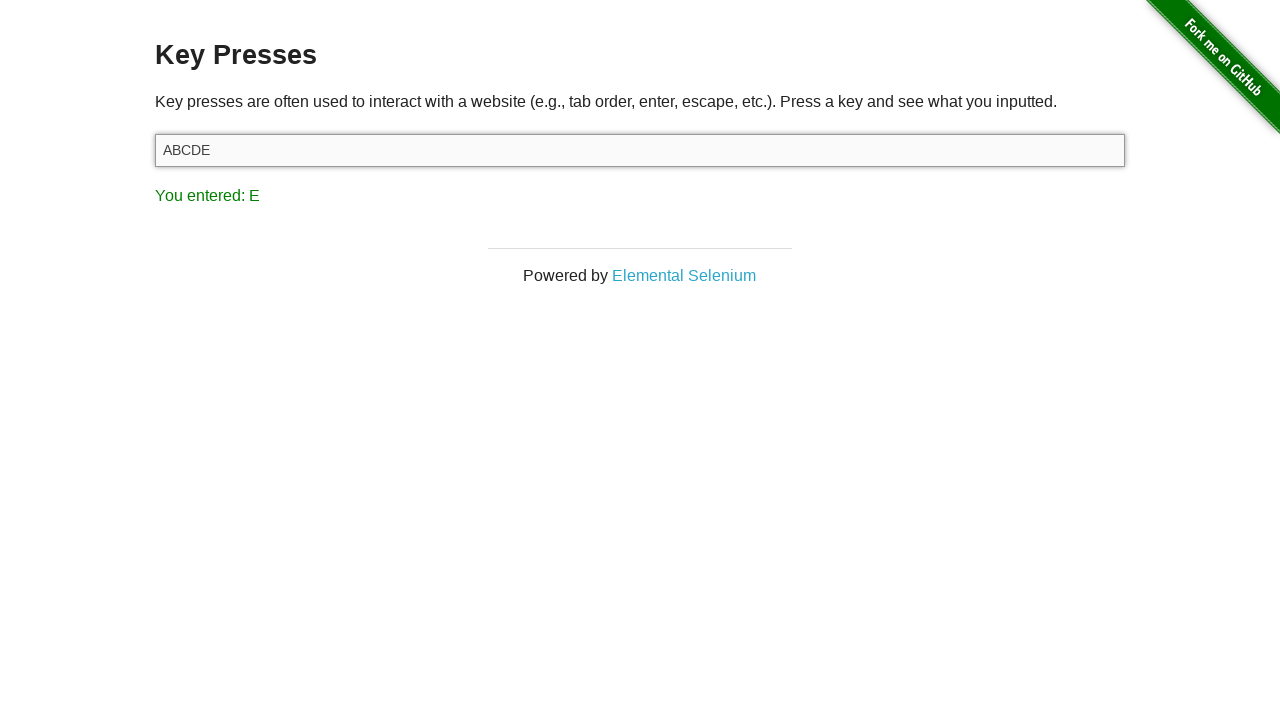

Clicked target input field to focus at (640, 150) on #target
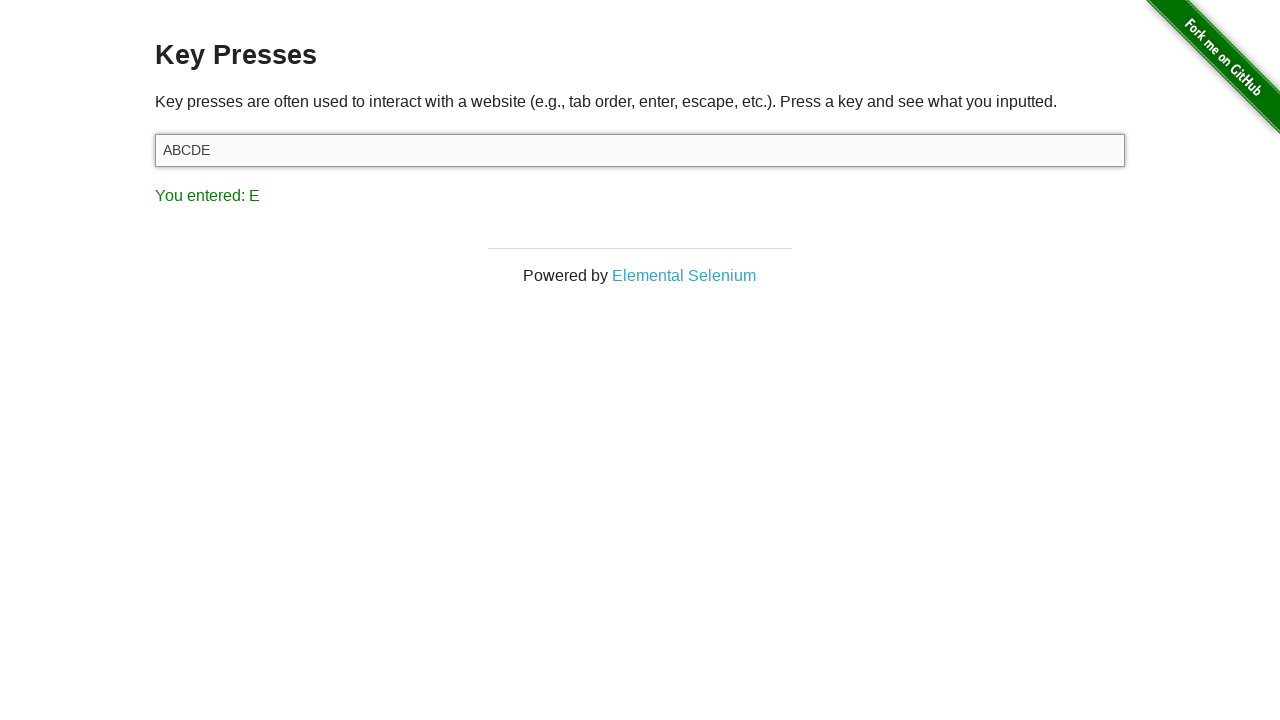

Pressed key 'F'
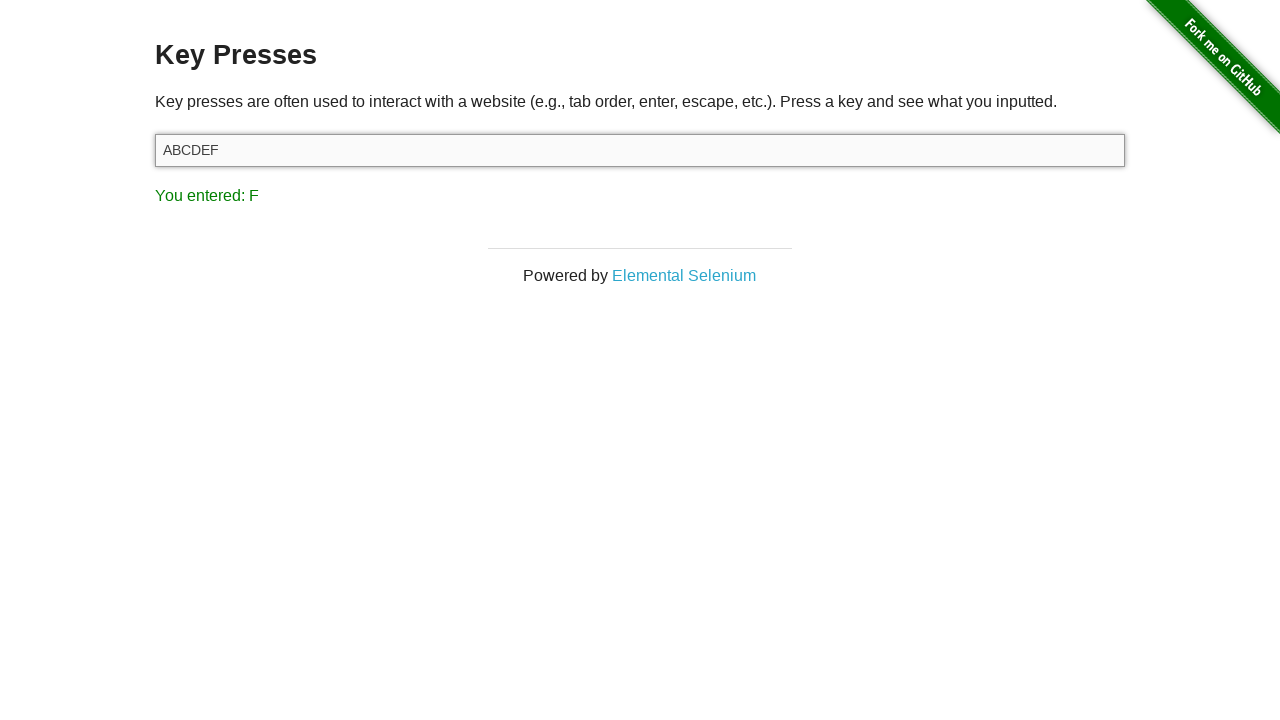

Verified 'You entered: F' message displayed
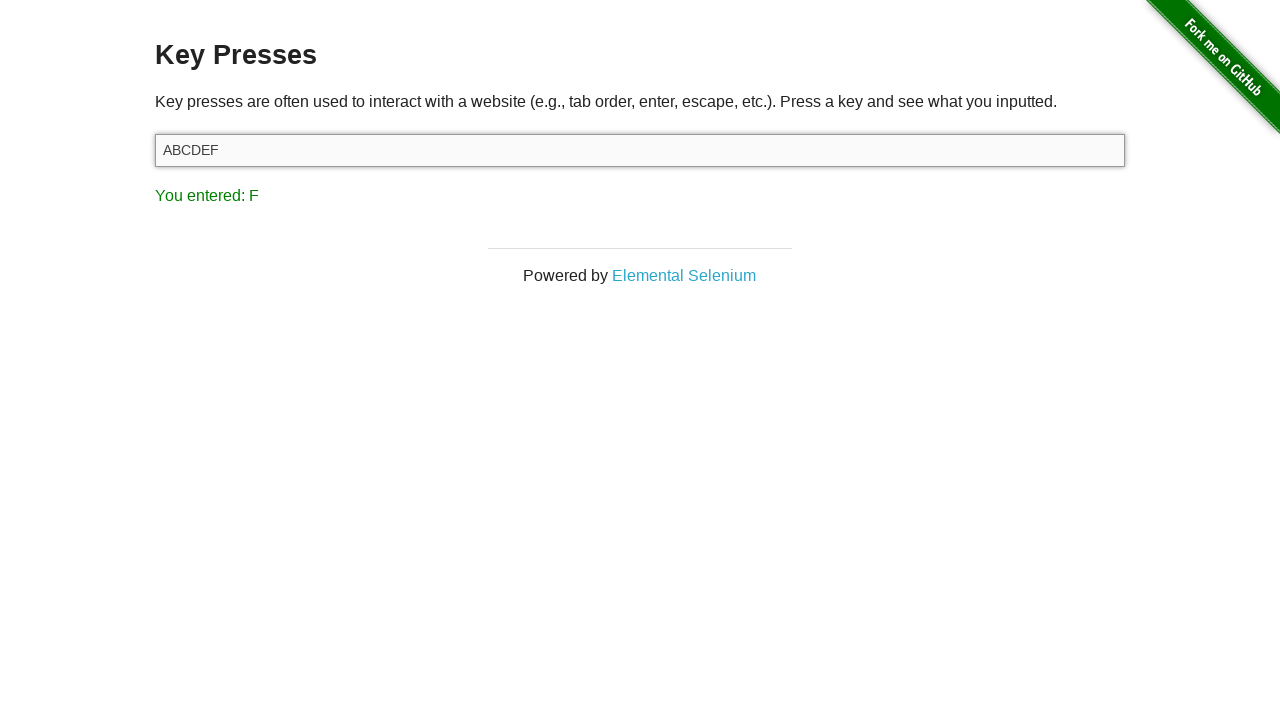

Clicked target input field to focus at (640, 150) on #target
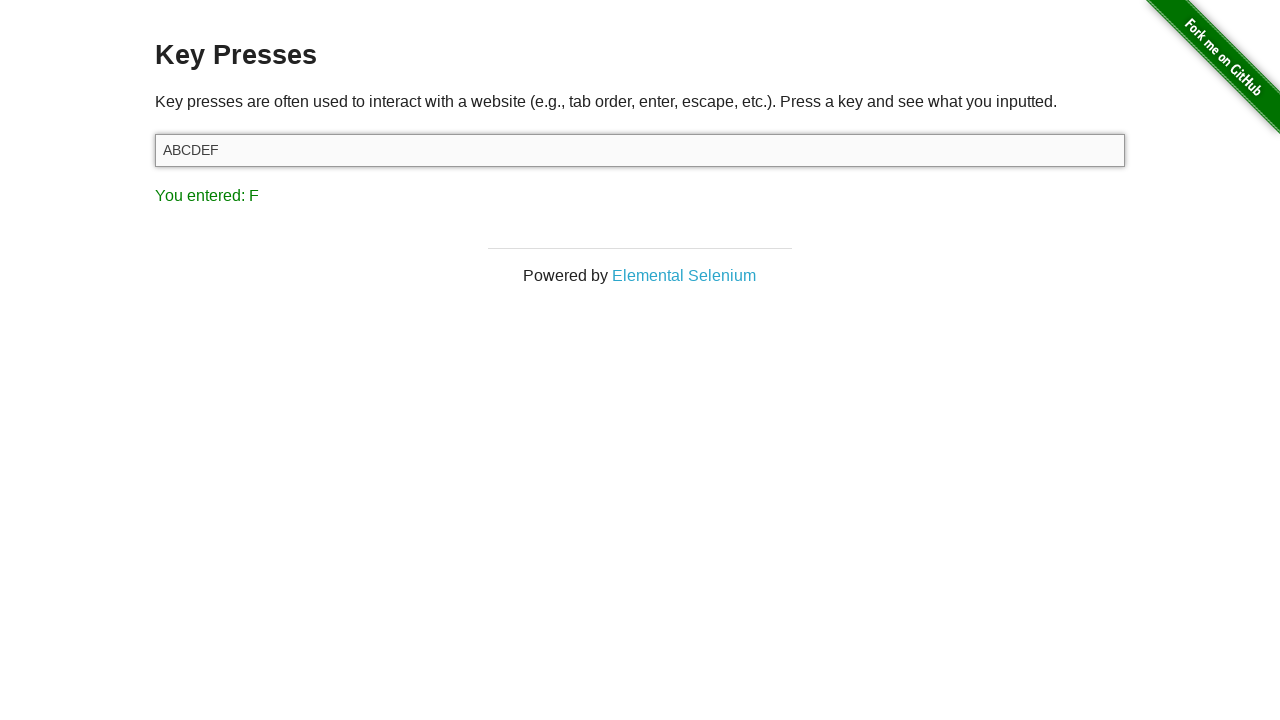

Pressed key 'G'
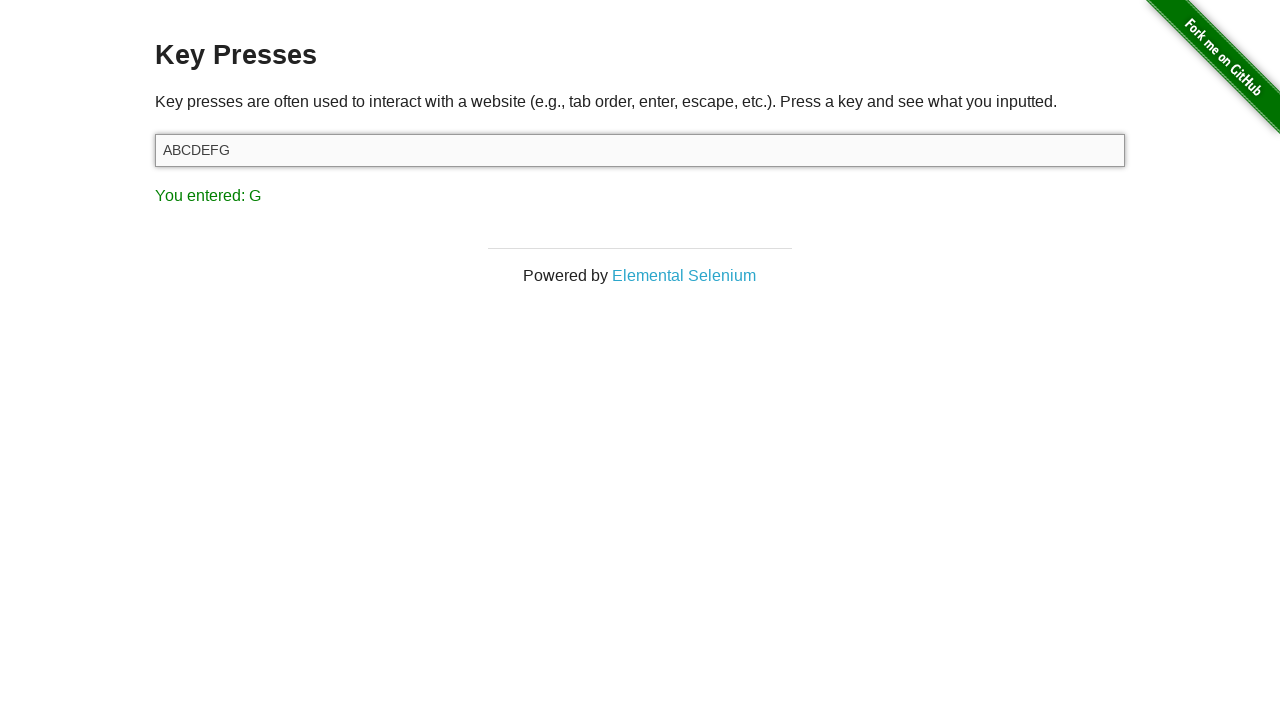

Verified 'You entered: G' message displayed
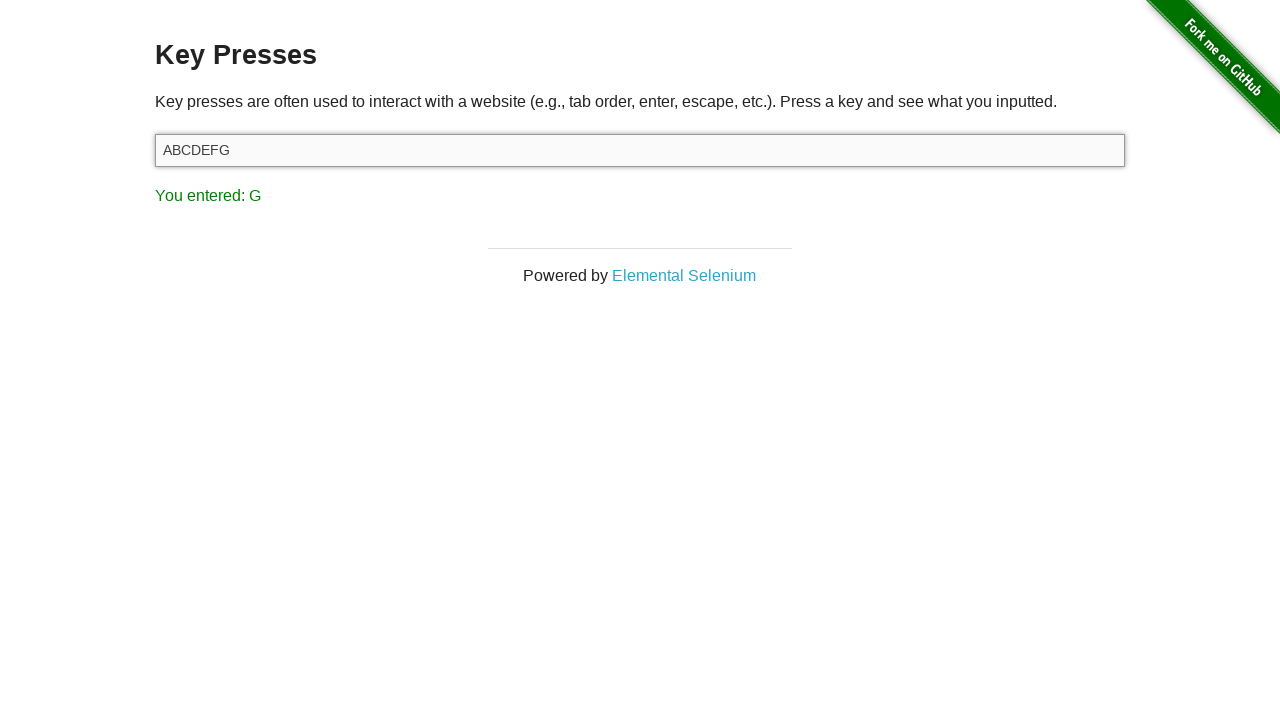

Clicked target input field to focus at (640, 150) on #target
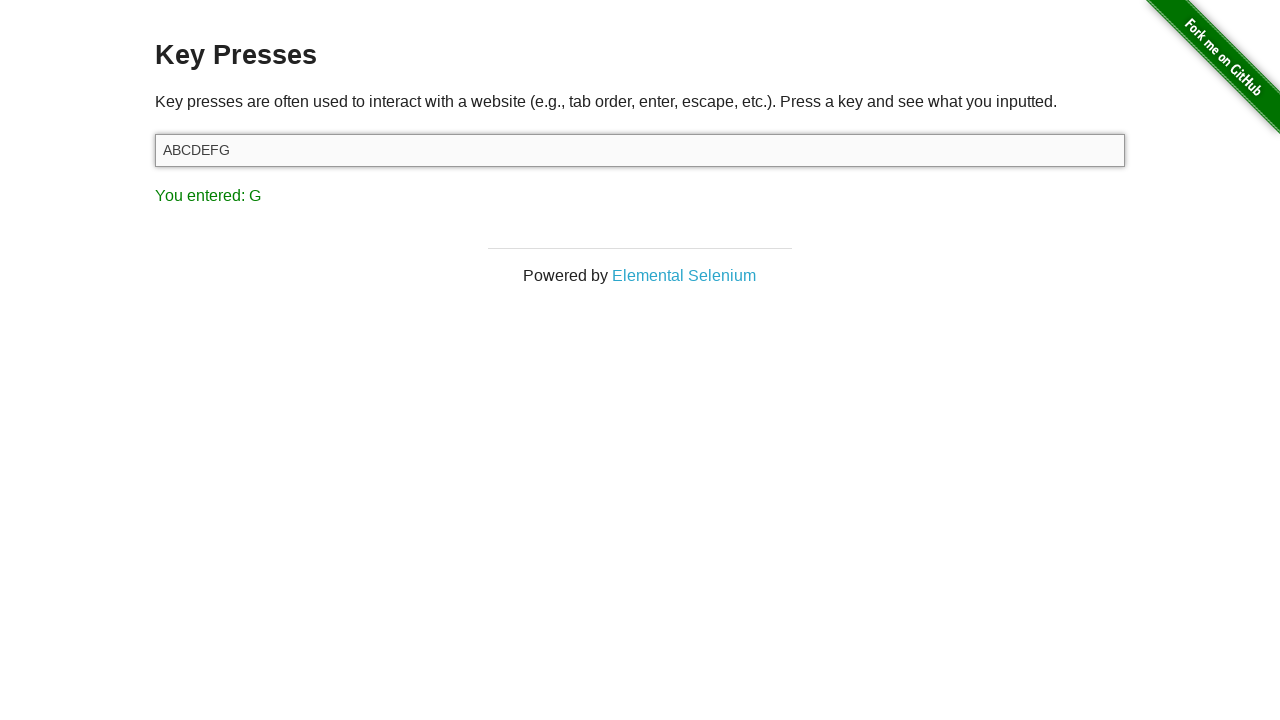

Pressed key 'H'
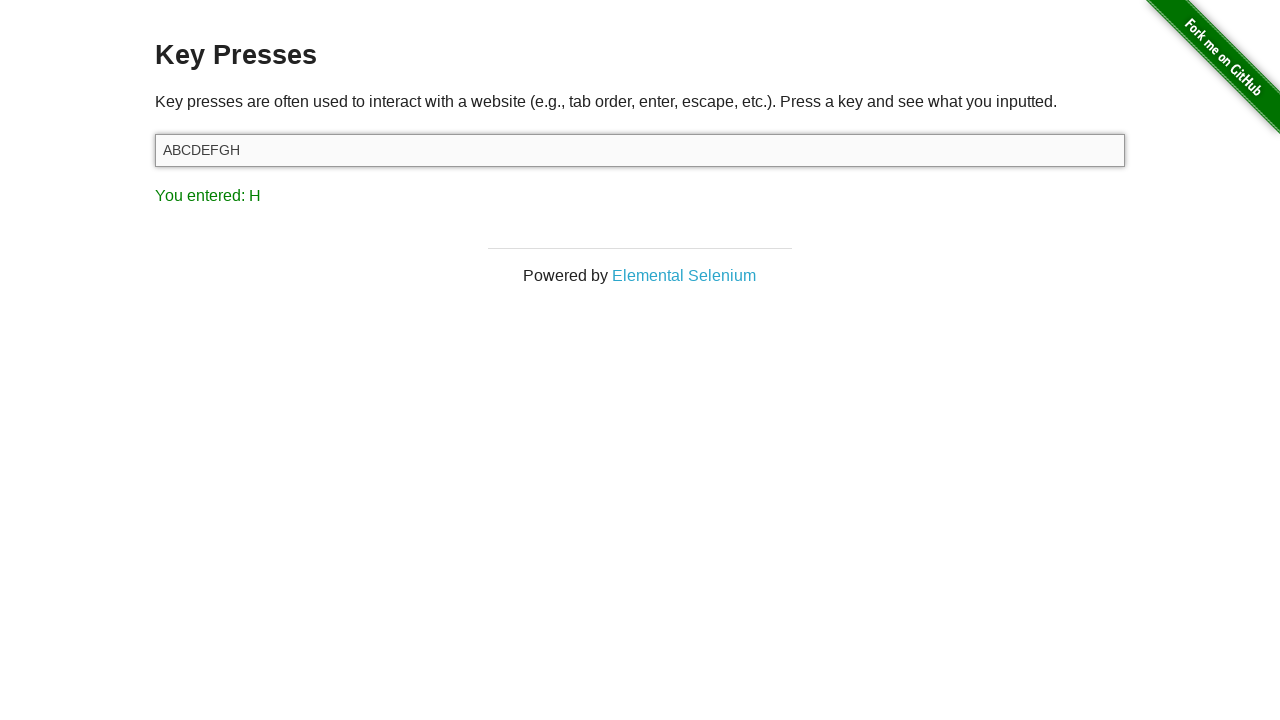

Verified 'You entered: H' message displayed
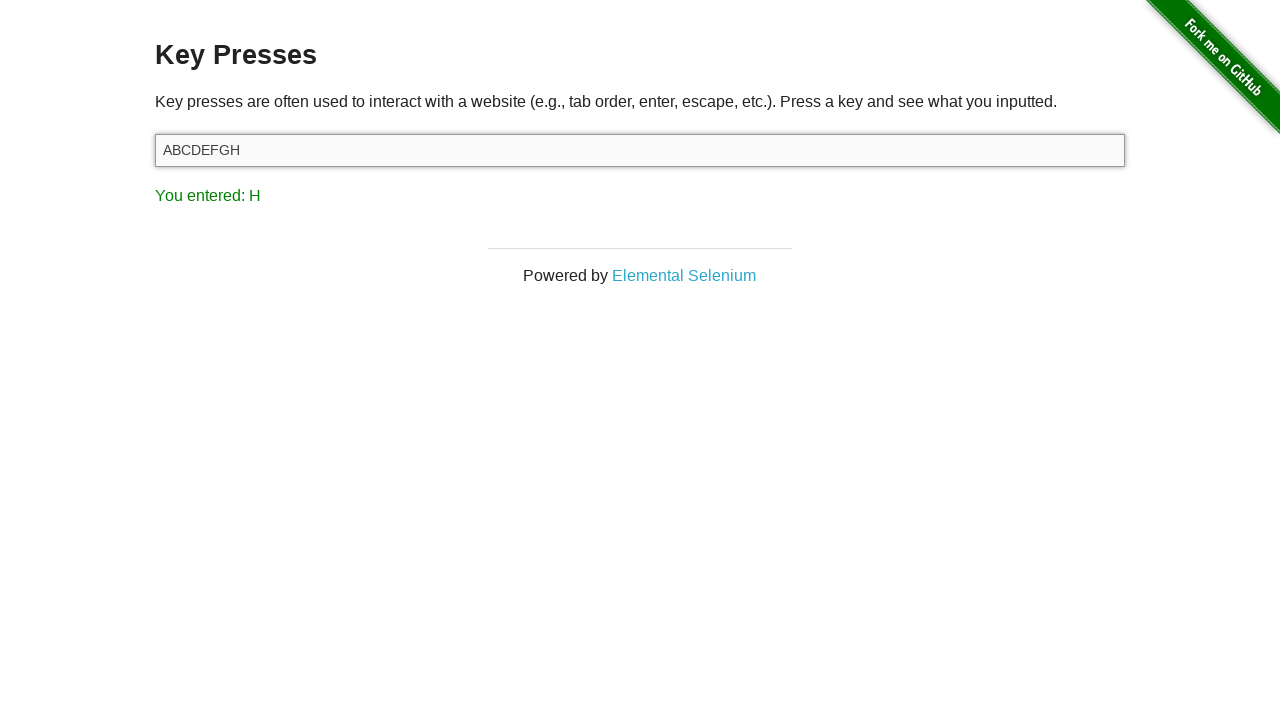

Clicked target input field to focus at (640, 150) on #target
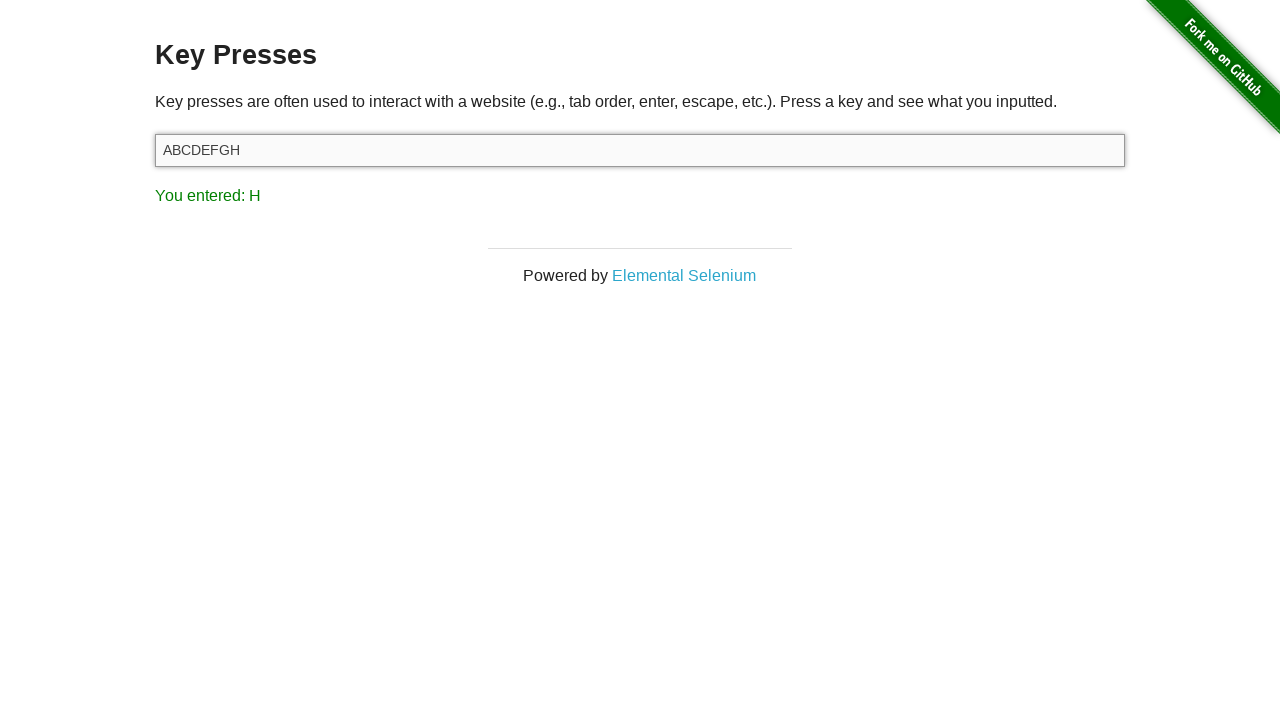

Pressed key 'I'
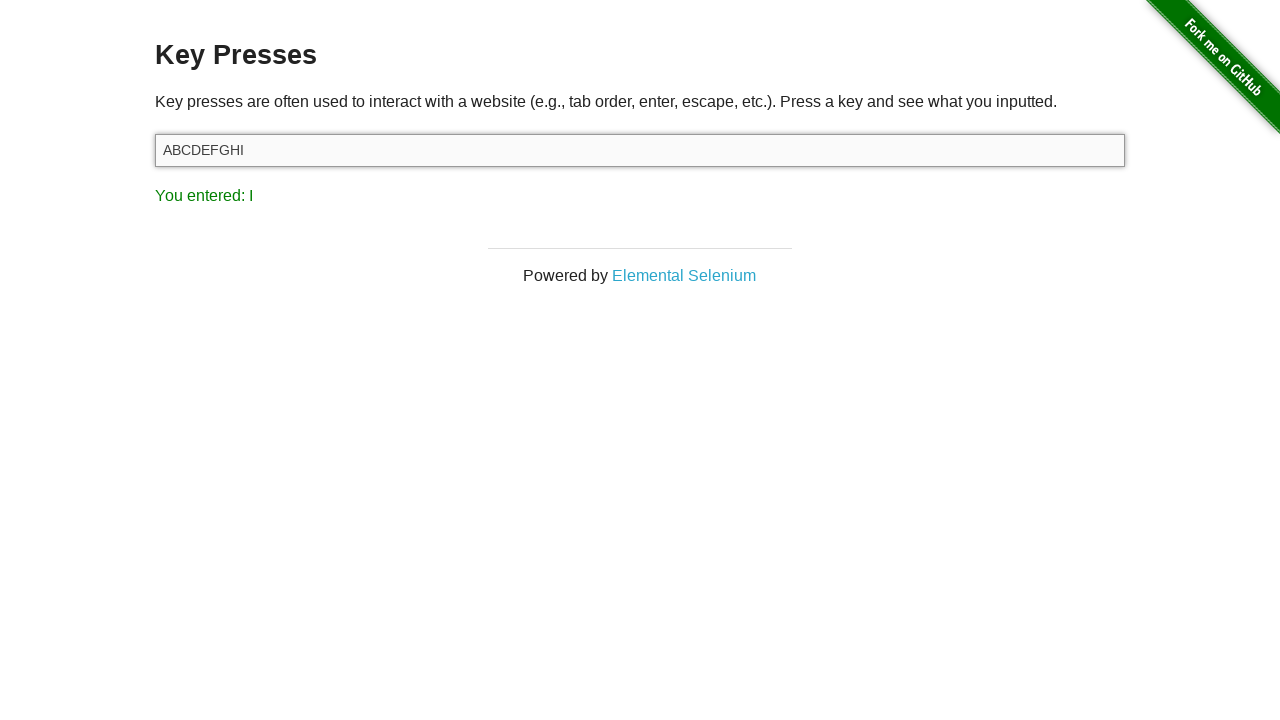

Verified 'You entered: I' message displayed
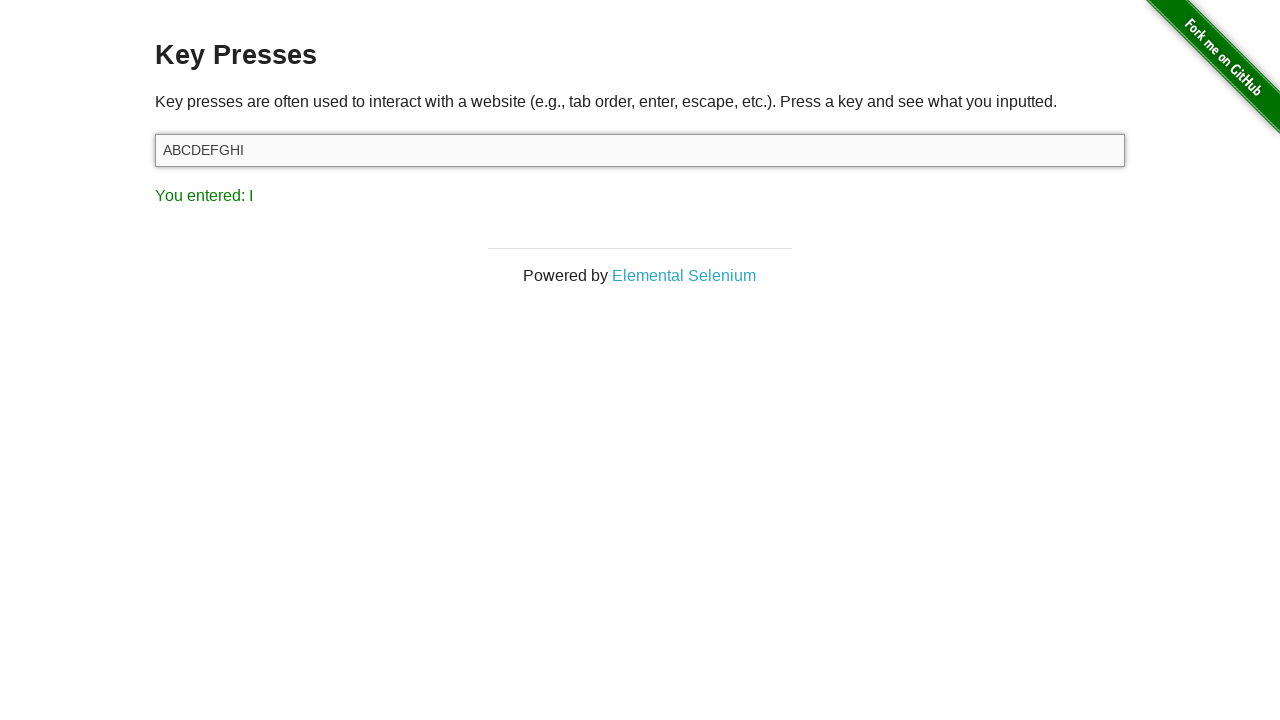

Clicked target input field to focus at (640, 150) on #target
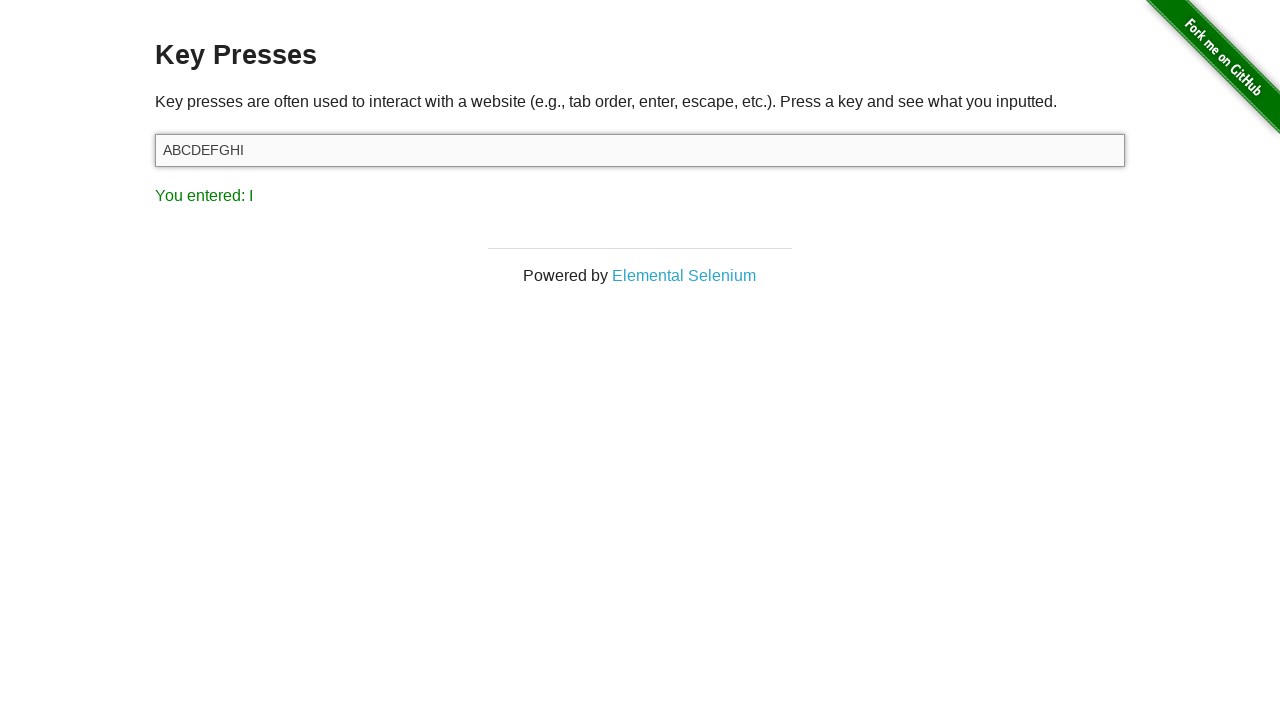

Pressed key 'J'
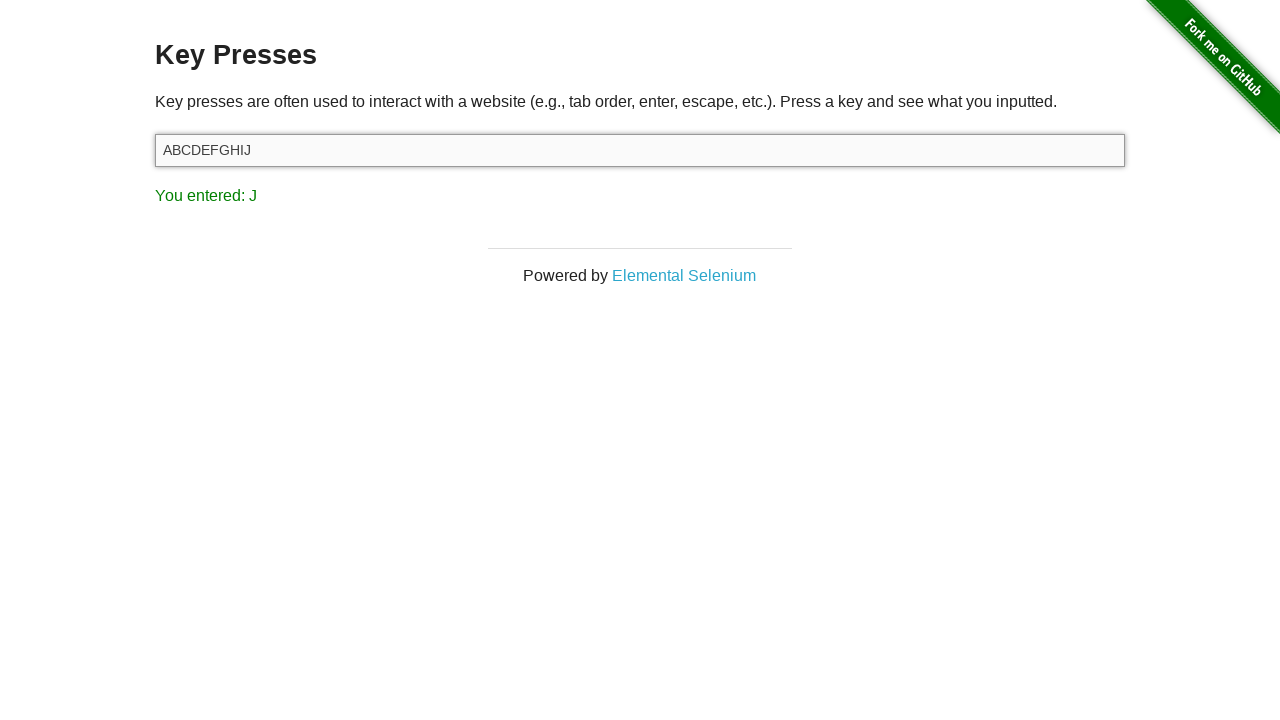

Verified 'You entered: J' message displayed
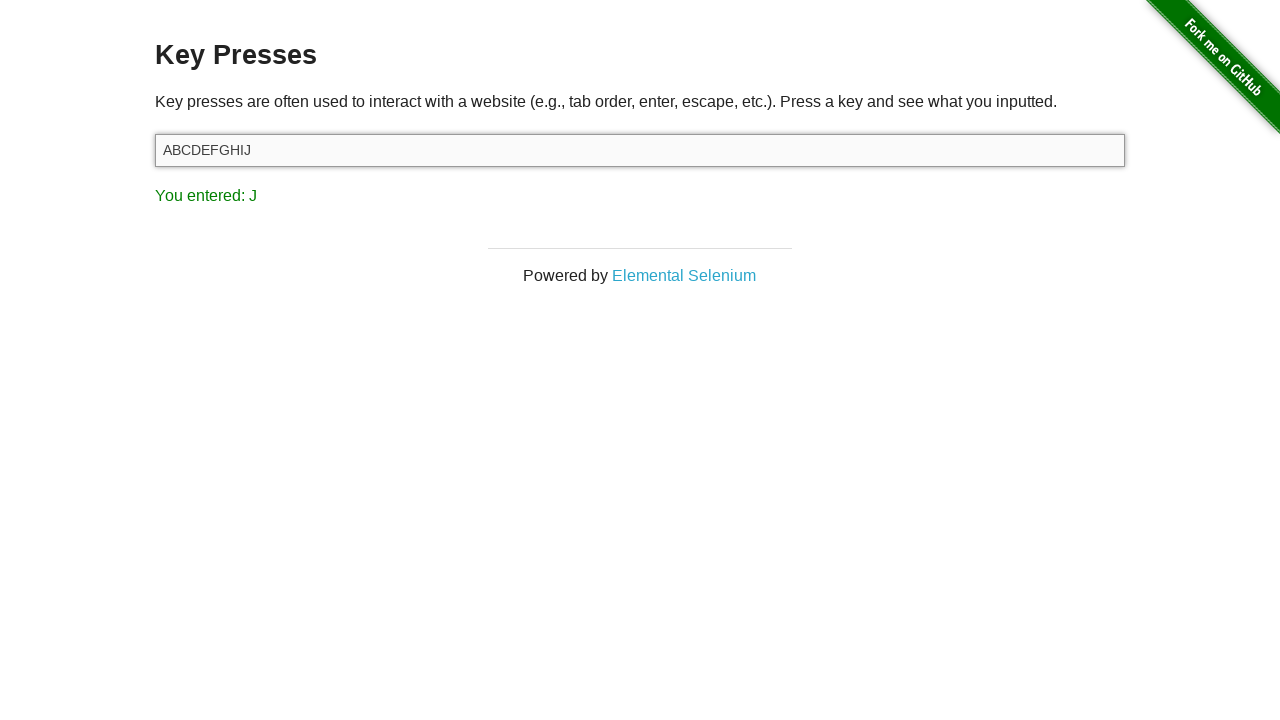

Clicked target input field to focus at (640, 150) on #target
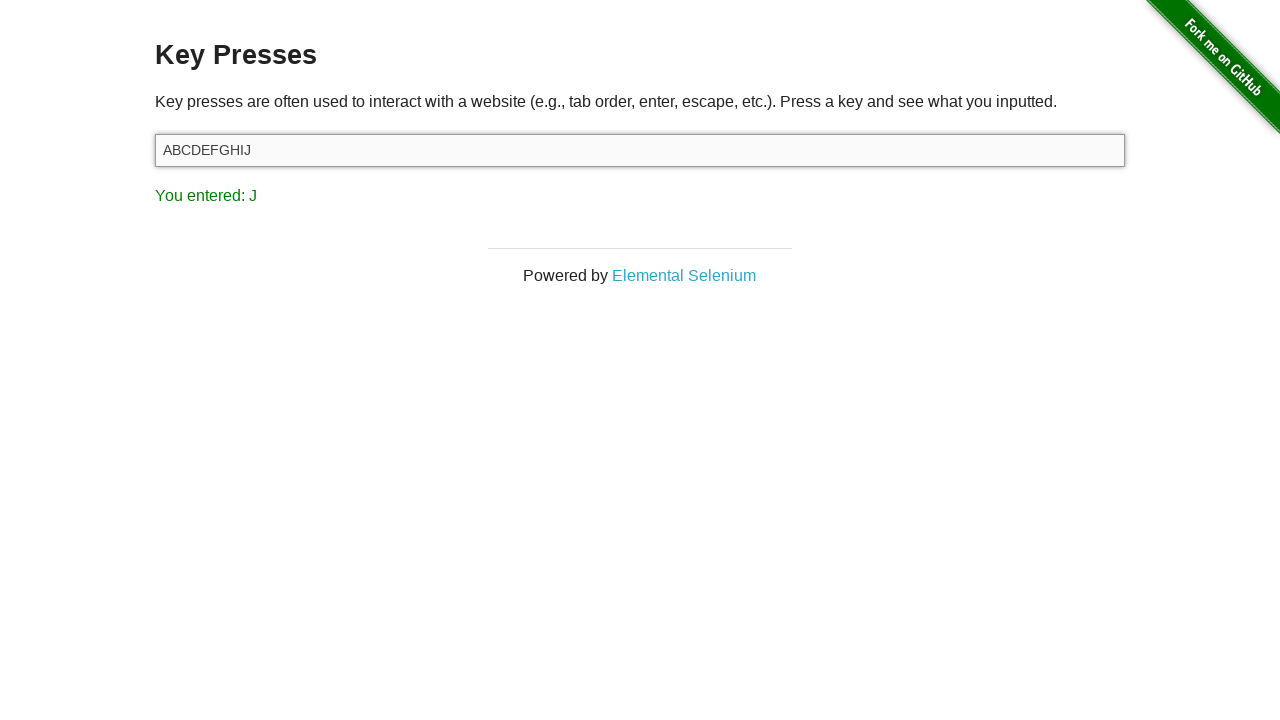

Pressed key 'K'
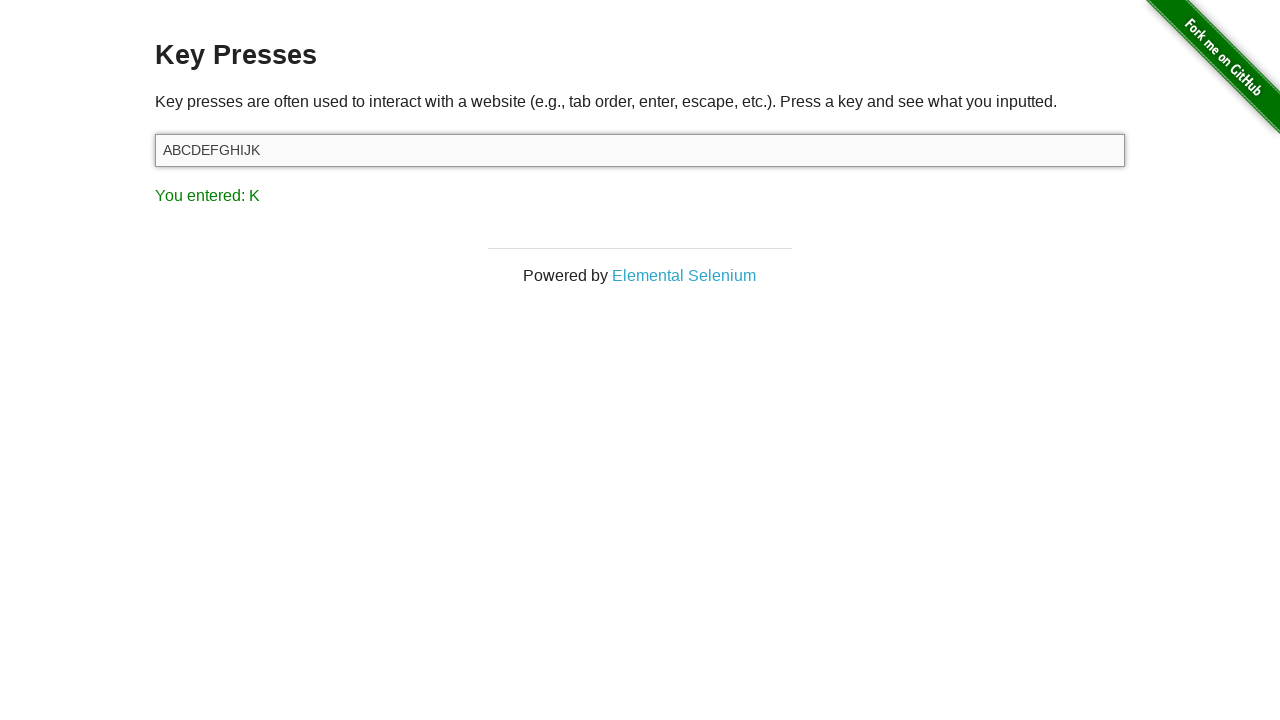

Verified 'You entered: K' message displayed
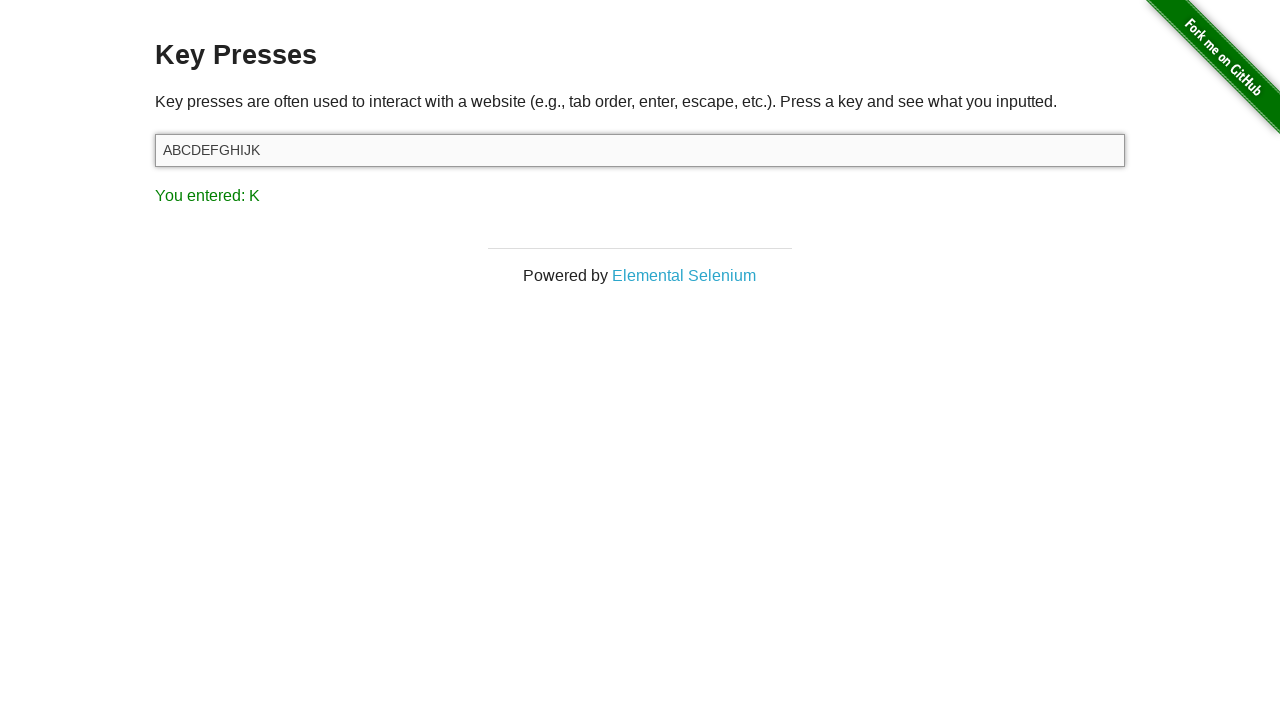

Clicked target input field to focus at (640, 150) on #target
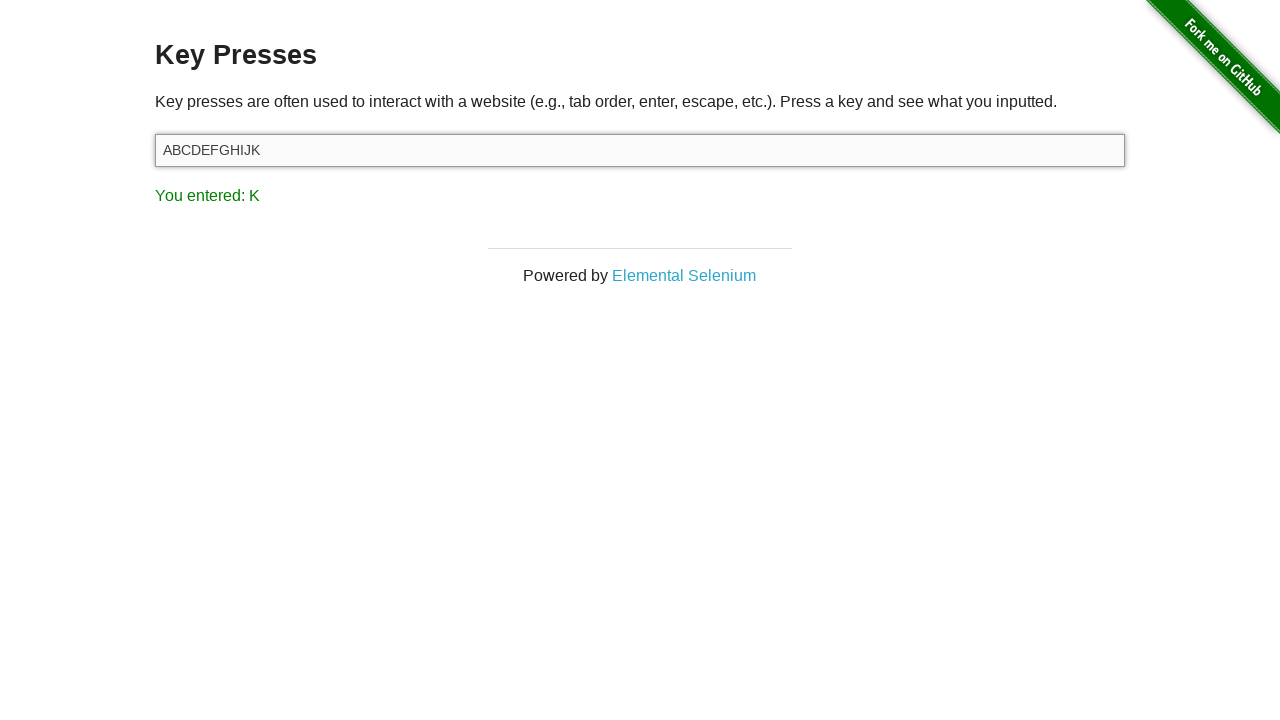

Pressed key 'L'
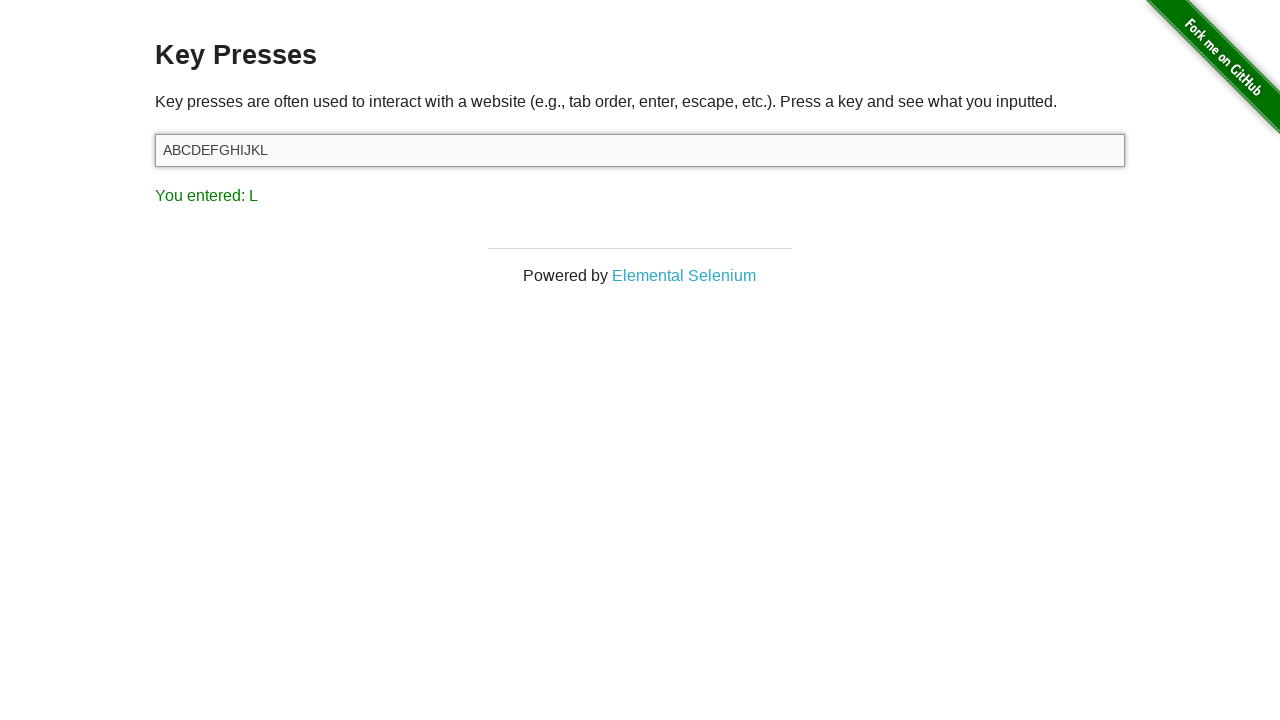

Verified 'You entered: L' message displayed
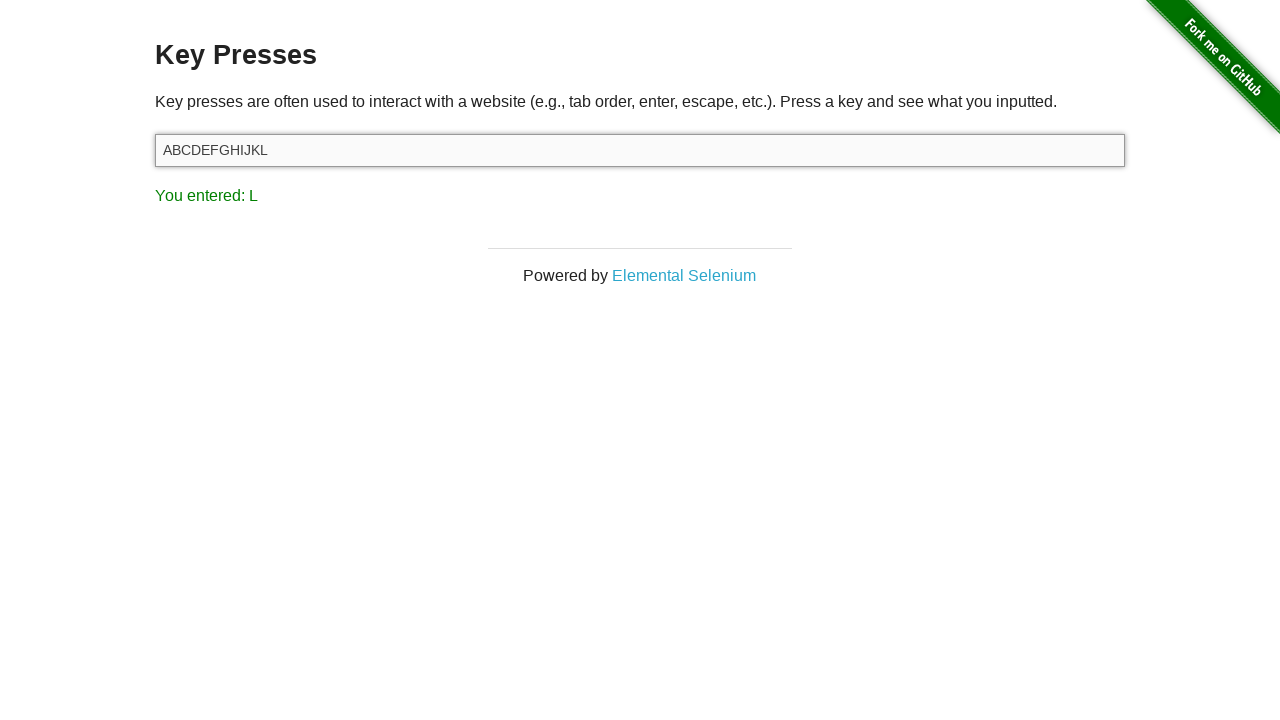

Clicked target input field to focus at (640, 150) on #target
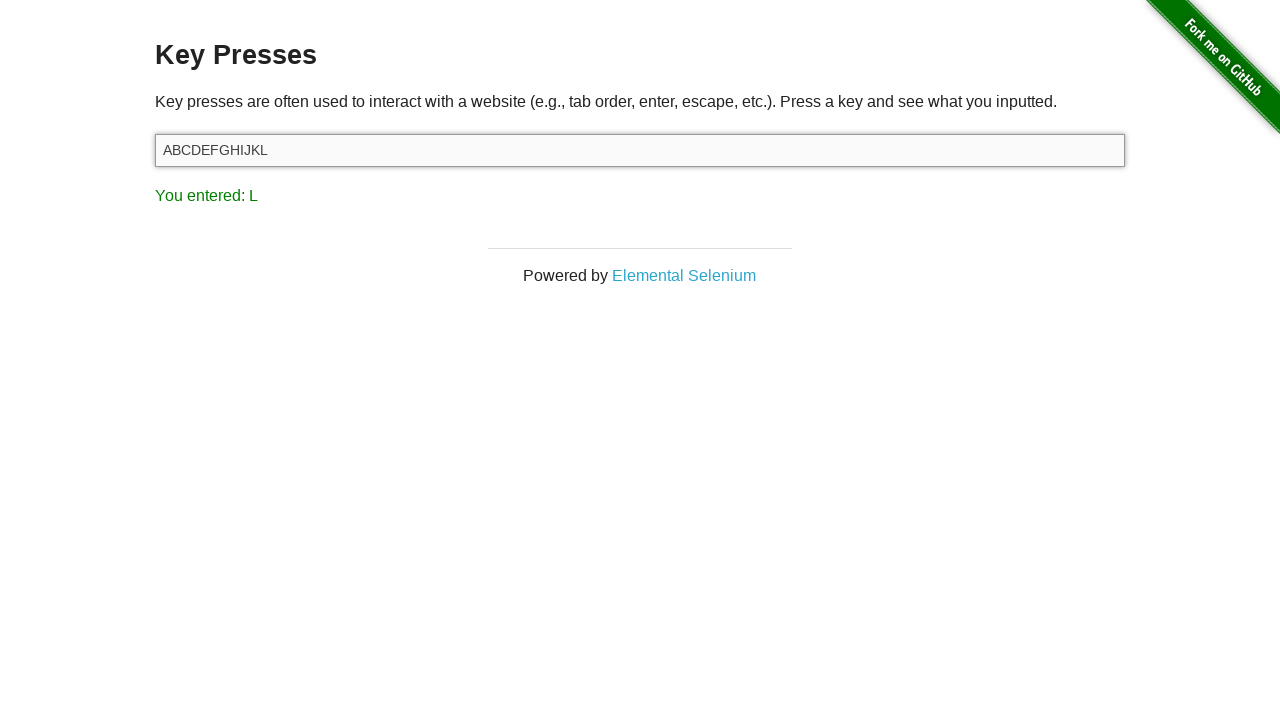

Pressed key 'M'
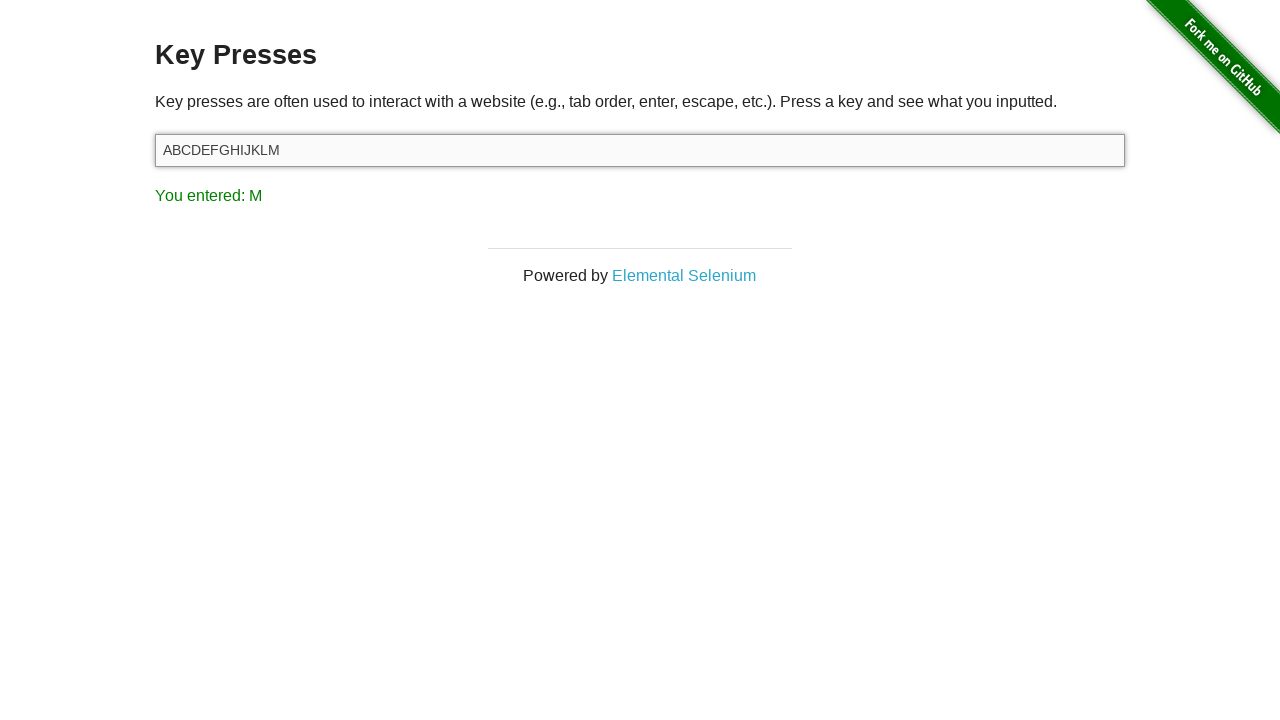

Verified 'You entered: M' message displayed
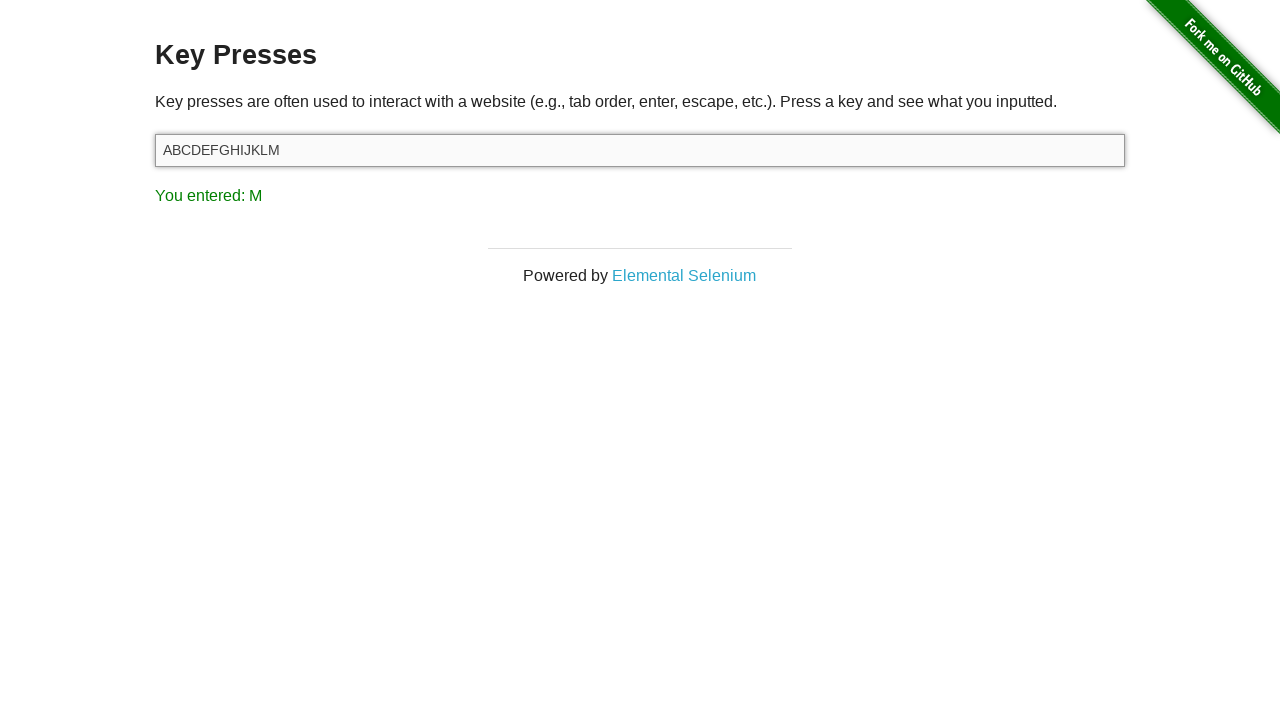

Clicked target input field to focus at (640, 150) on #target
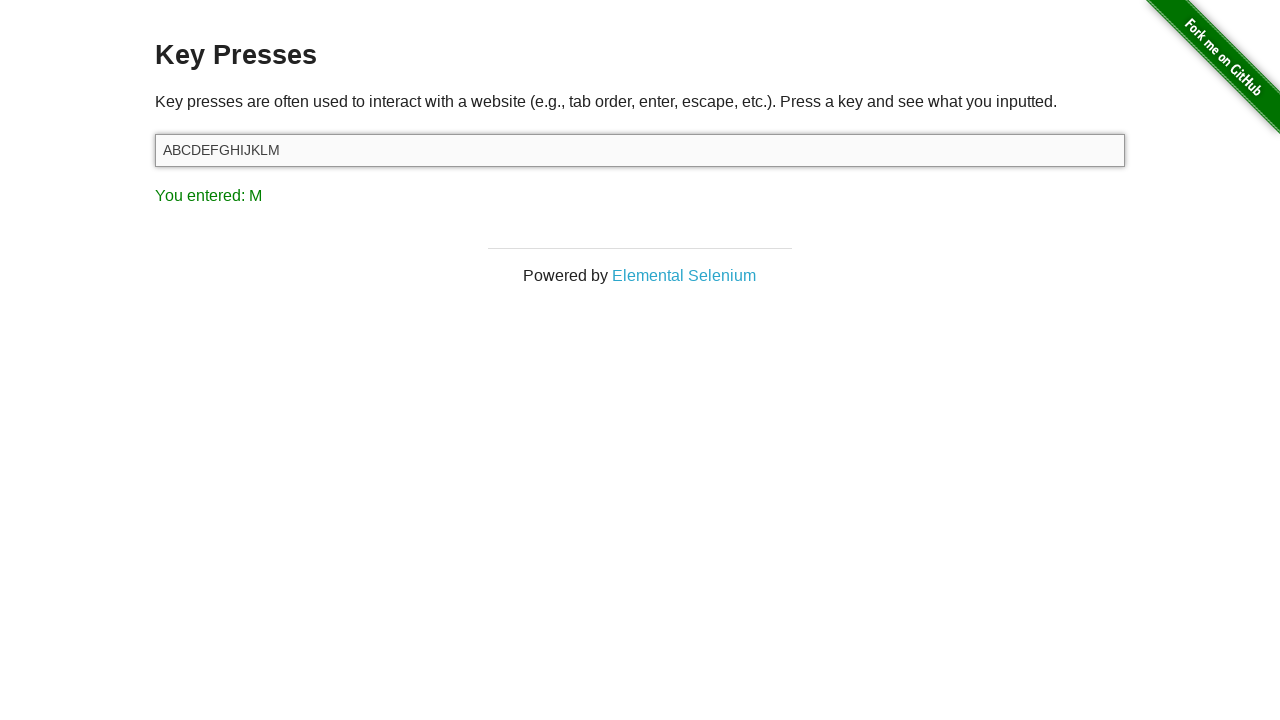

Pressed key 'N'
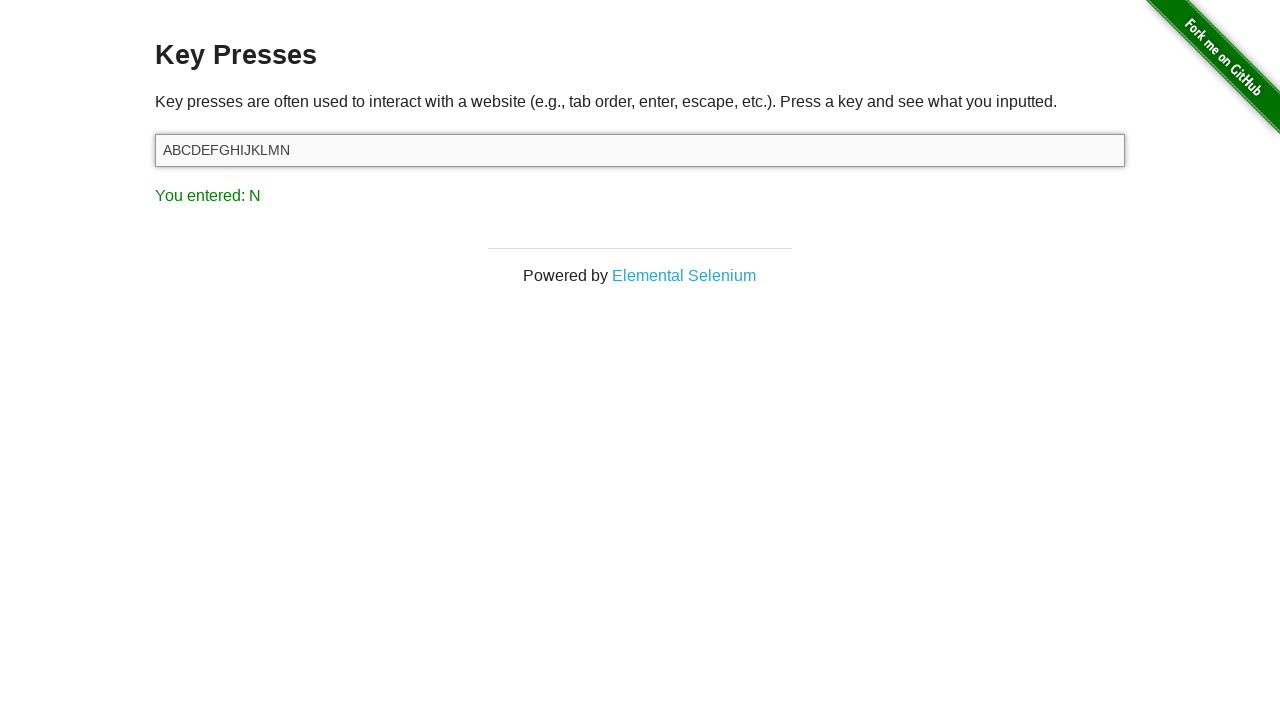

Verified 'You entered: N' message displayed
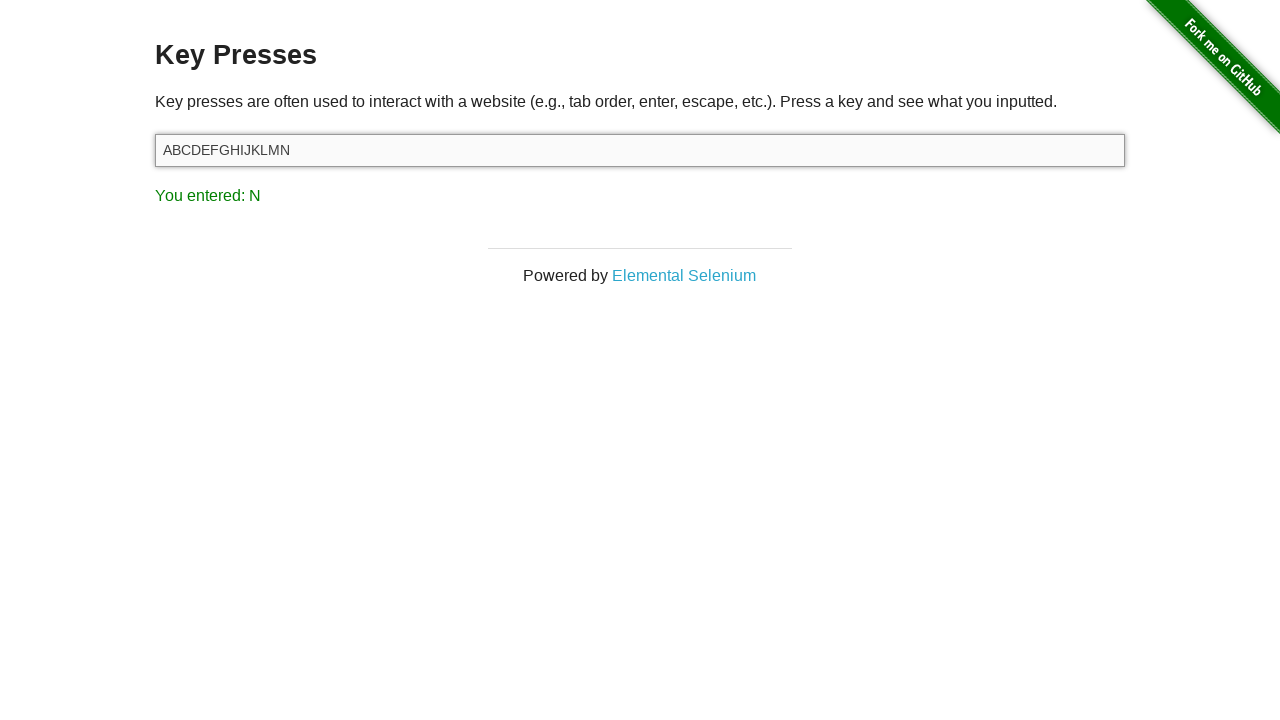

Clicked target input field to focus at (640, 150) on #target
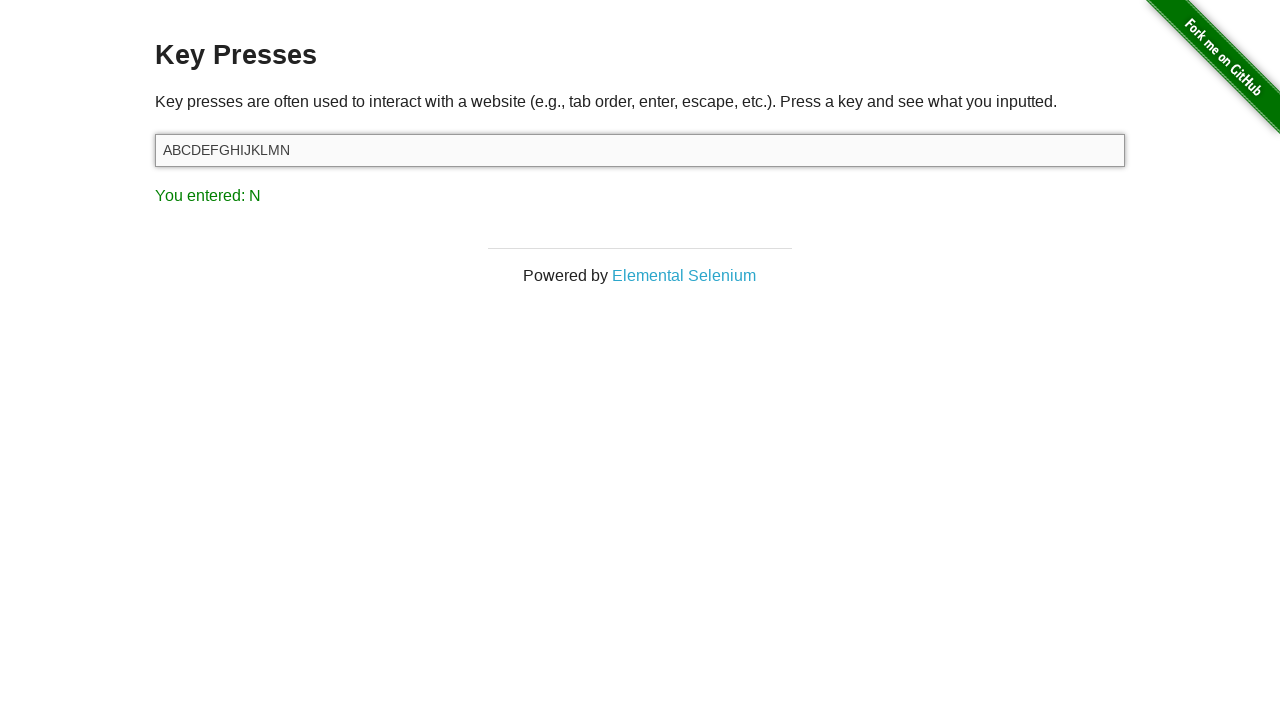

Pressed key 'O'
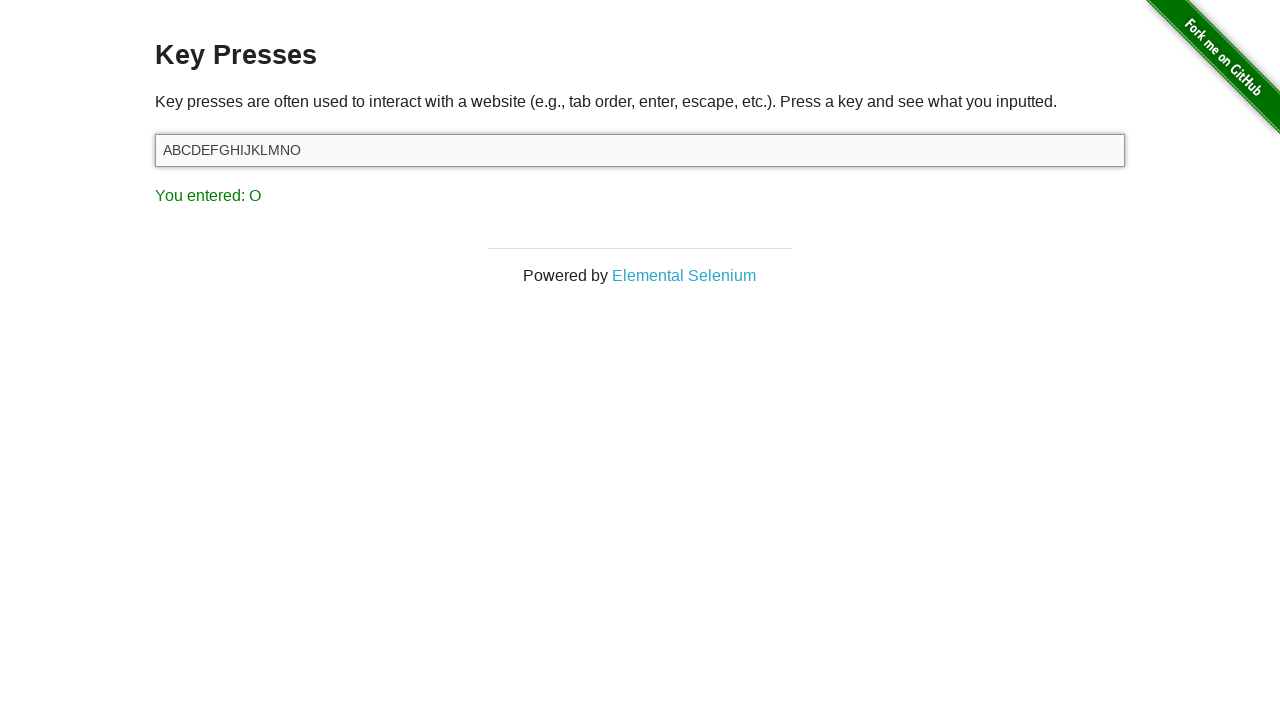

Verified 'You entered: O' message displayed
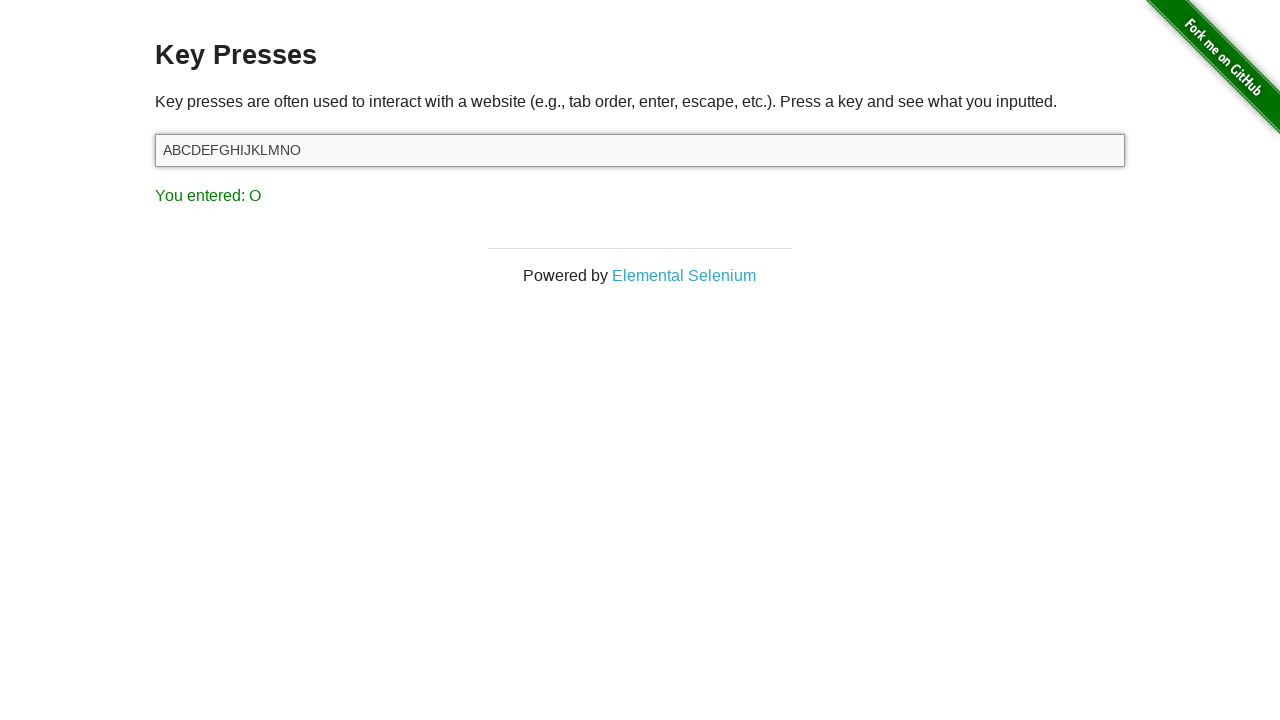

Clicked target input field to focus at (640, 150) on #target
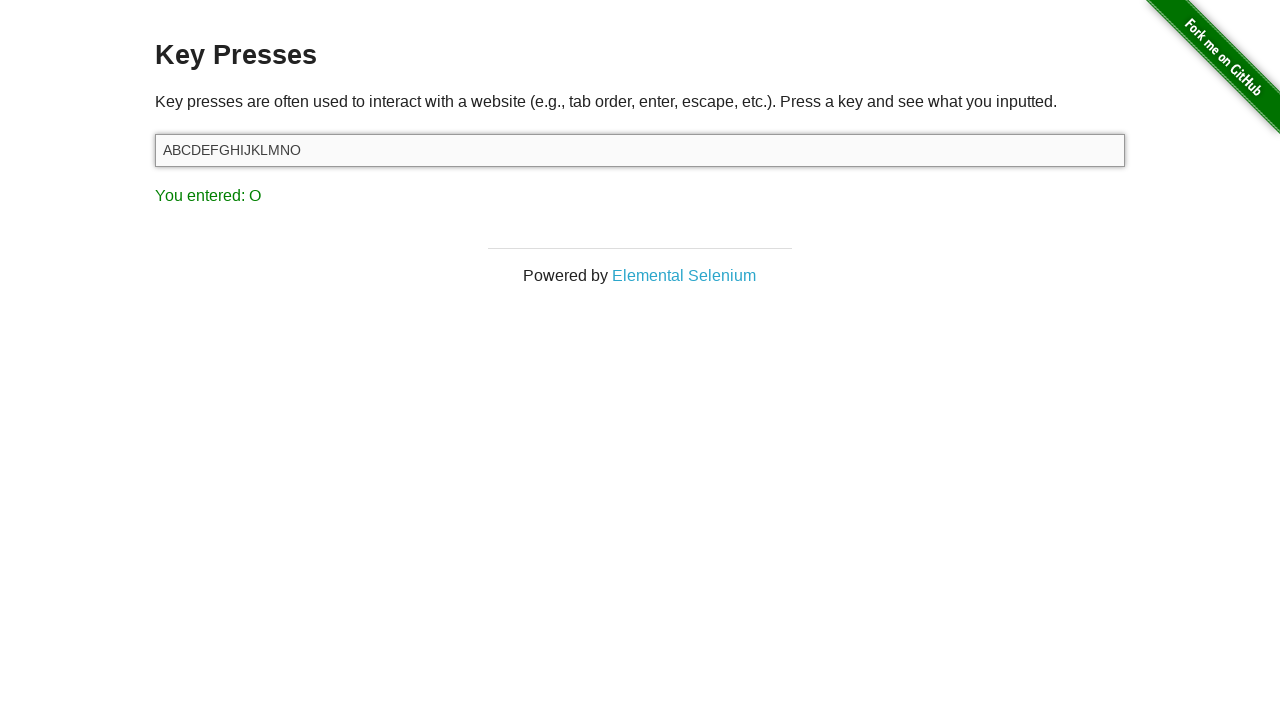

Pressed key 'P'
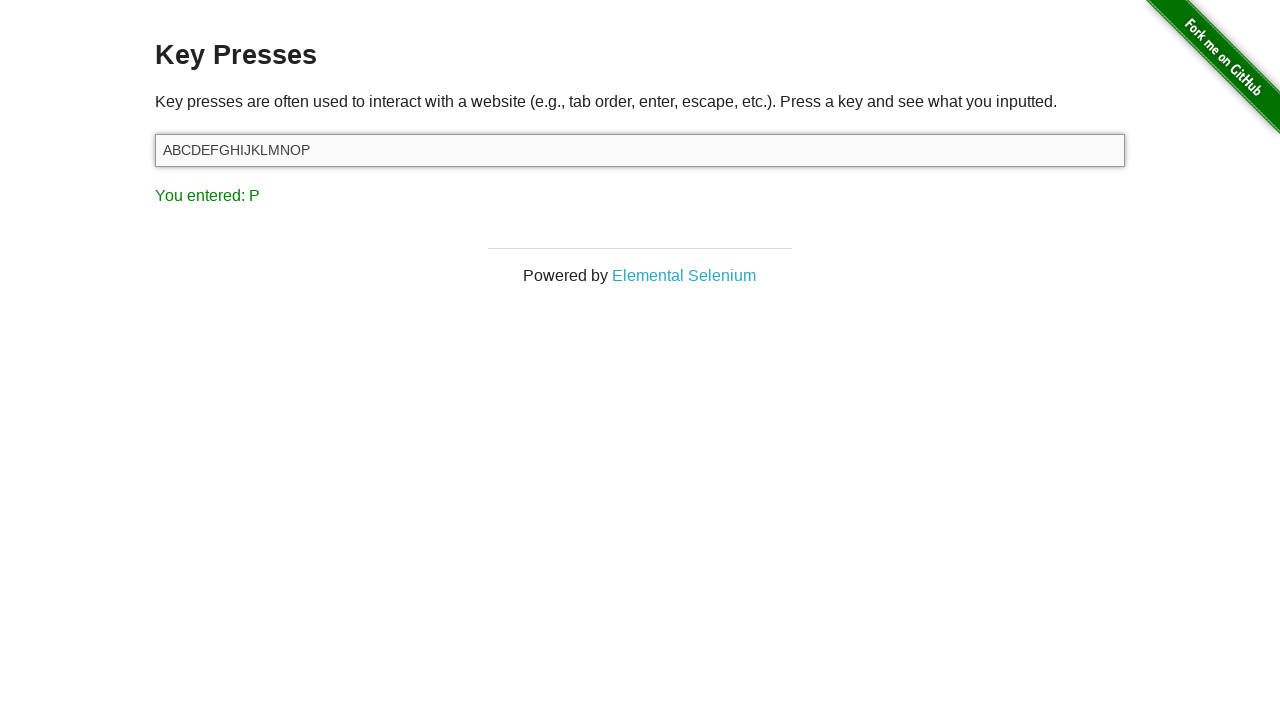

Verified 'You entered: P' message displayed
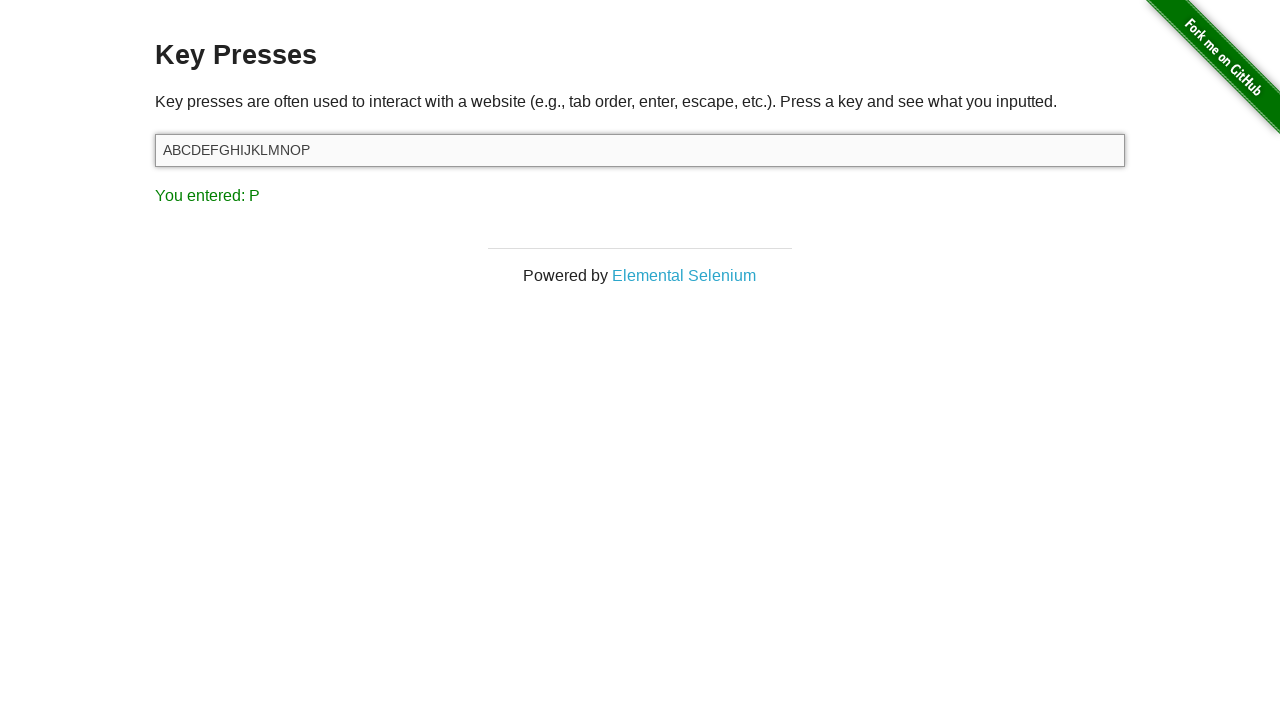

Clicked target input field to focus at (640, 150) on #target
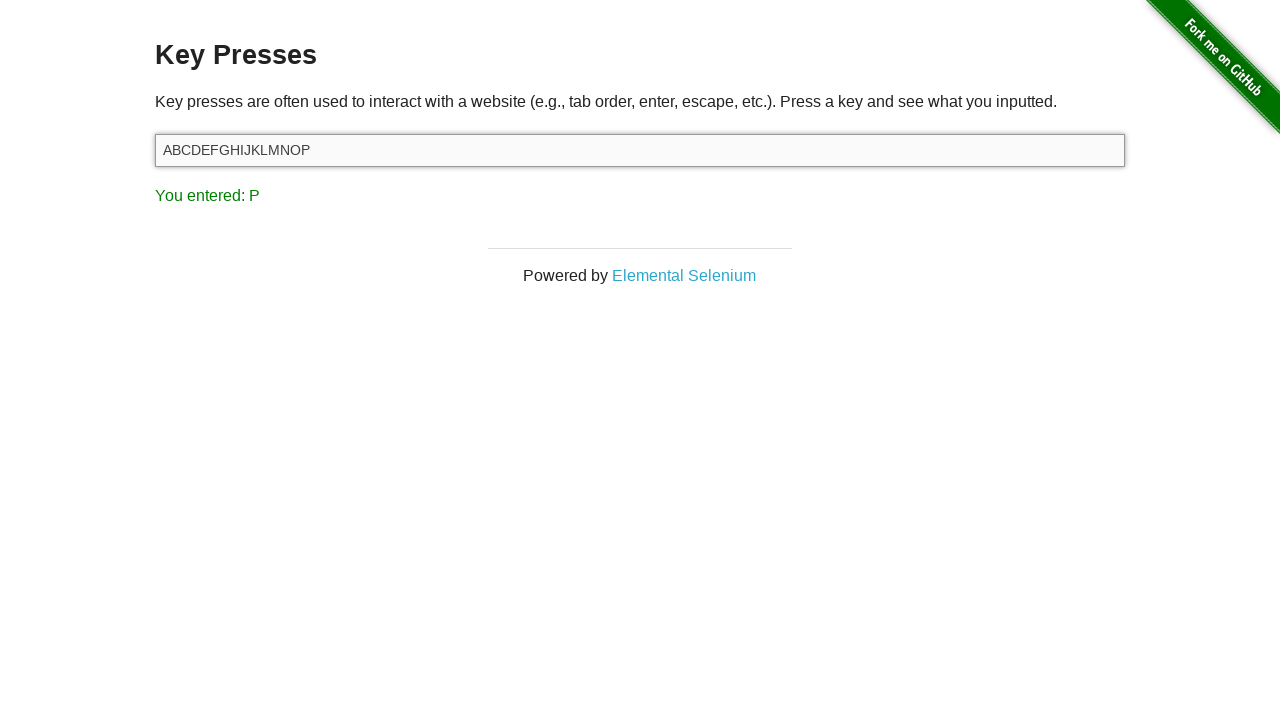

Pressed key 'Q'
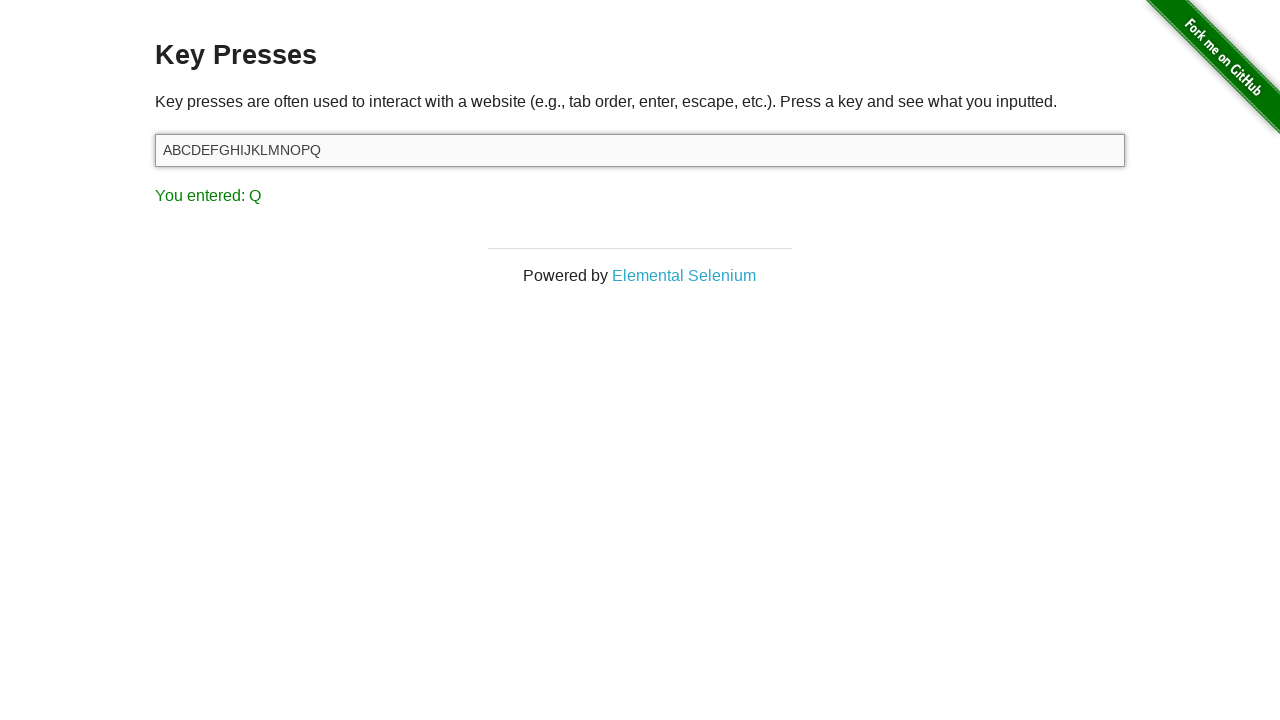

Verified 'You entered: Q' message displayed
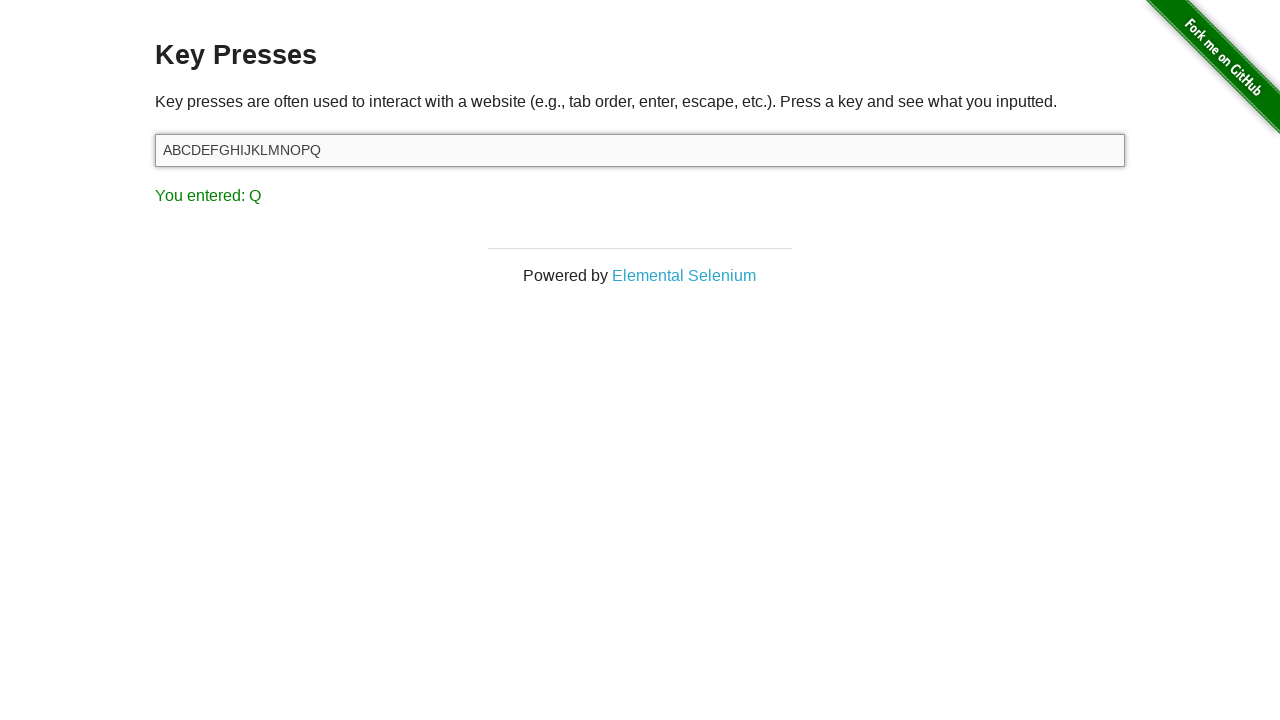

Clicked target input field to focus at (640, 150) on #target
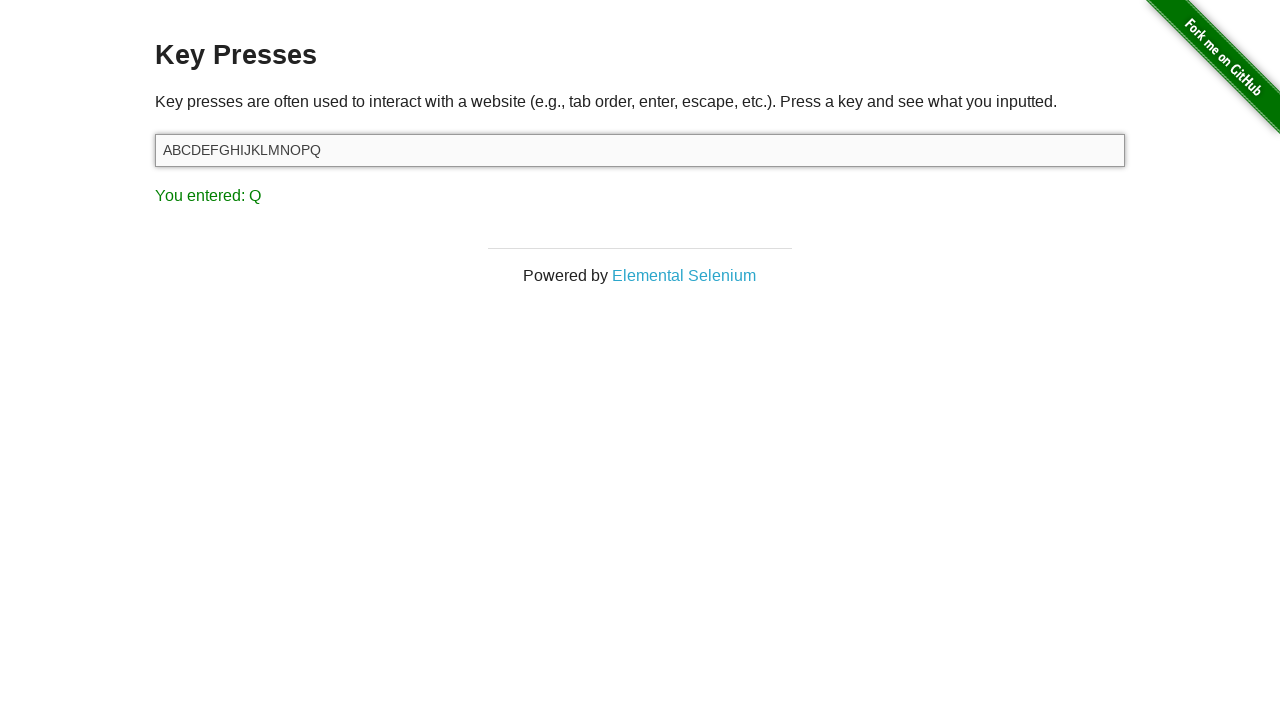

Pressed key 'R'
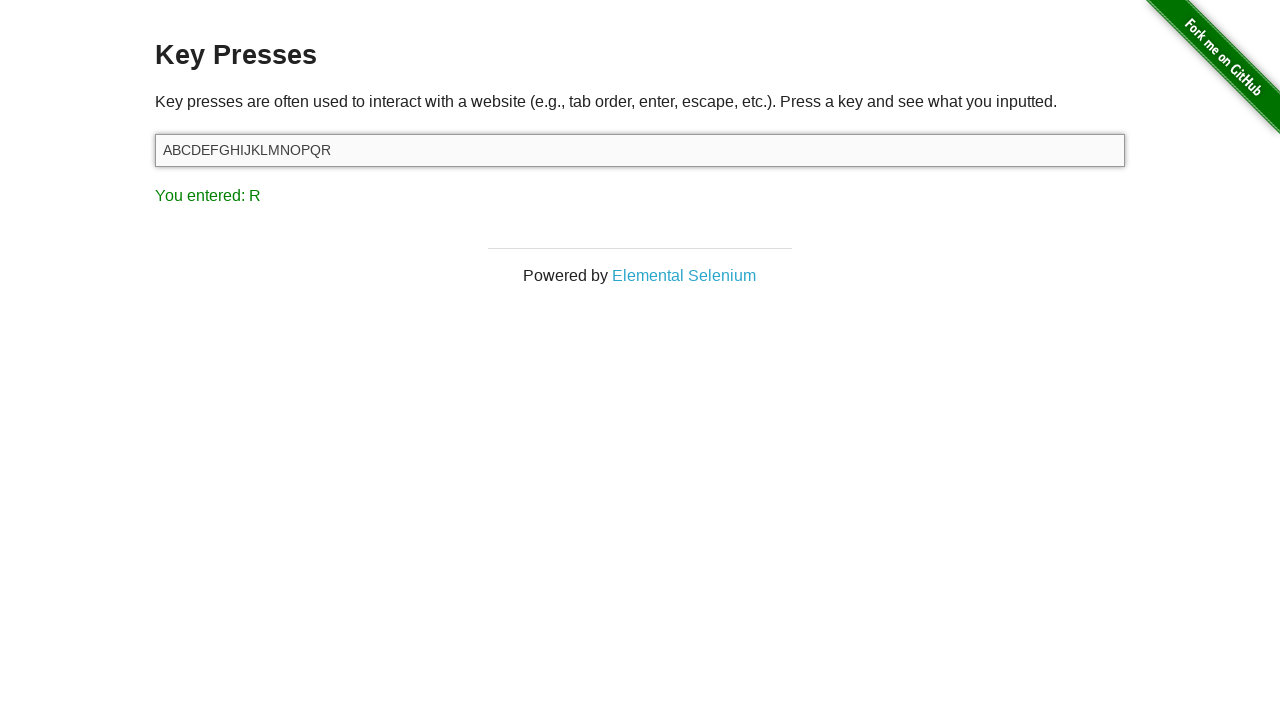

Verified 'You entered: R' message displayed
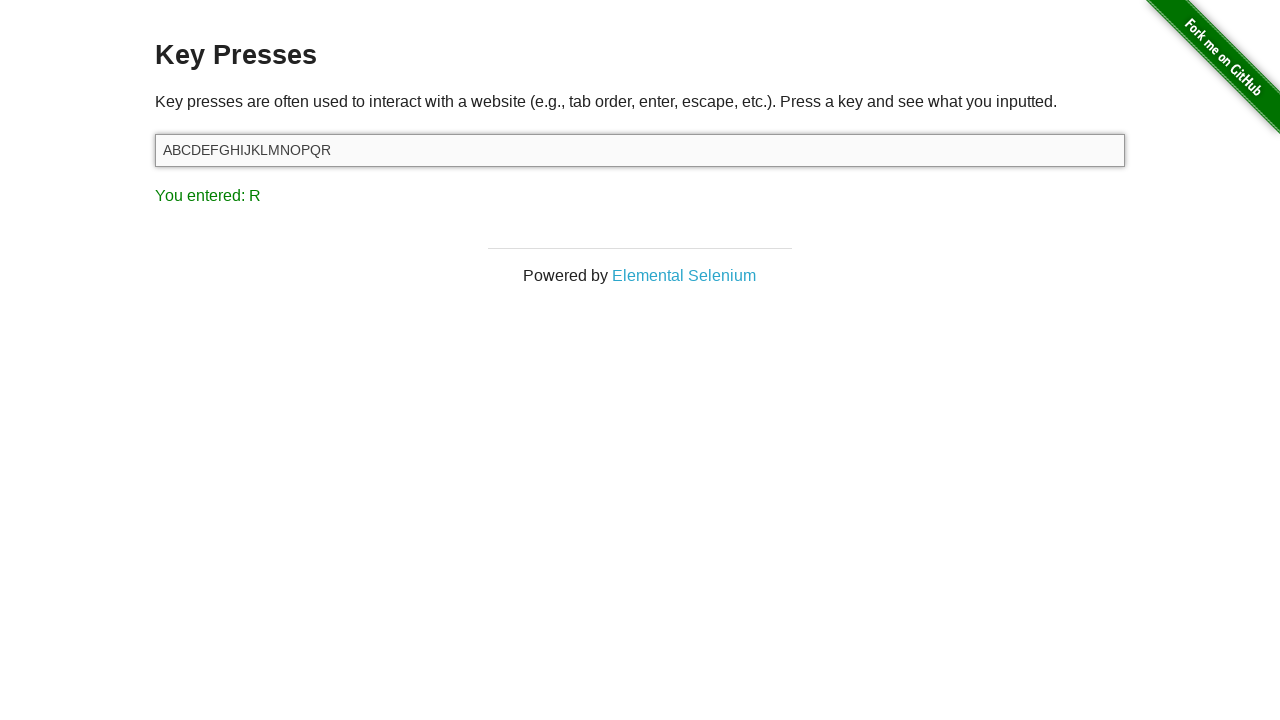

Clicked target input field to focus at (640, 150) on #target
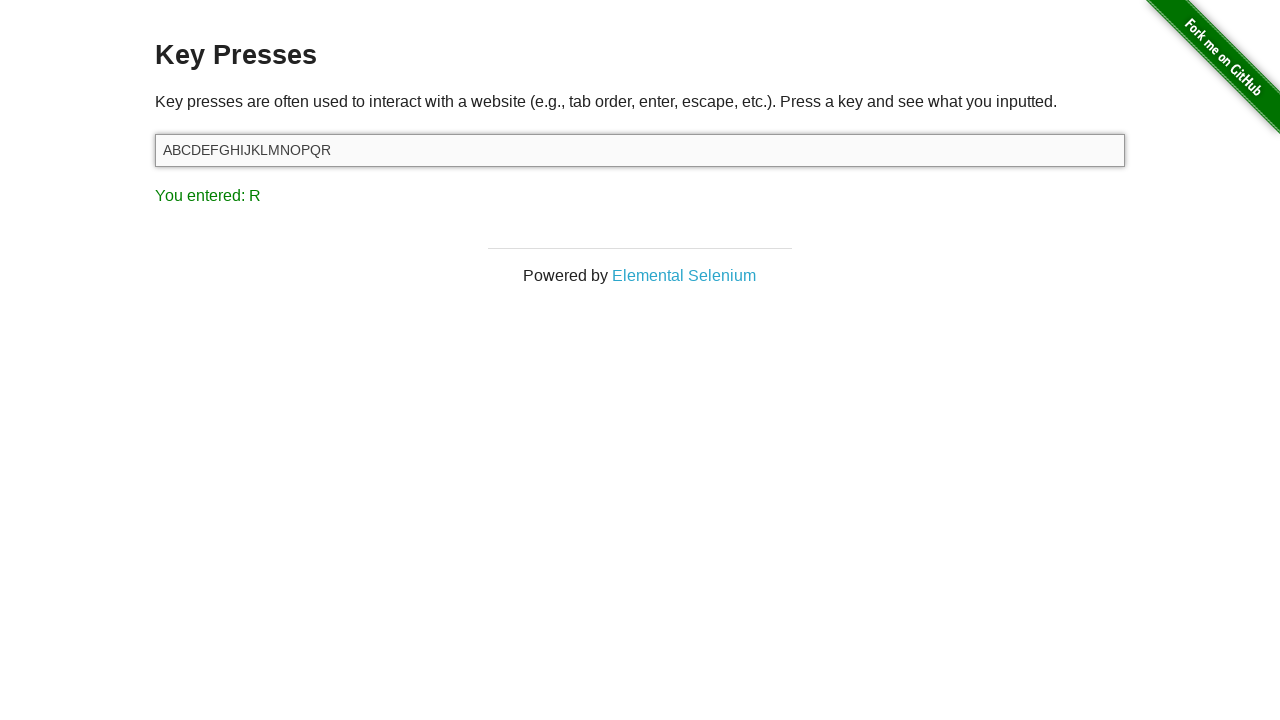

Pressed key 'S'
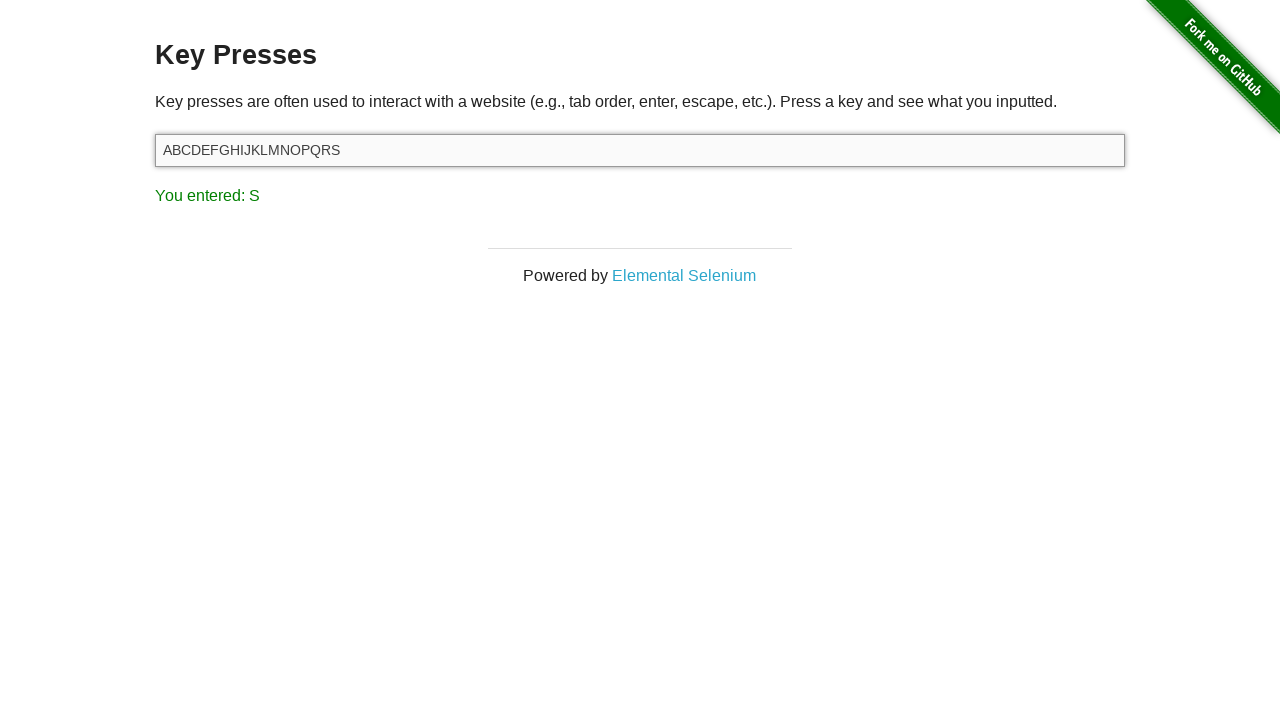

Verified 'You entered: S' message displayed
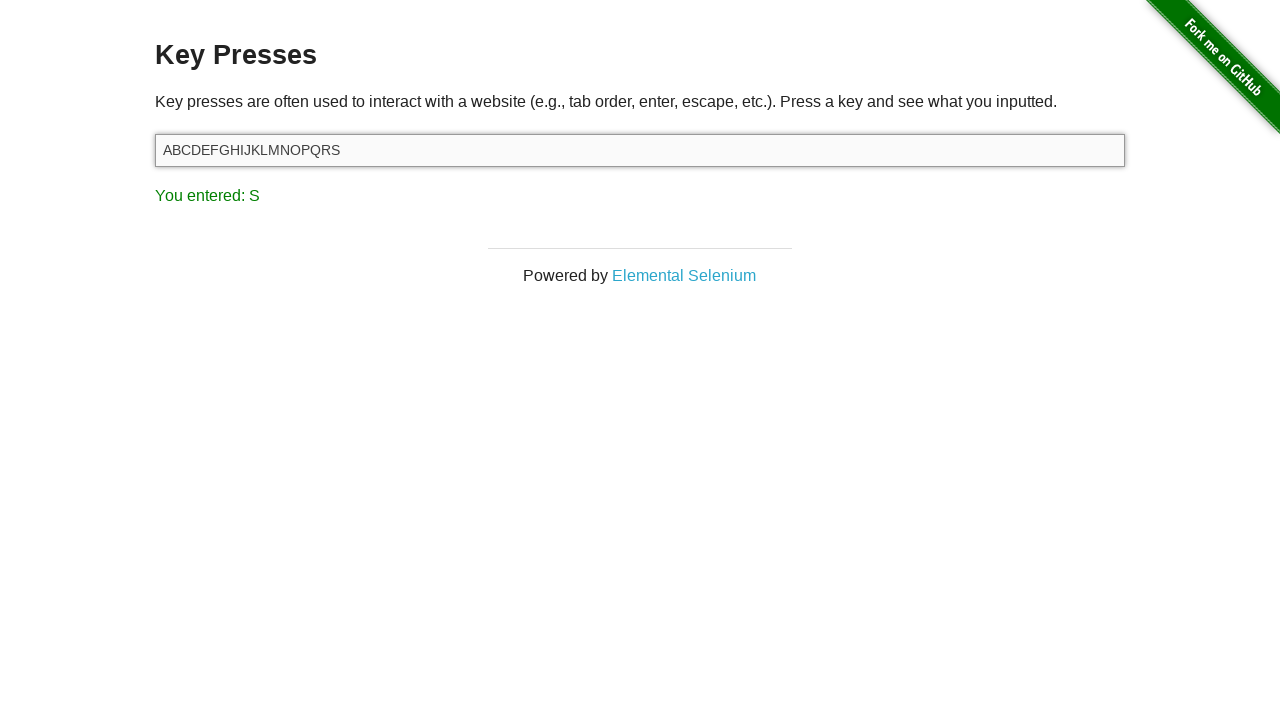

Clicked target input field to focus at (640, 150) on #target
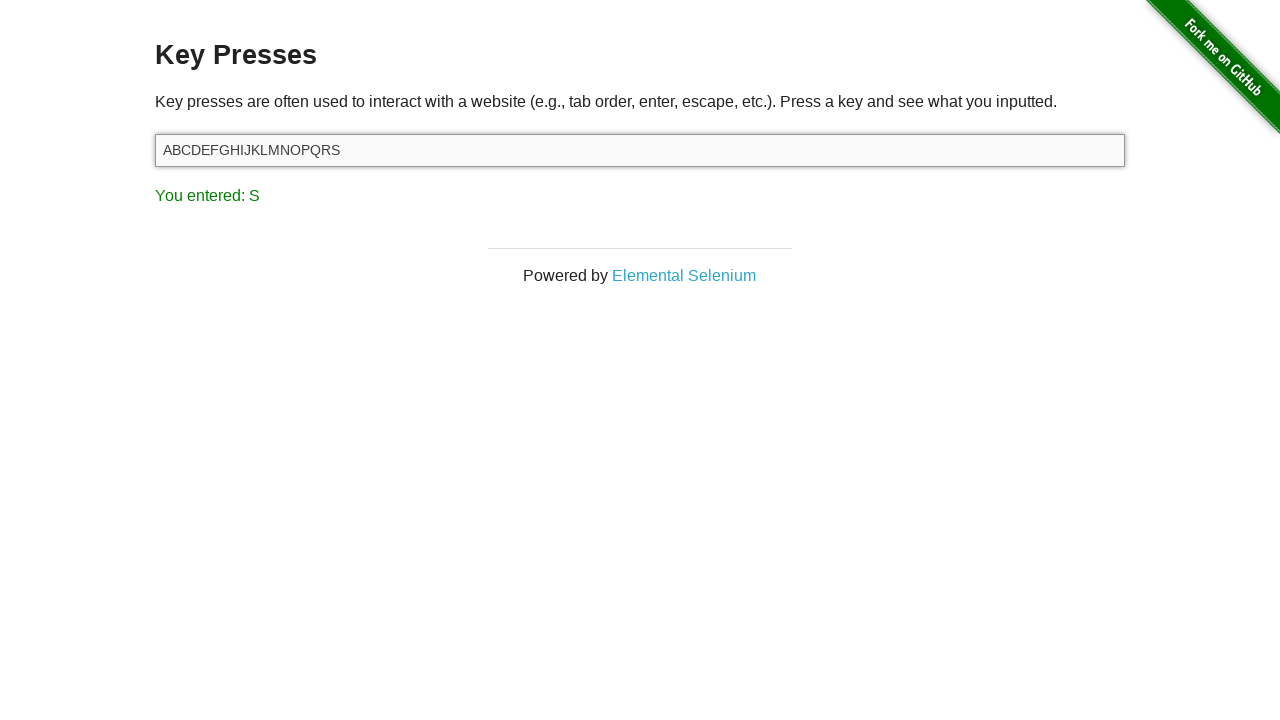

Pressed key 'T'
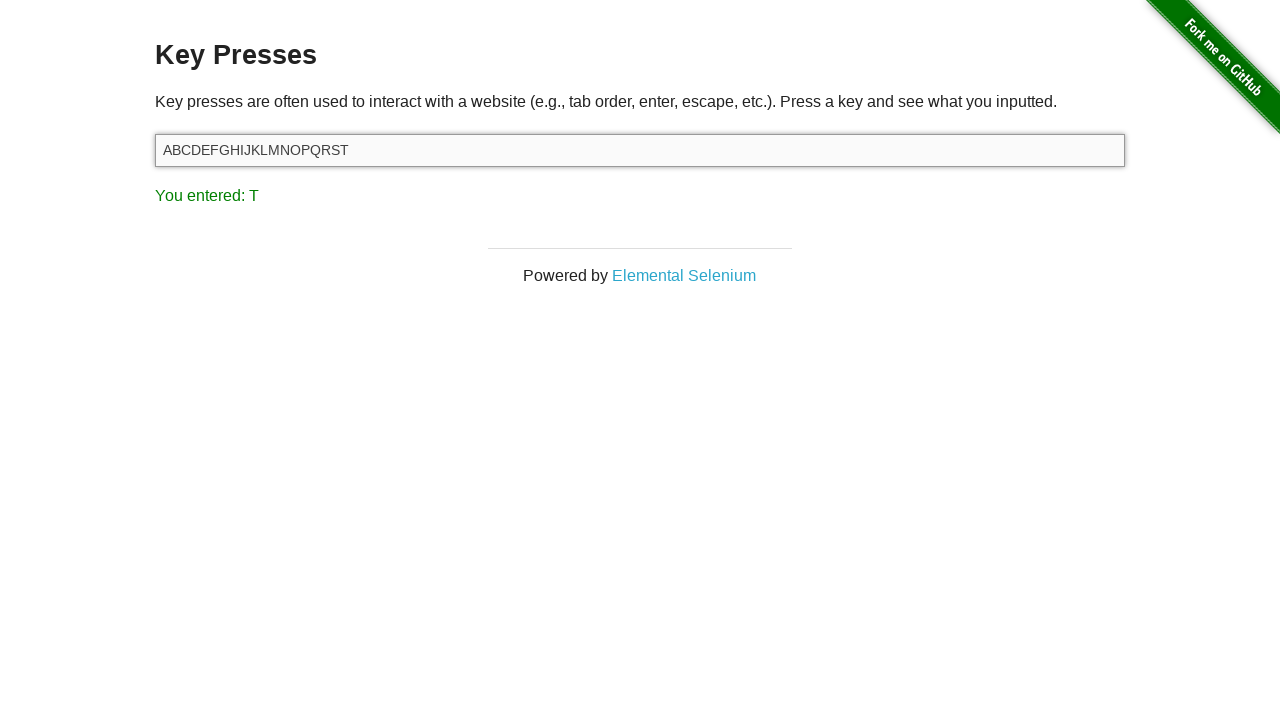

Verified 'You entered: T' message displayed
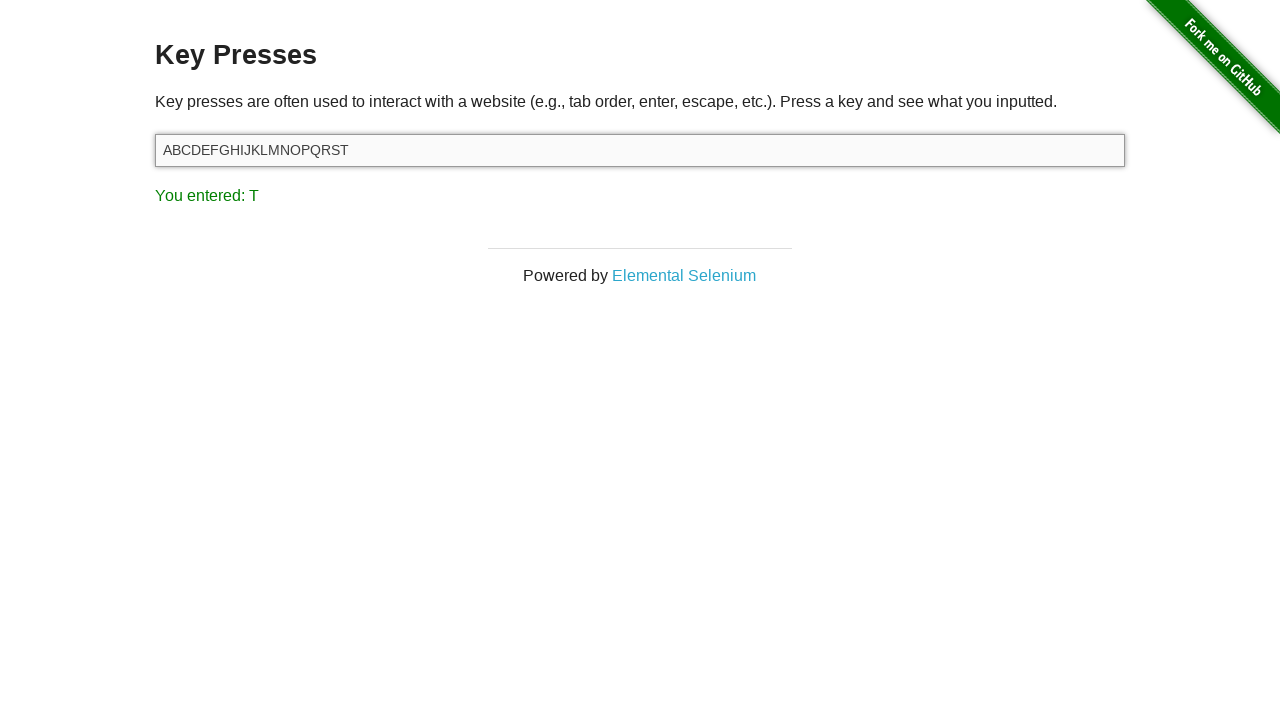

Clicked target input field to focus at (640, 150) on #target
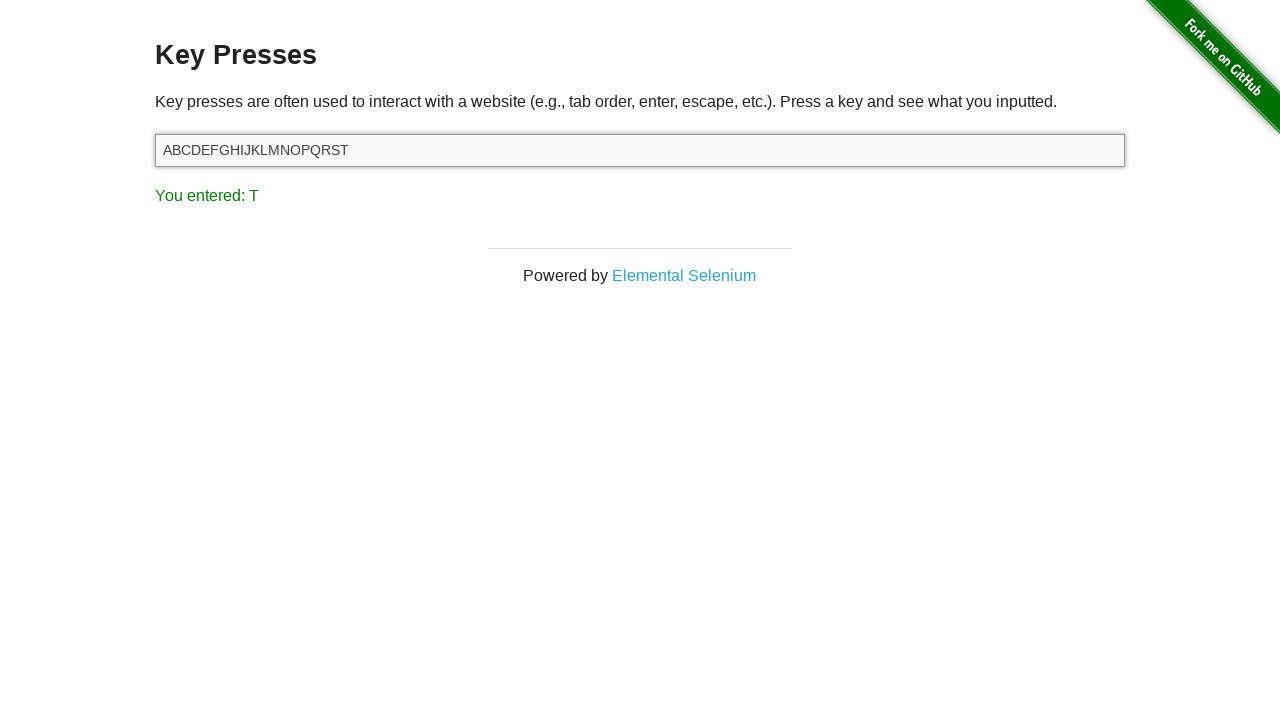

Pressed key 'U'
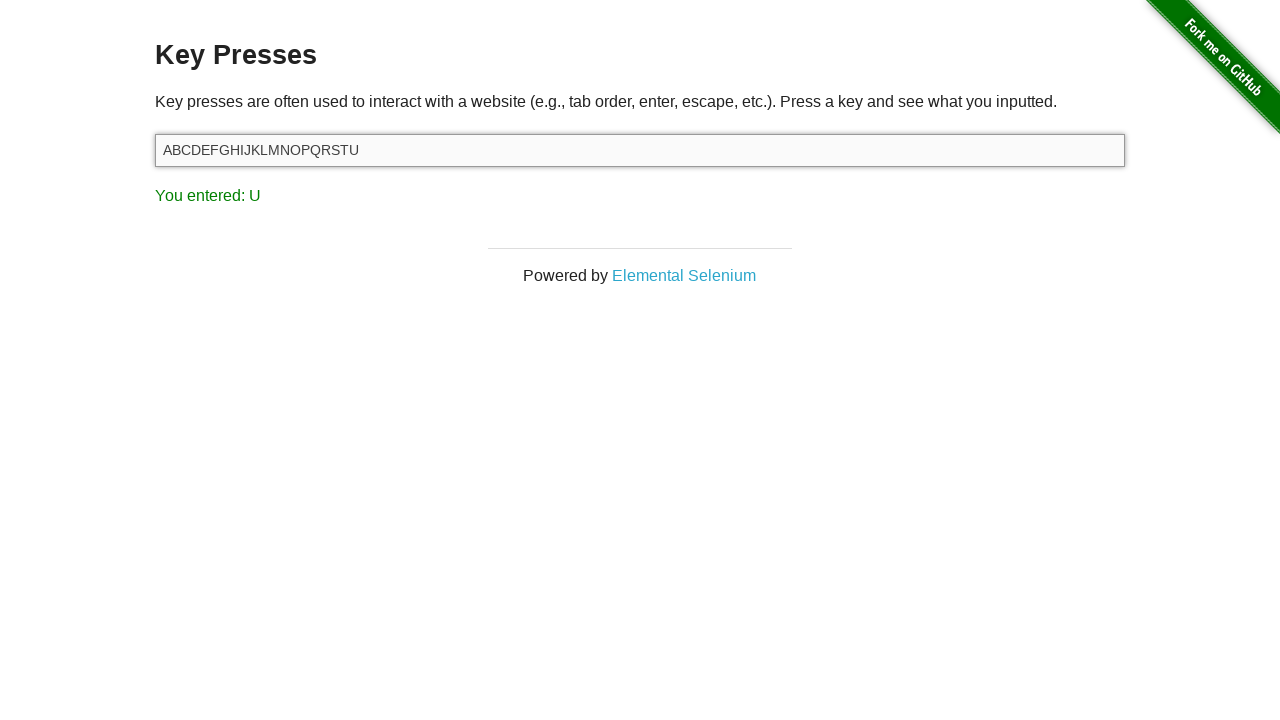

Verified 'You entered: U' message displayed
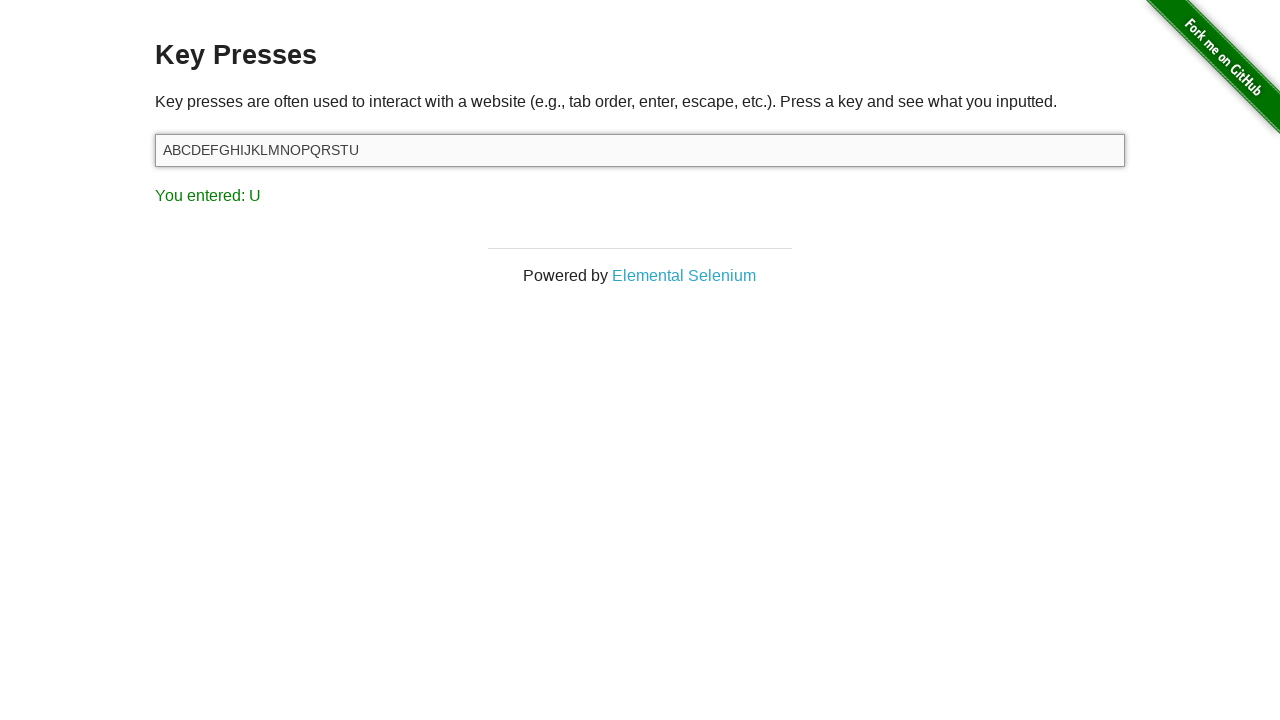

Clicked target input field to focus at (640, 150) on #target
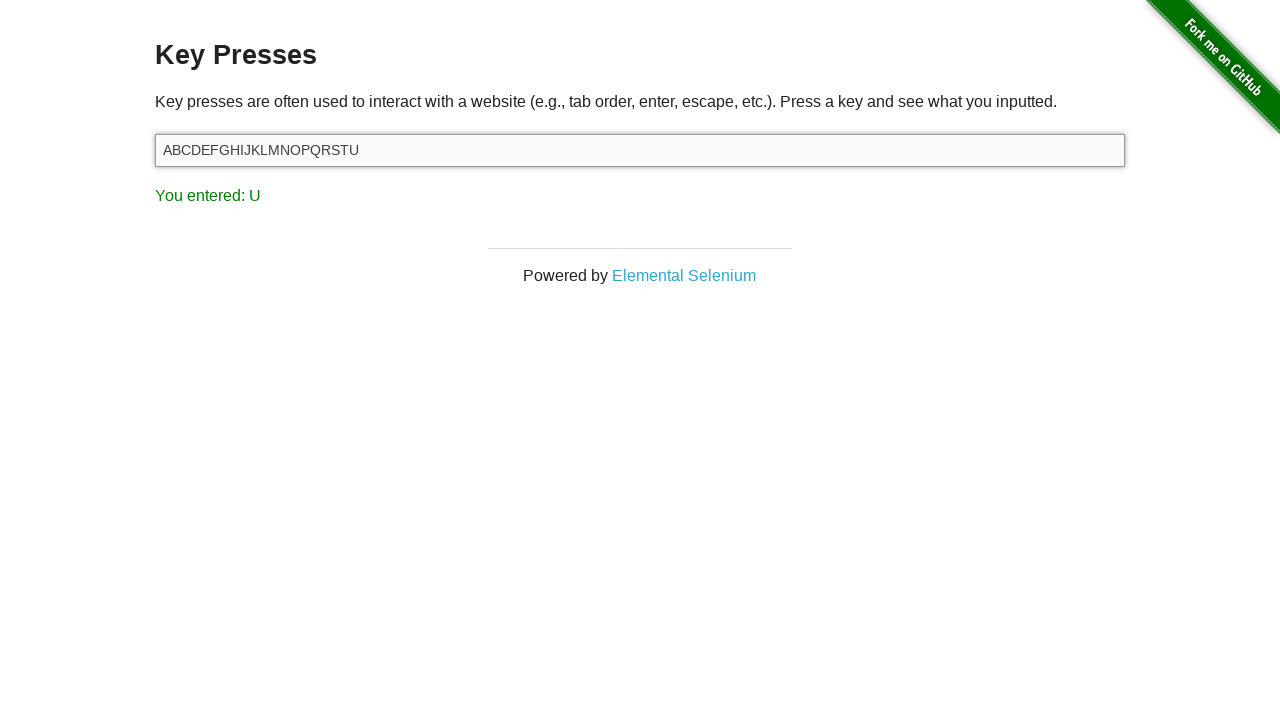

Pressed key 'V'
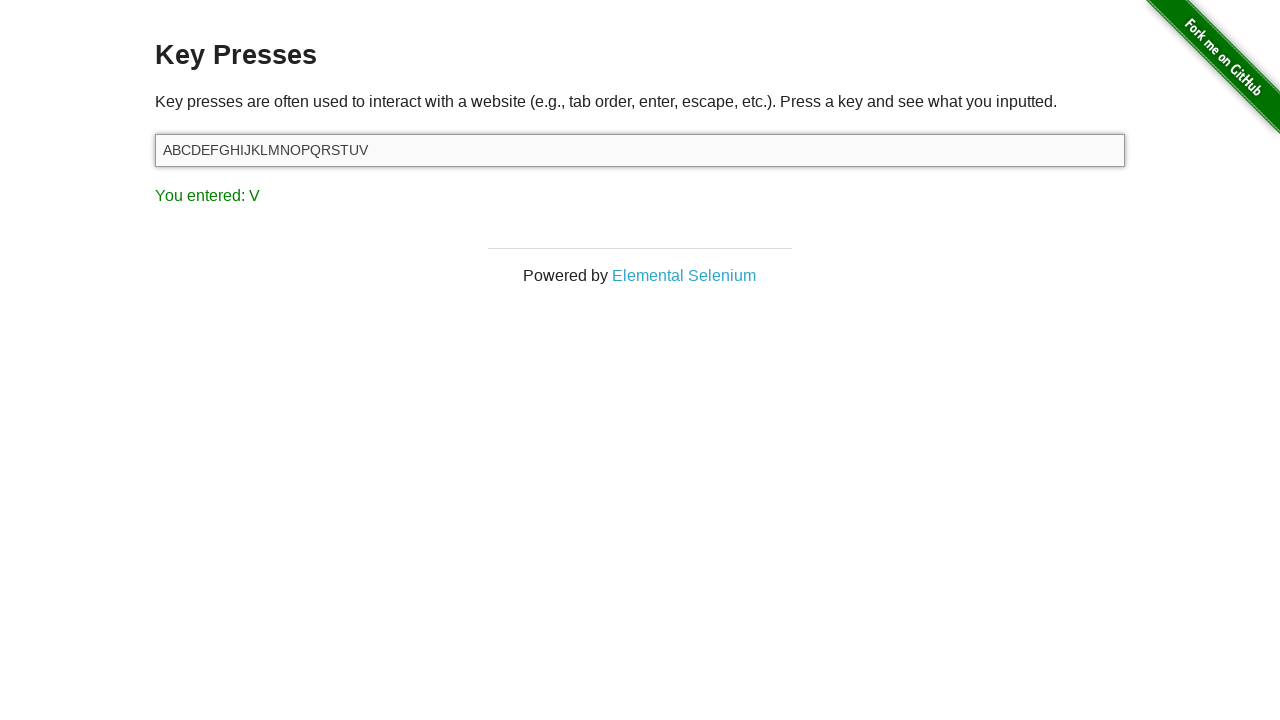

Verified 'You entered: V' message displayed
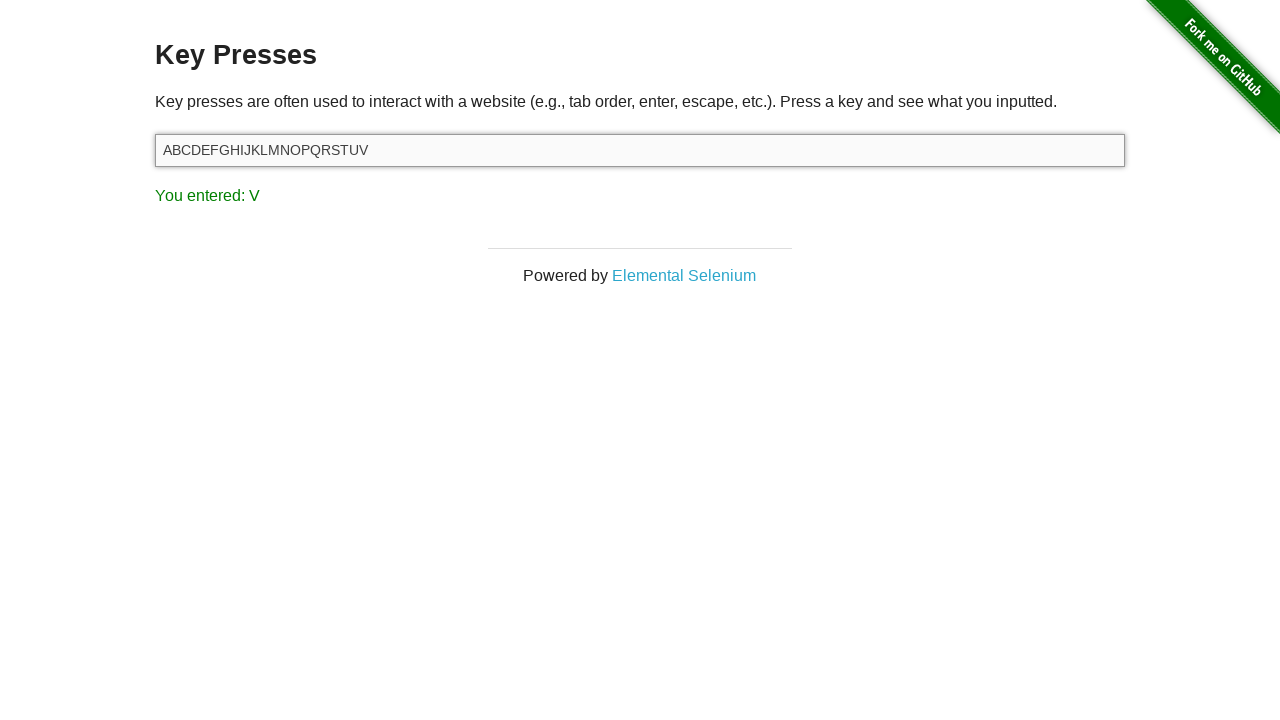

Clicked target input field to focus at (640, 150) on #target
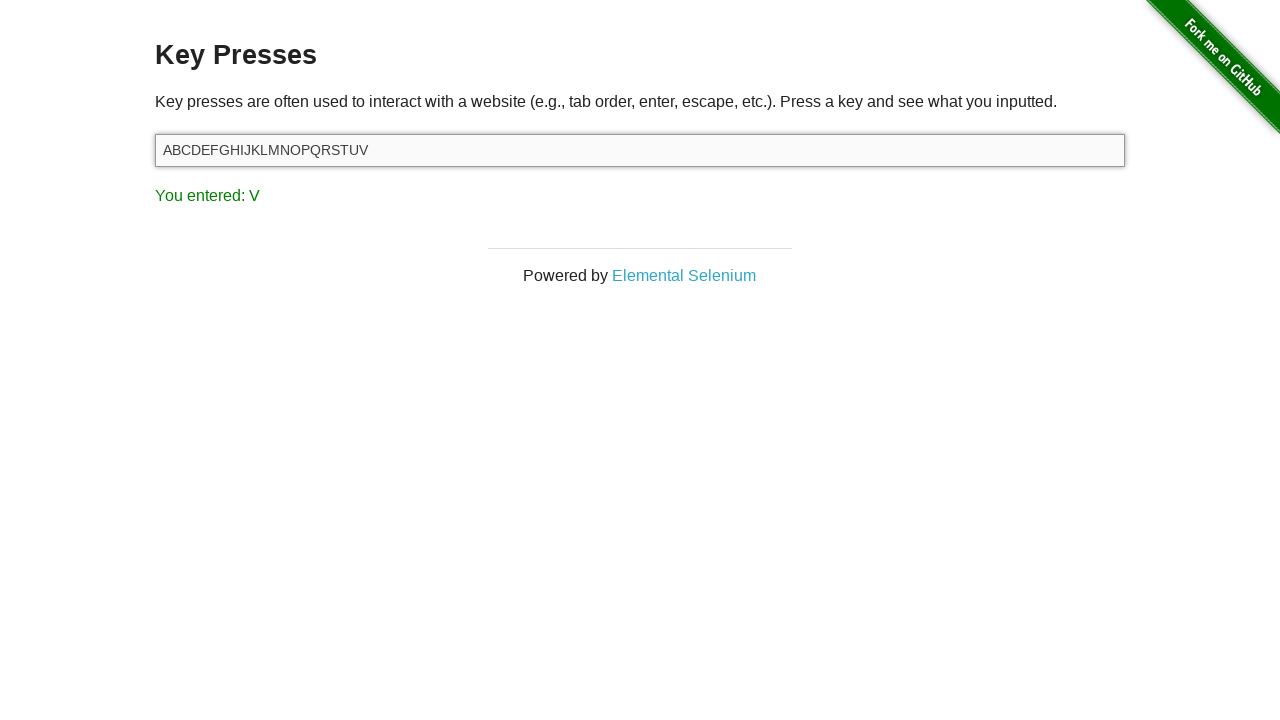

Pressed key 'W'
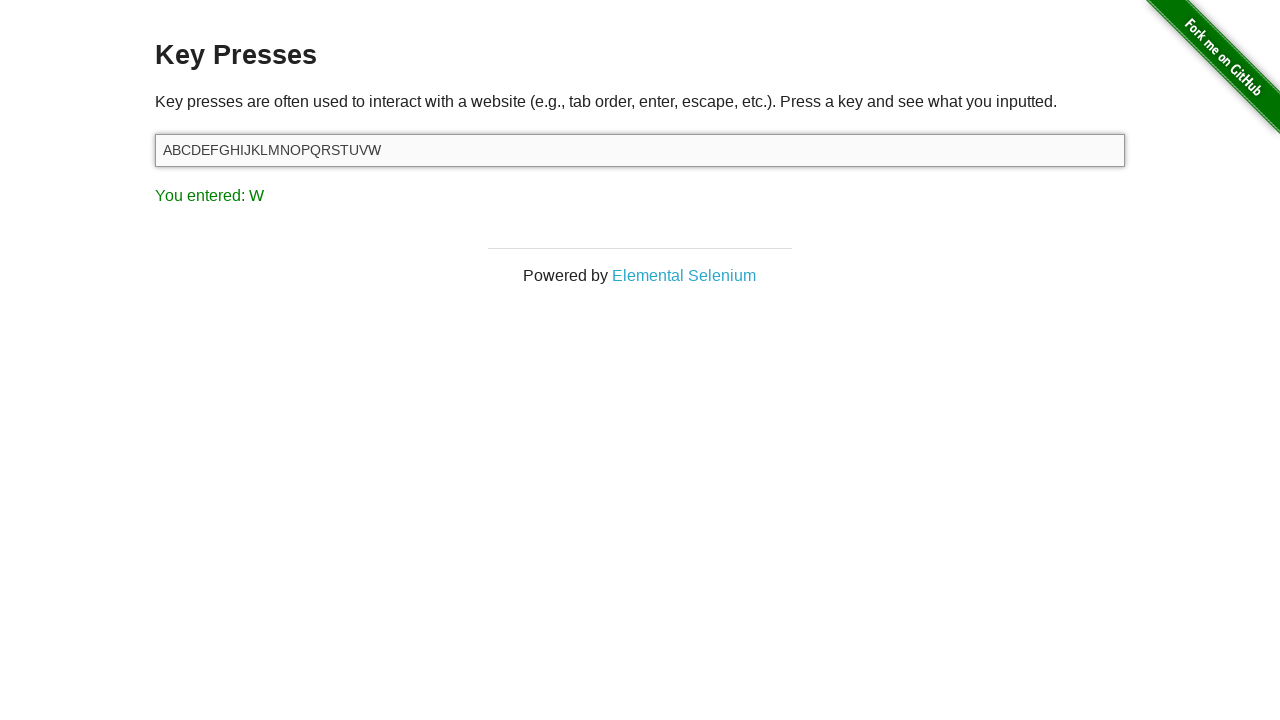

Verified 'You entered: W' message displayed
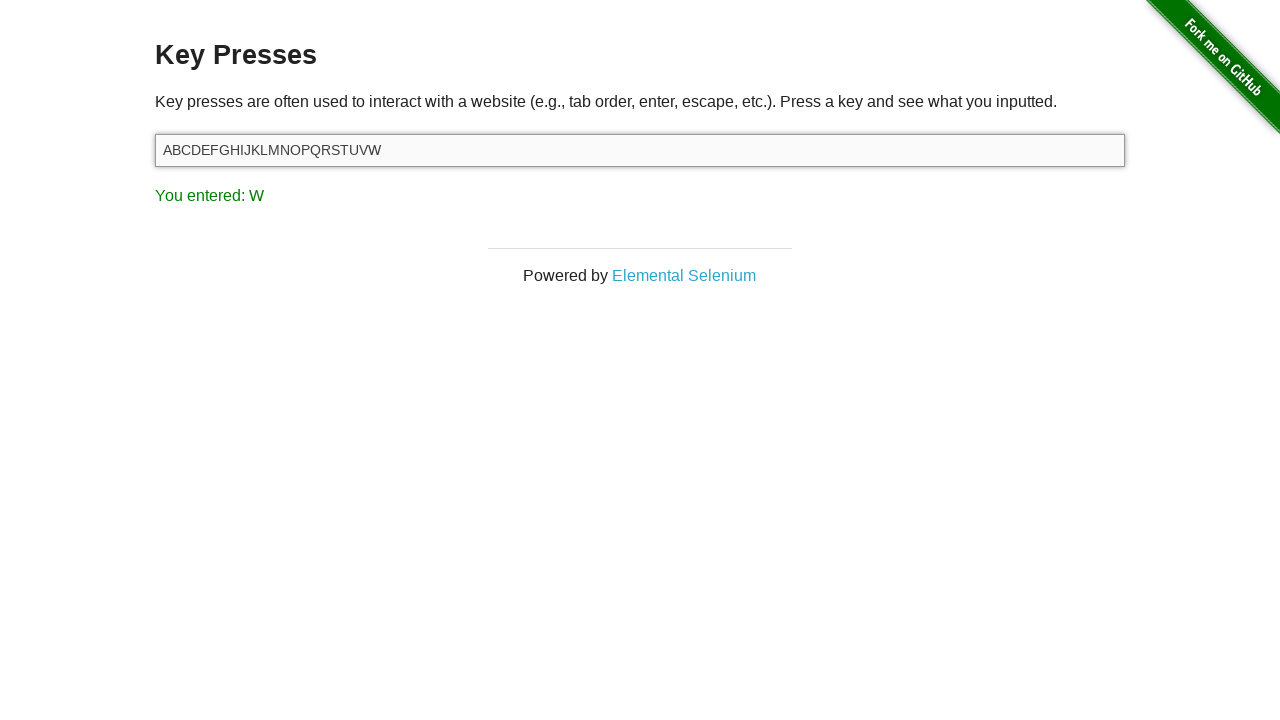

Clicked target input field to focus at (640, 150) on #target
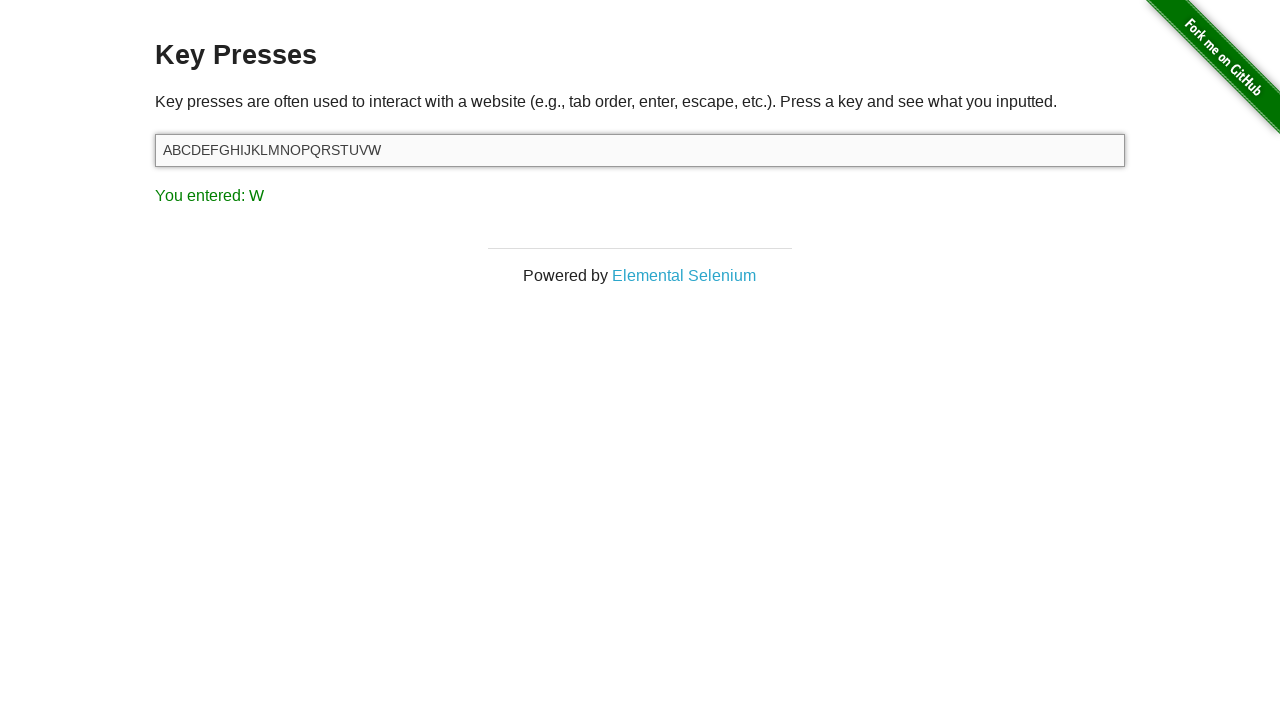

Pressed key 'X'
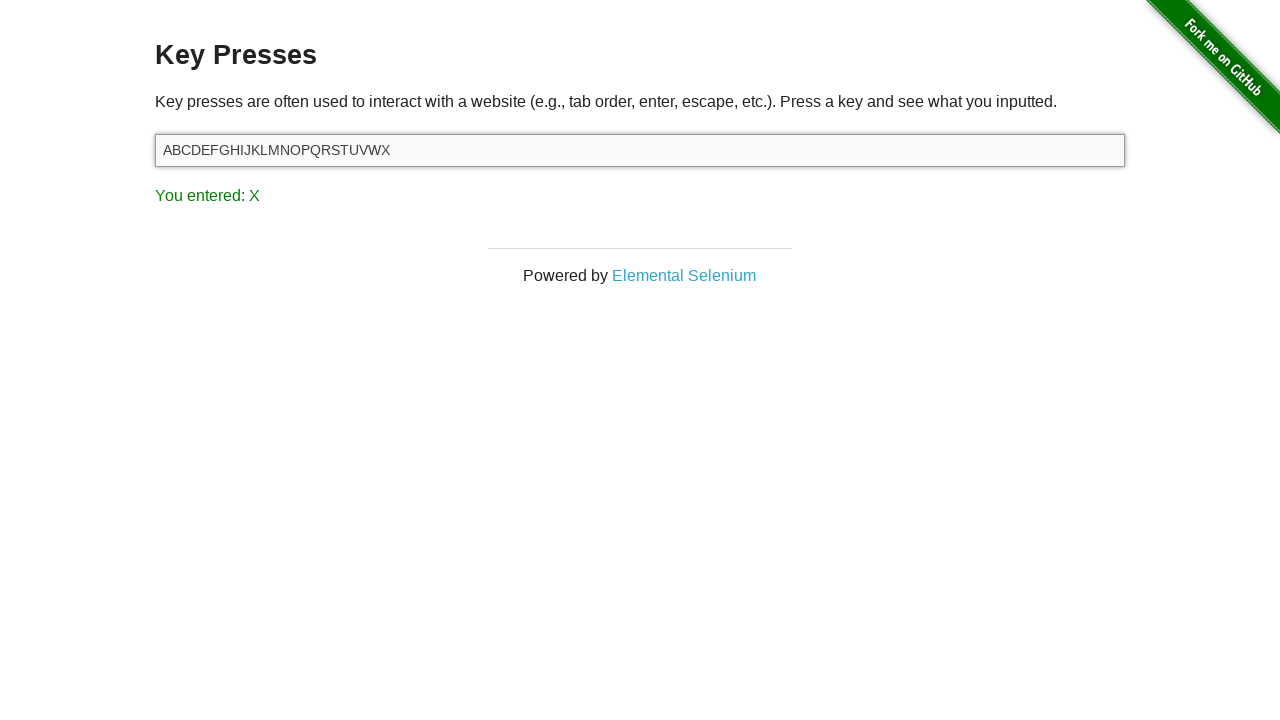

Verified 'You entered: X' message displayed
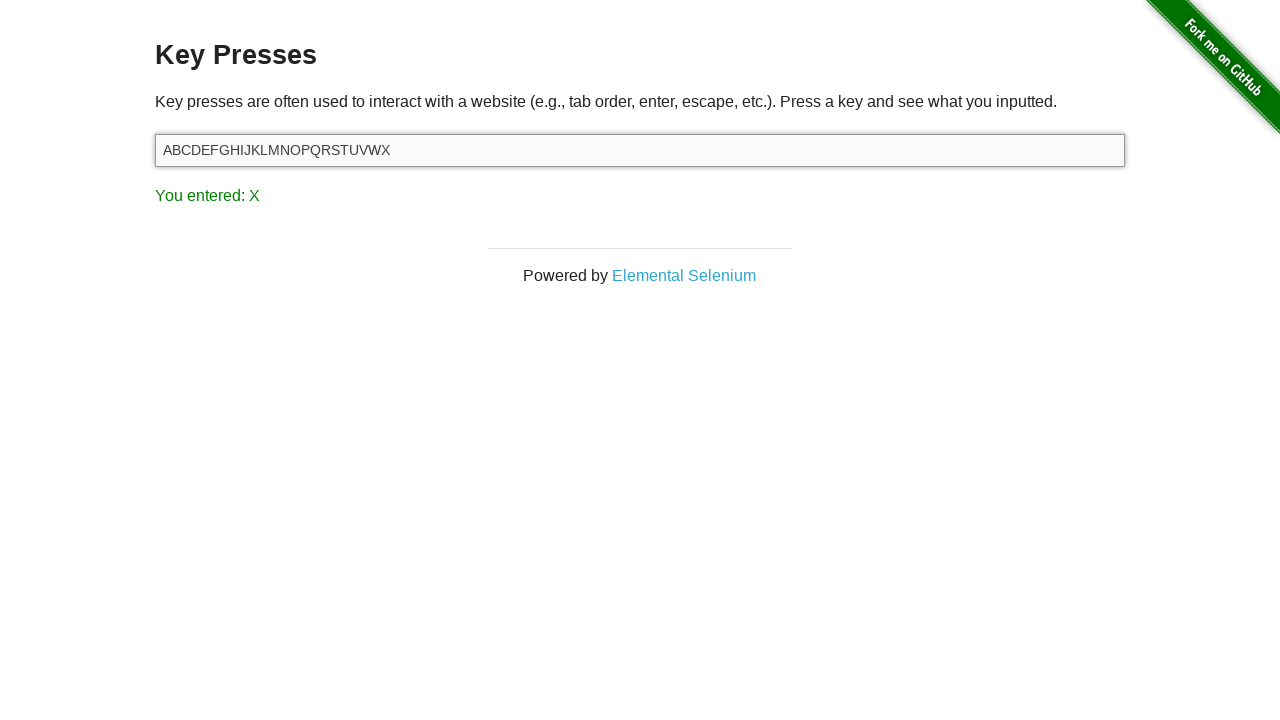

Clicked target input field to focus at (640, 150) on #target
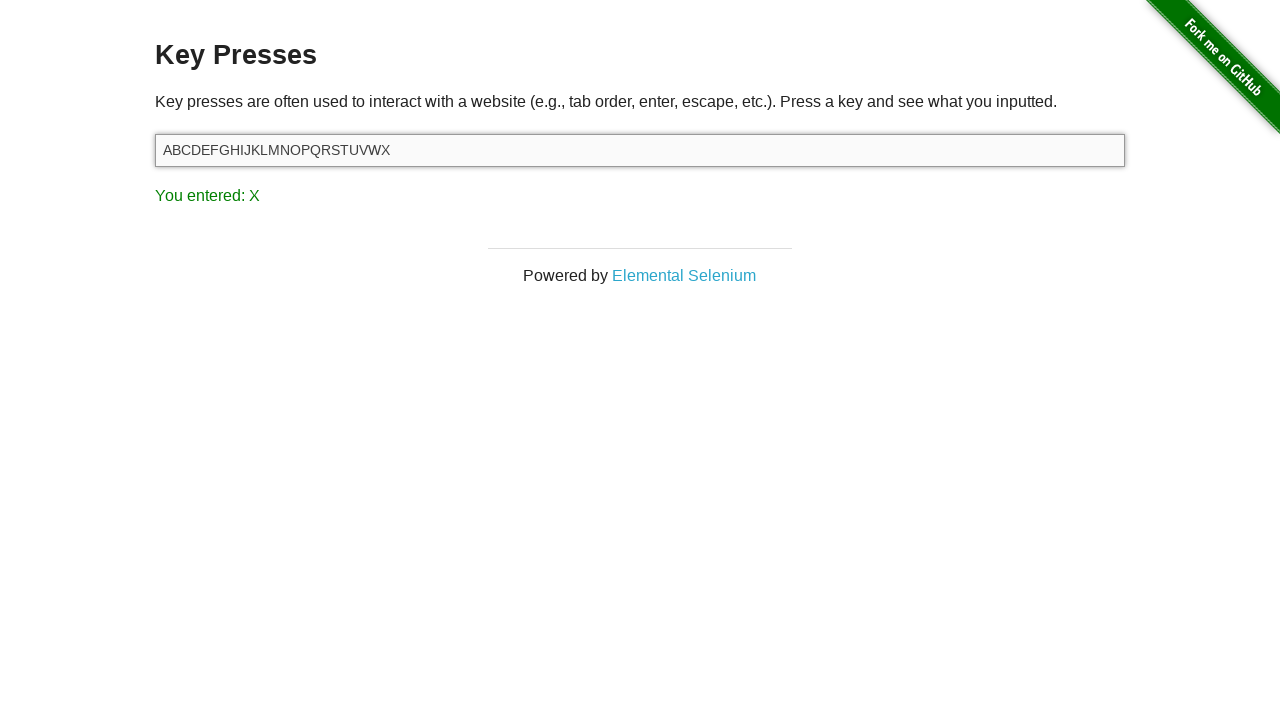

Pressed key 'Y'
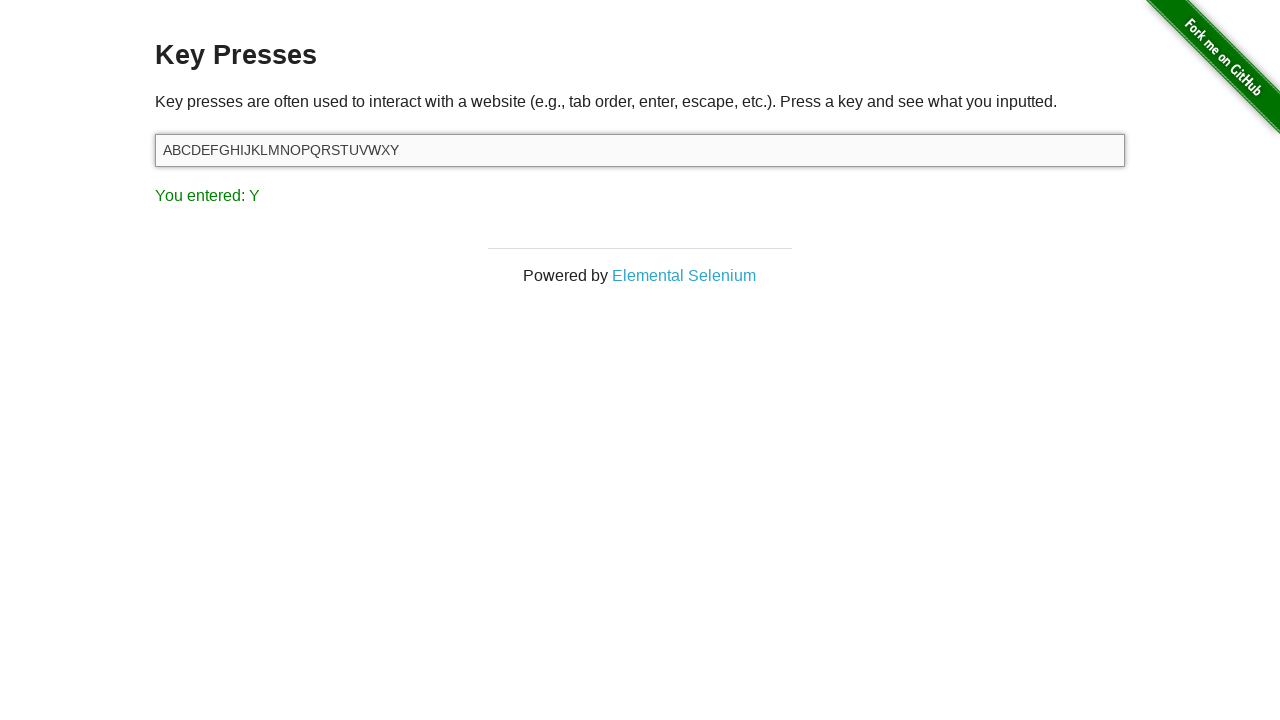

Verified 'You entered: Y' message displayed
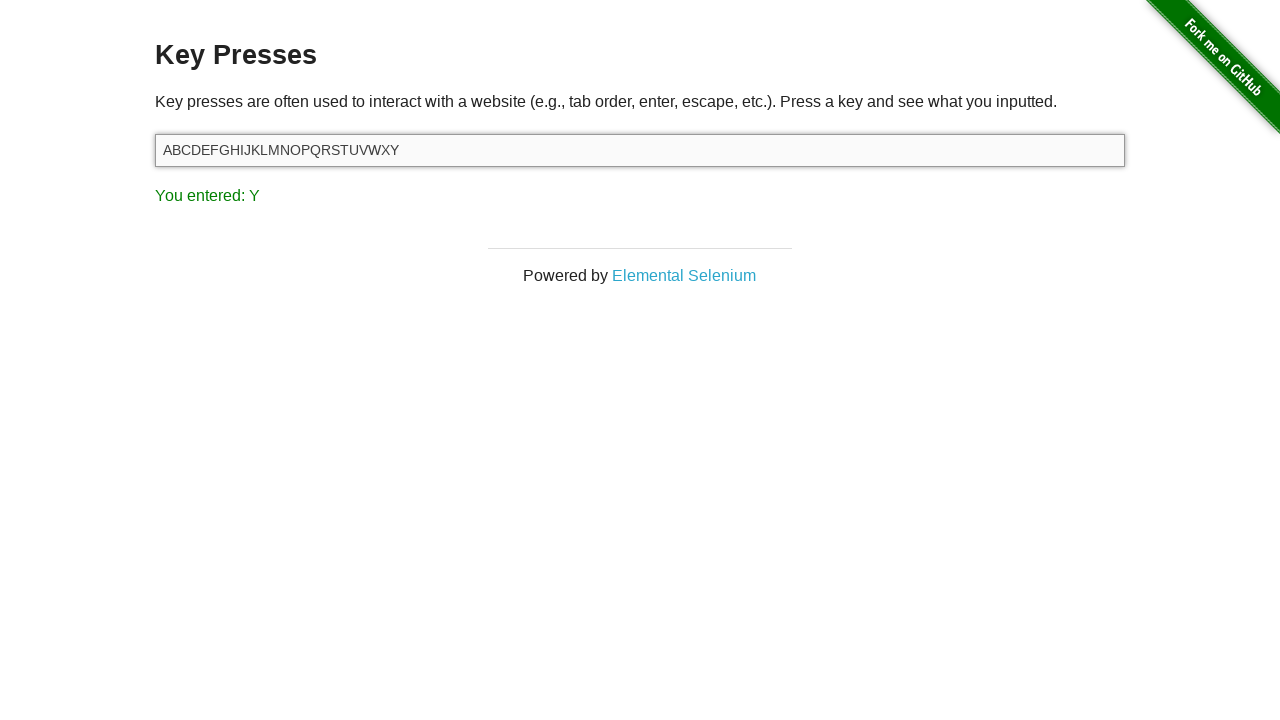

Clicked target input field to focus at (640, 150) on #target
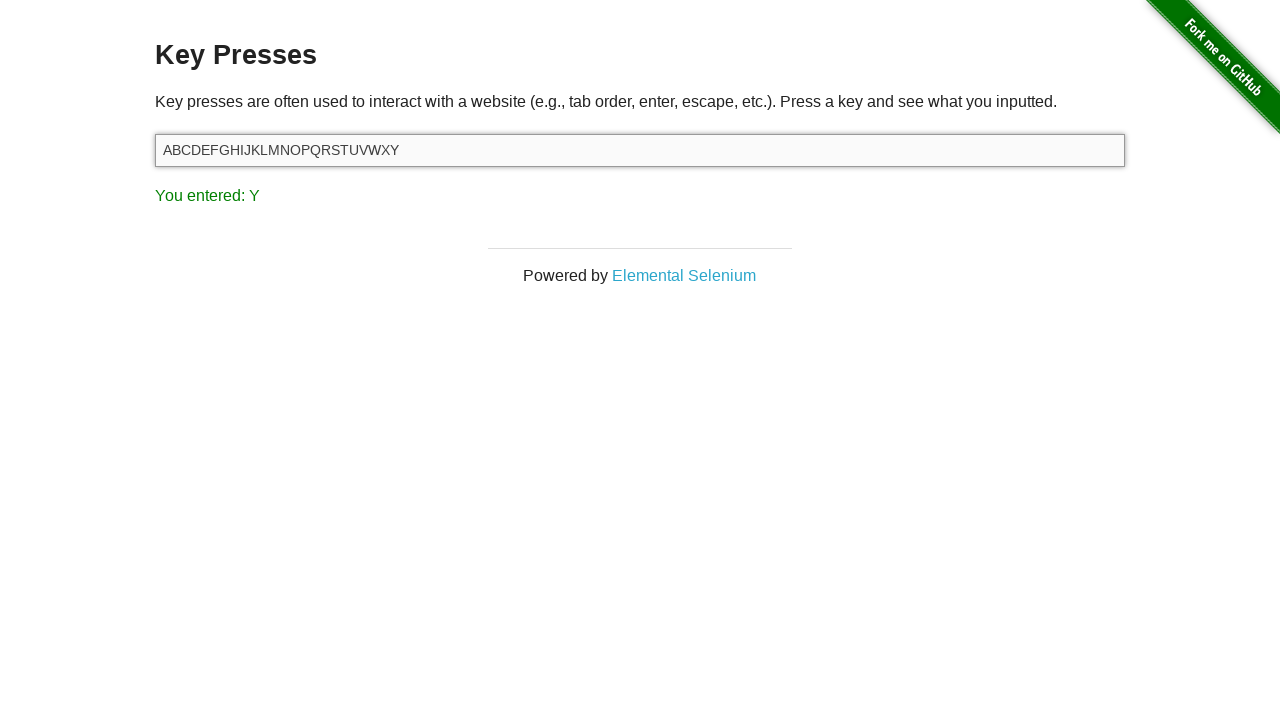

Pressed key 'Z'
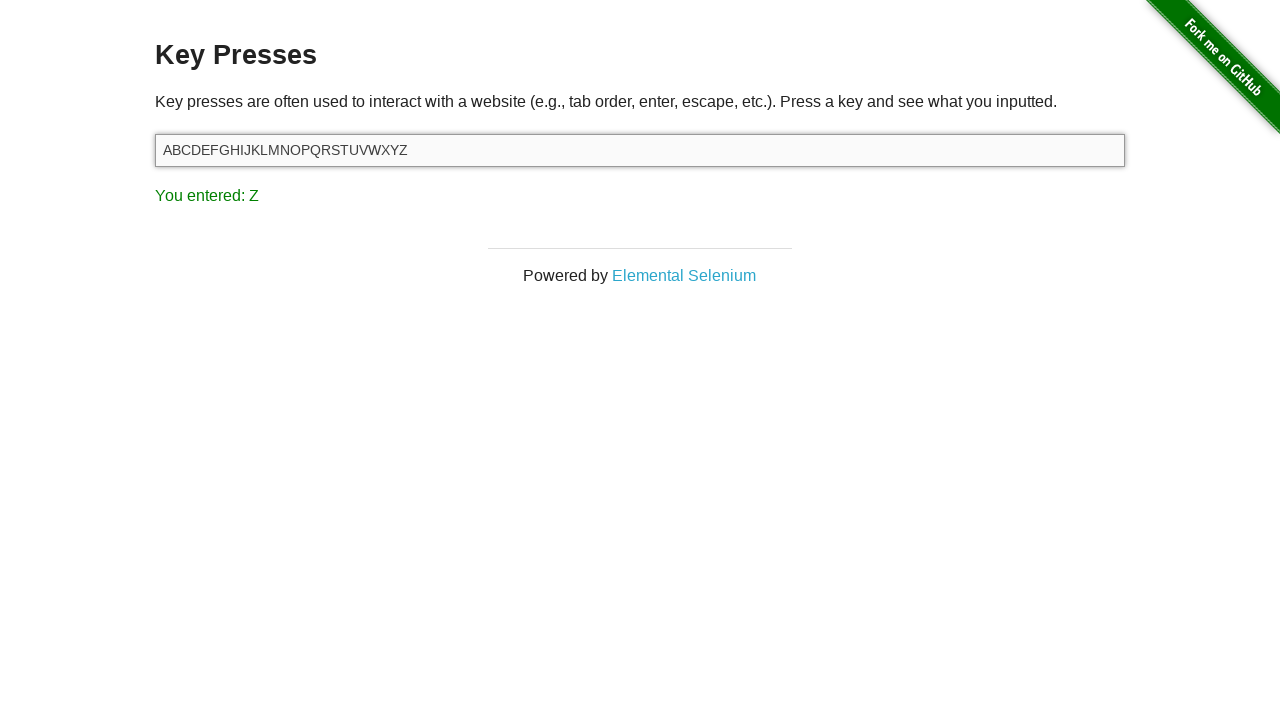

Verified 'You entered: Z' message displayed
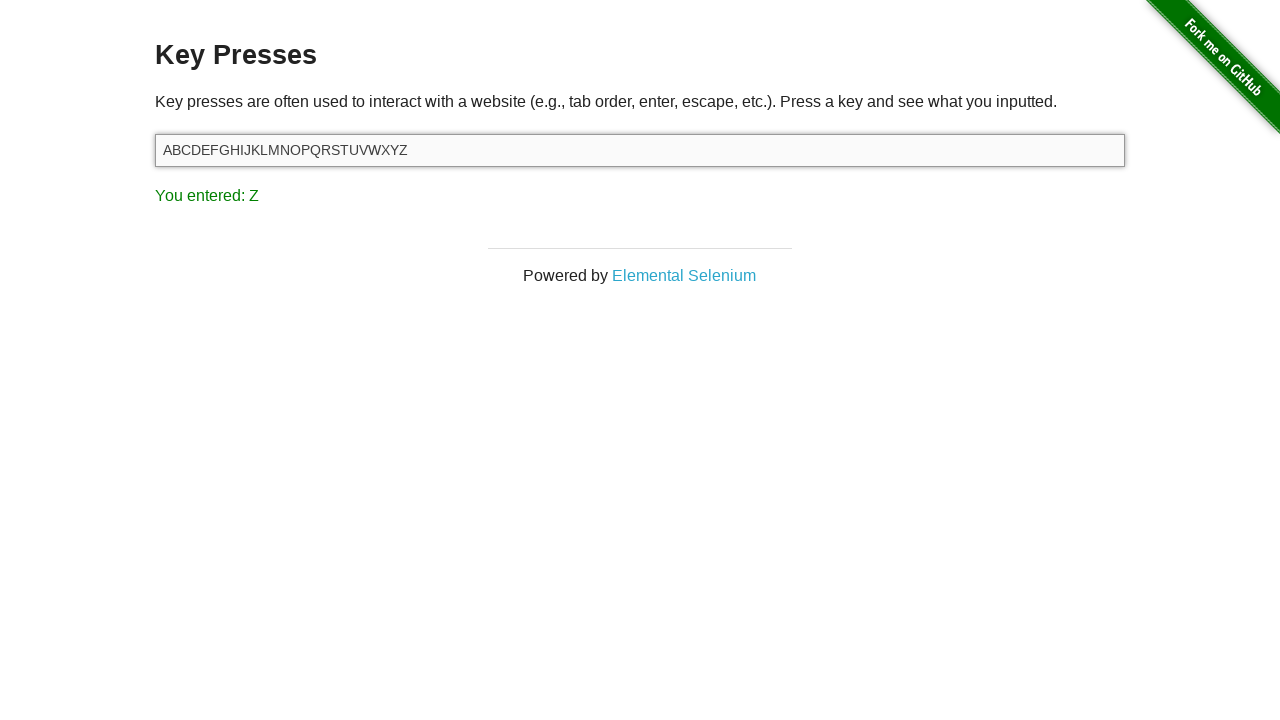

Clicked target input field to focus at (640, 150) on #target
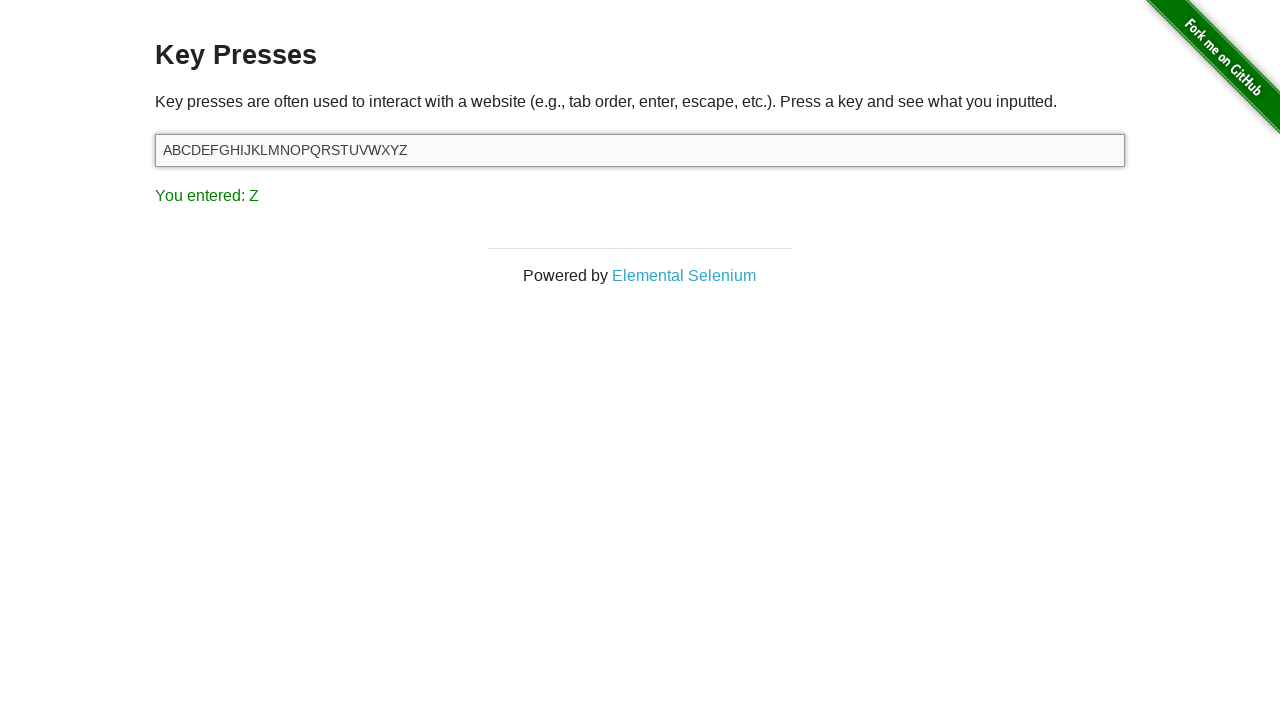

Pressed key '0'
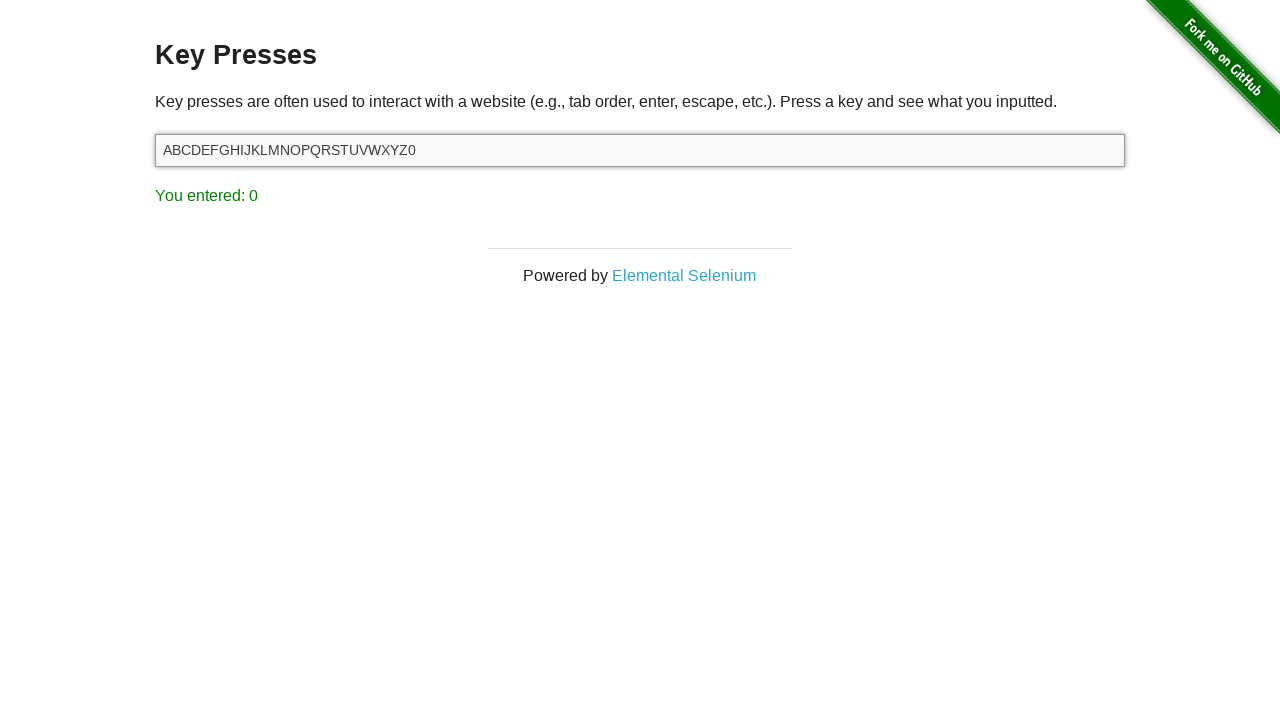

Verified 'You entered: 0' message displayed
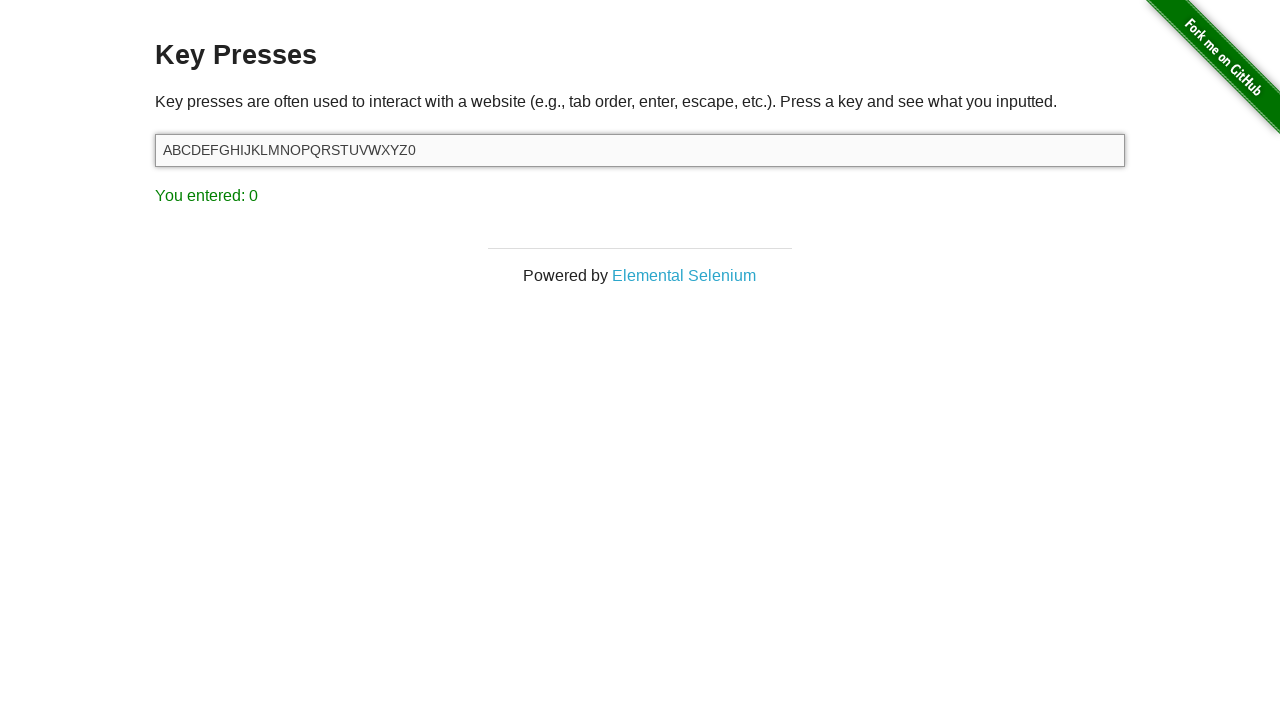

Clicked target input field to focus at (640, 150) on #target
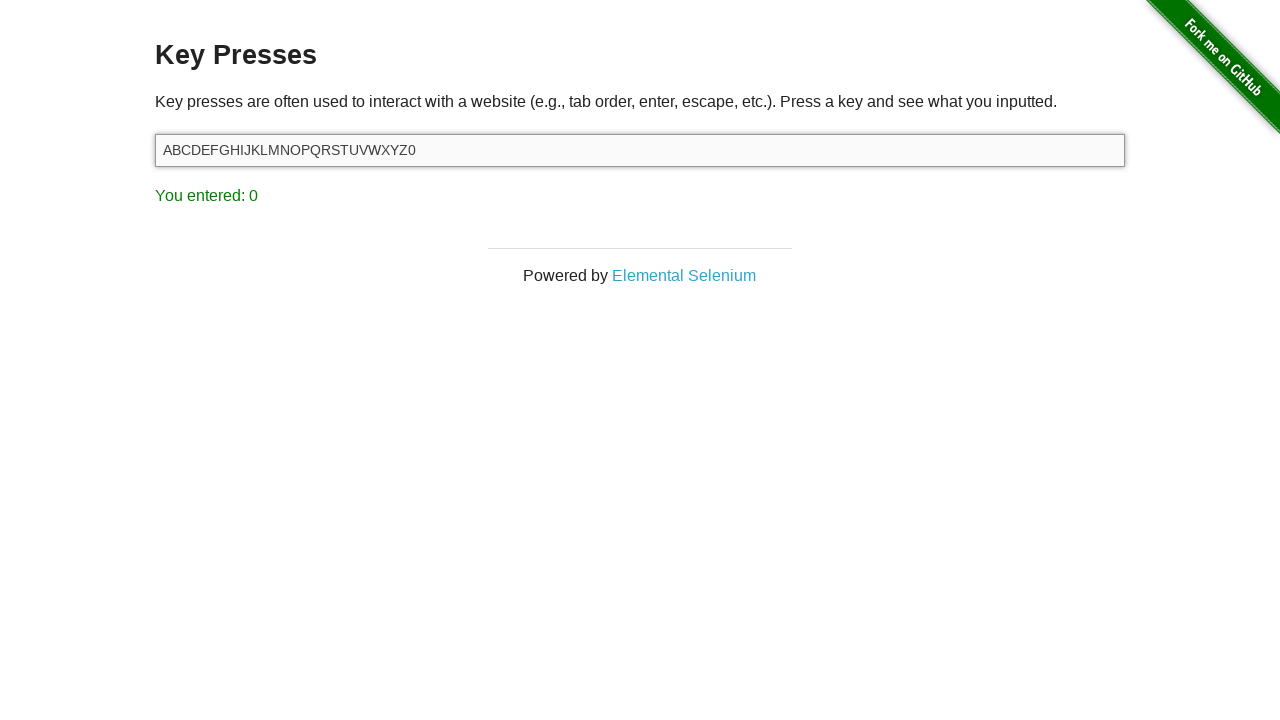

Pressed key '1'
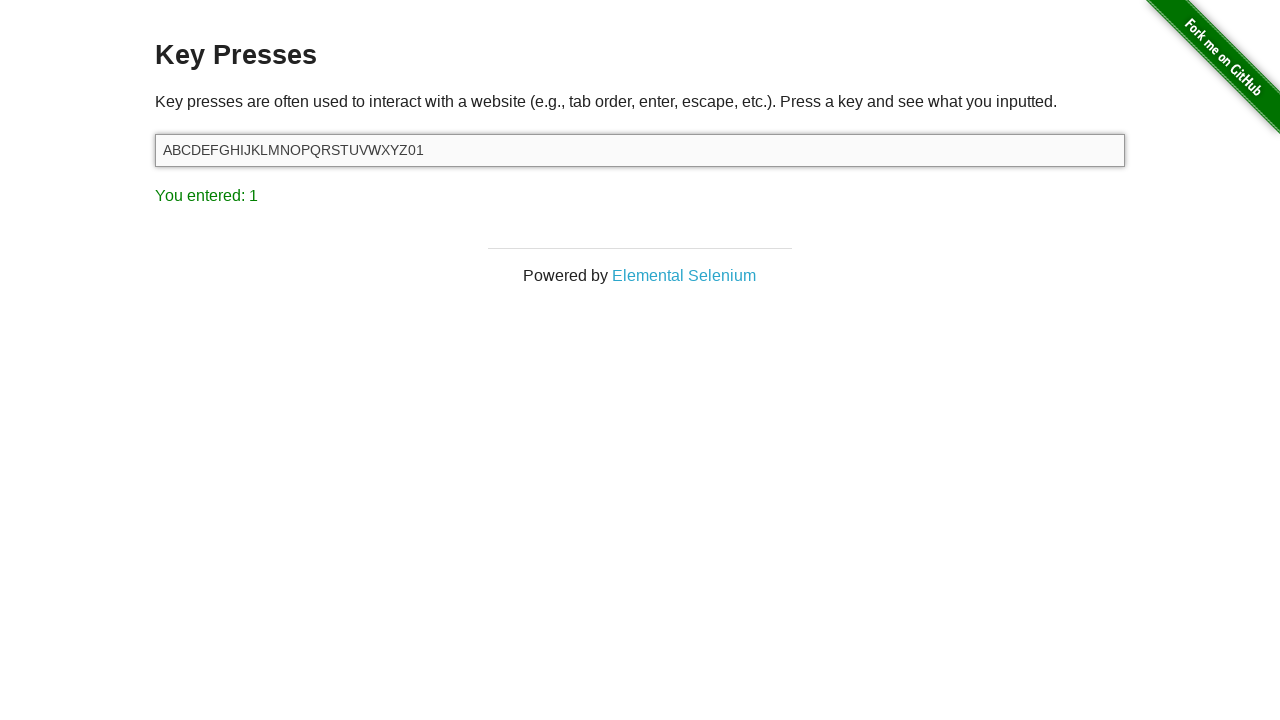

Verified 'You entered: 1' message displayed
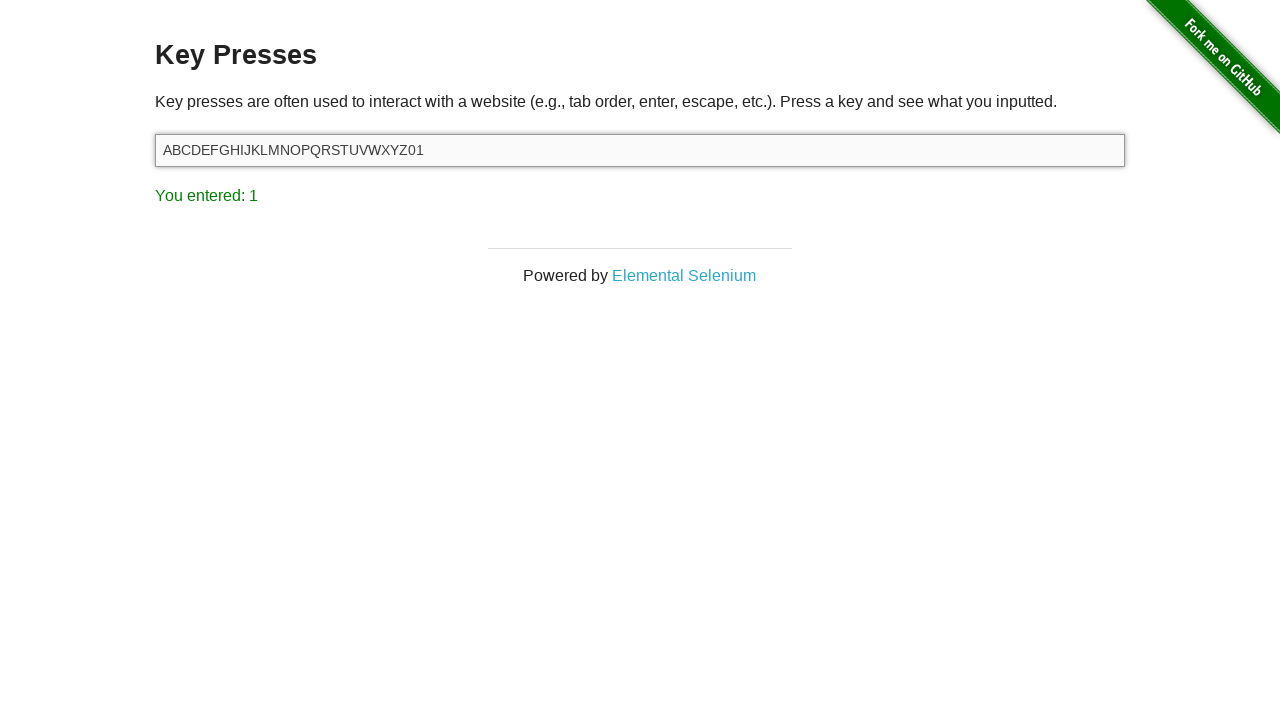

Clicked target input field to focus at (640, 150) on #target
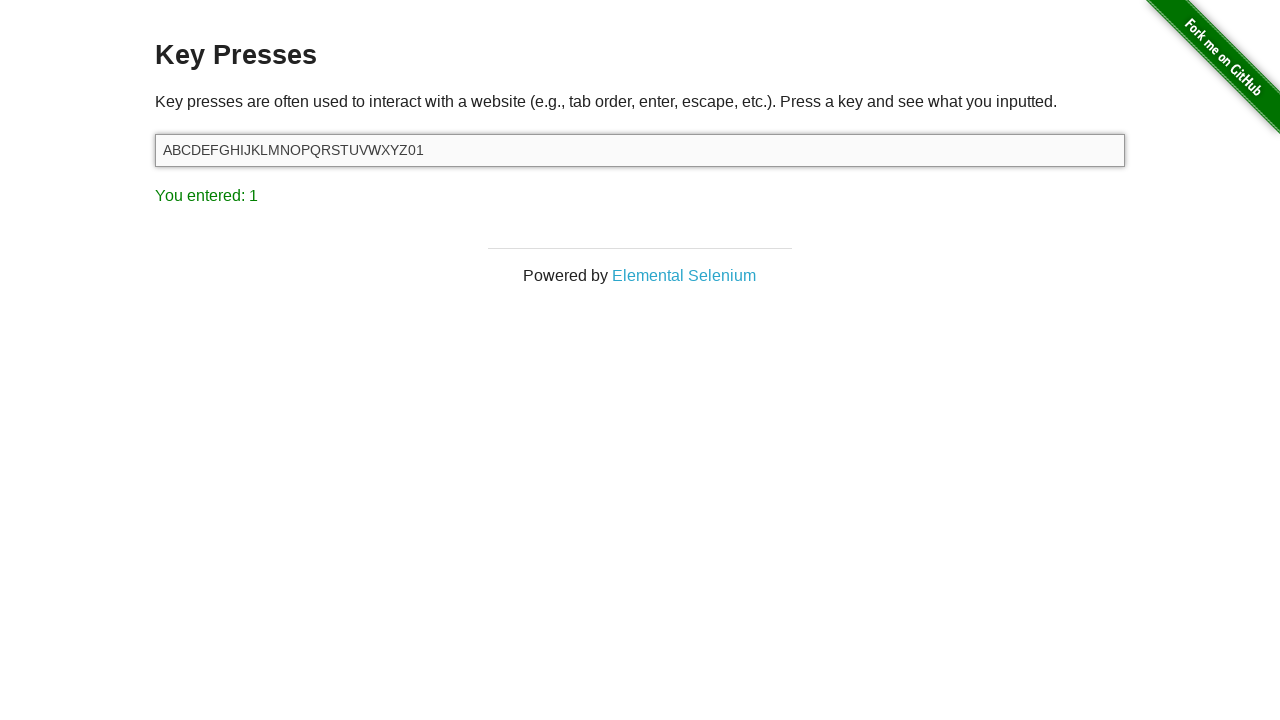

Pressed key '2'
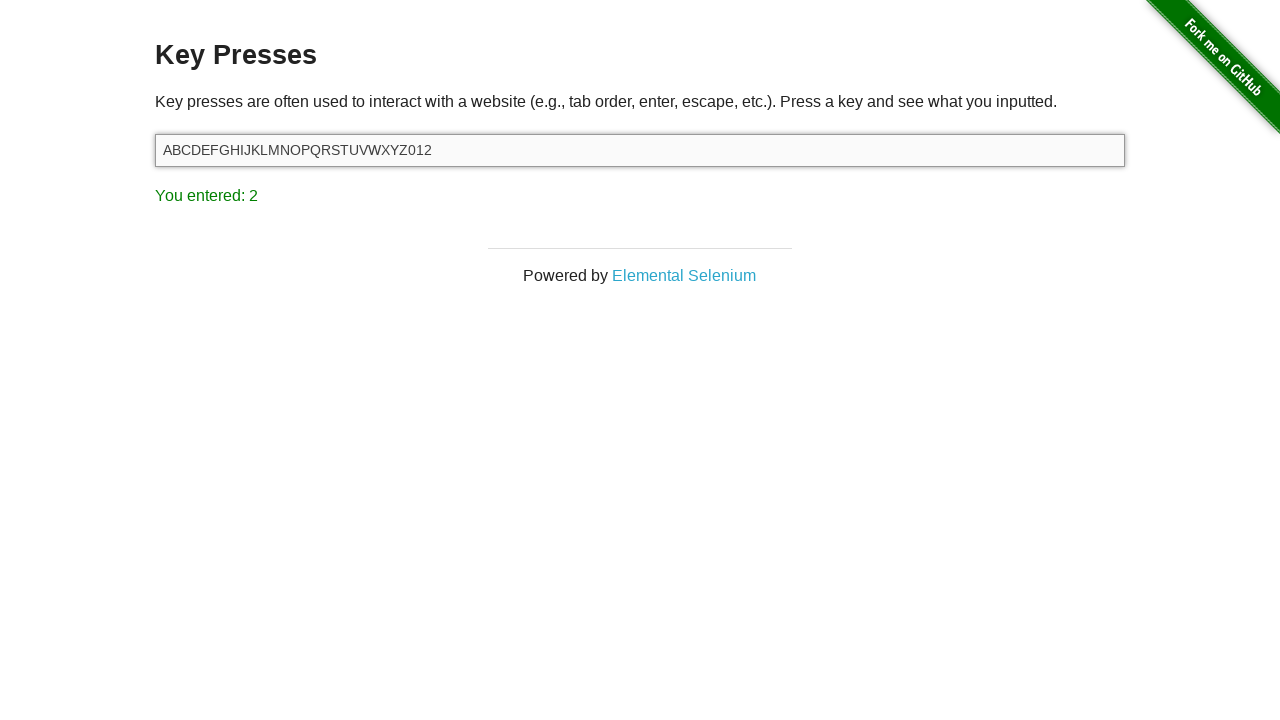

Verified 'You entered: 2' message displayed
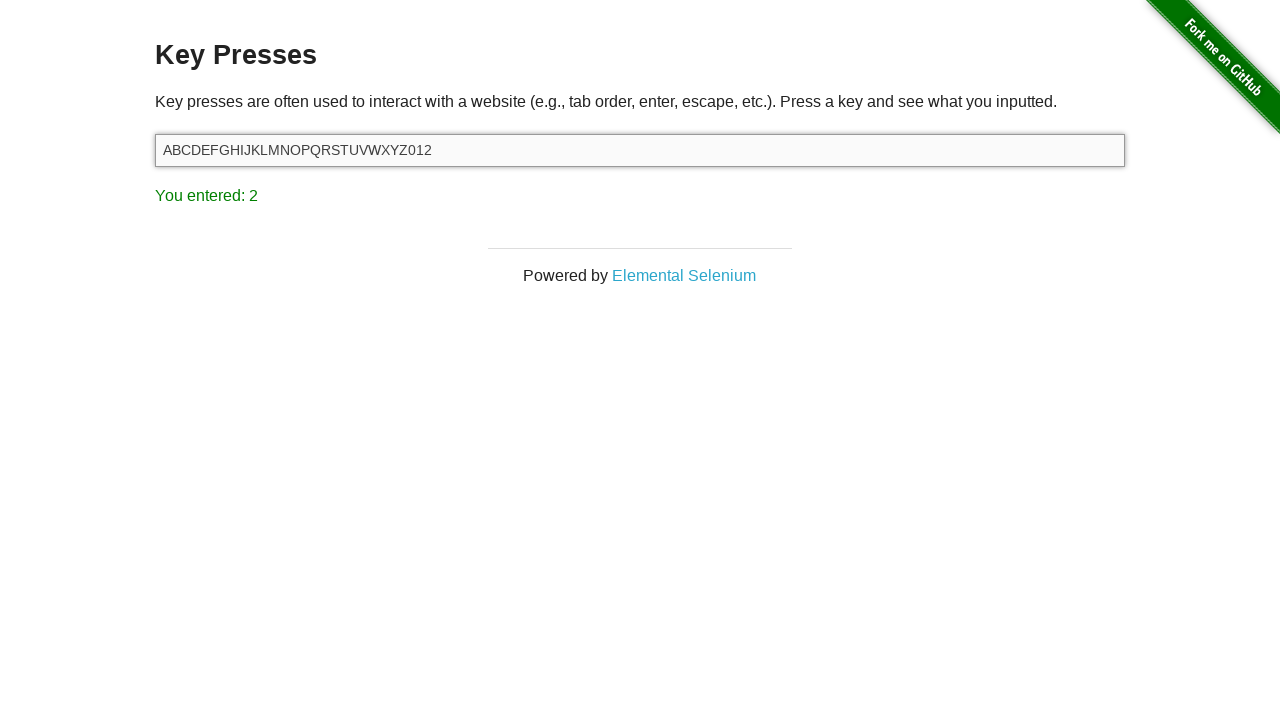

Clicked target input field to focus at (640, 150) on #target
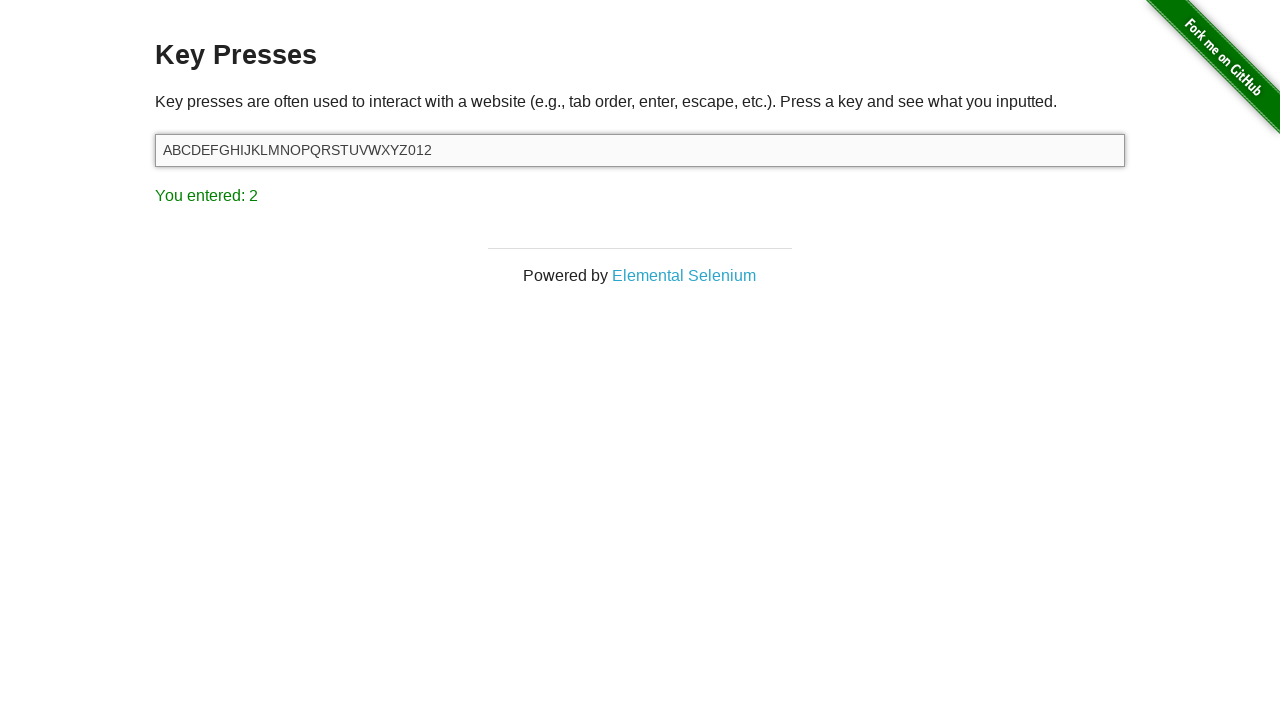

Pressed key '3'
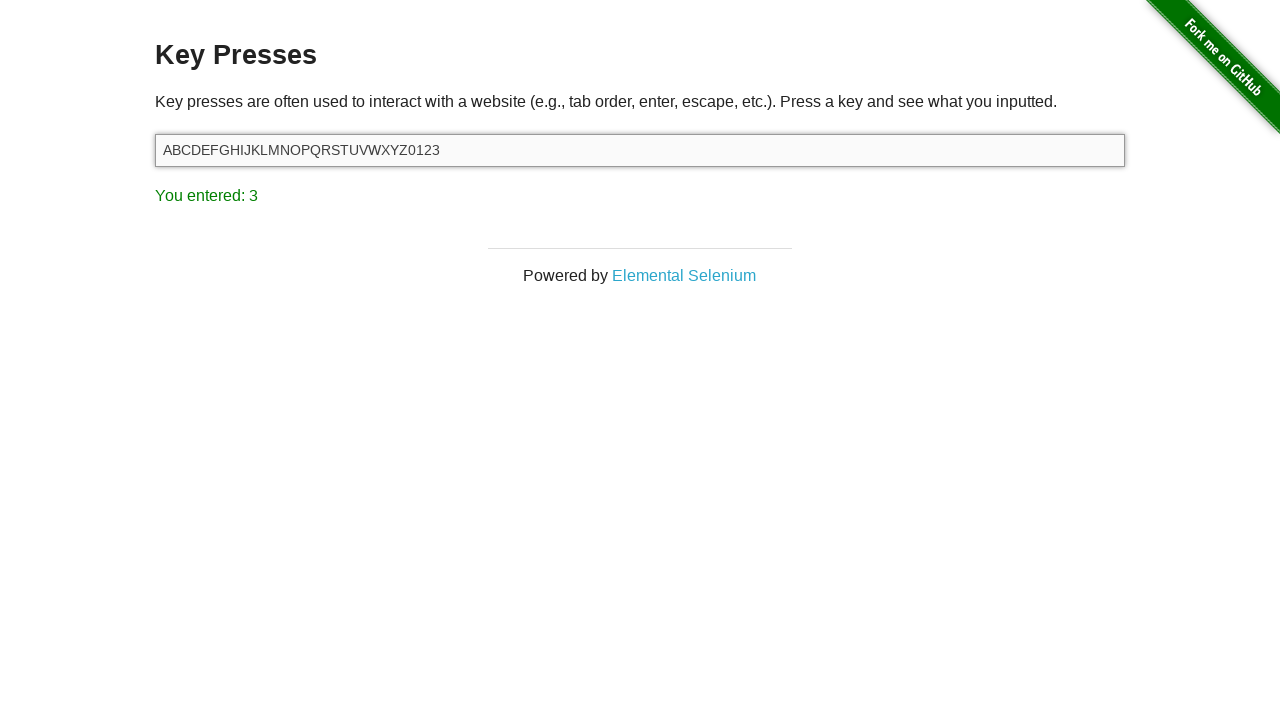

Verified 'You entered: 3' message displayed
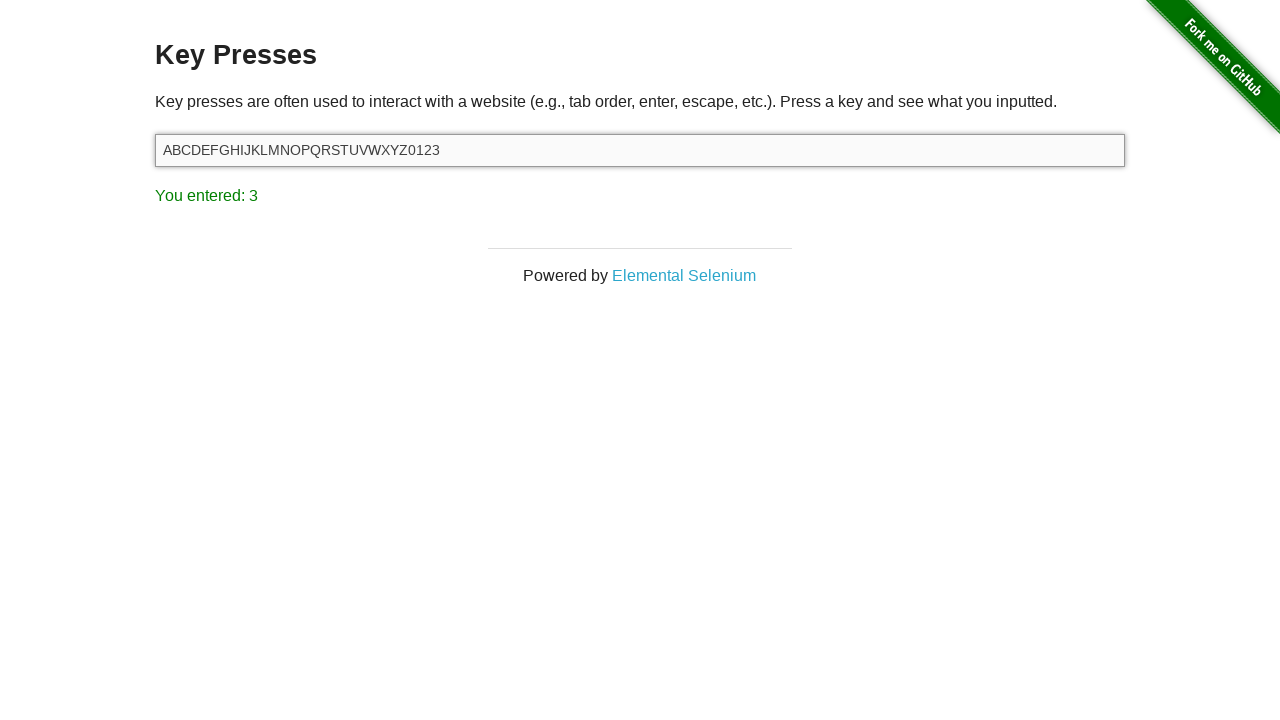

Clicked target input field to focus at (640, 150) on #target
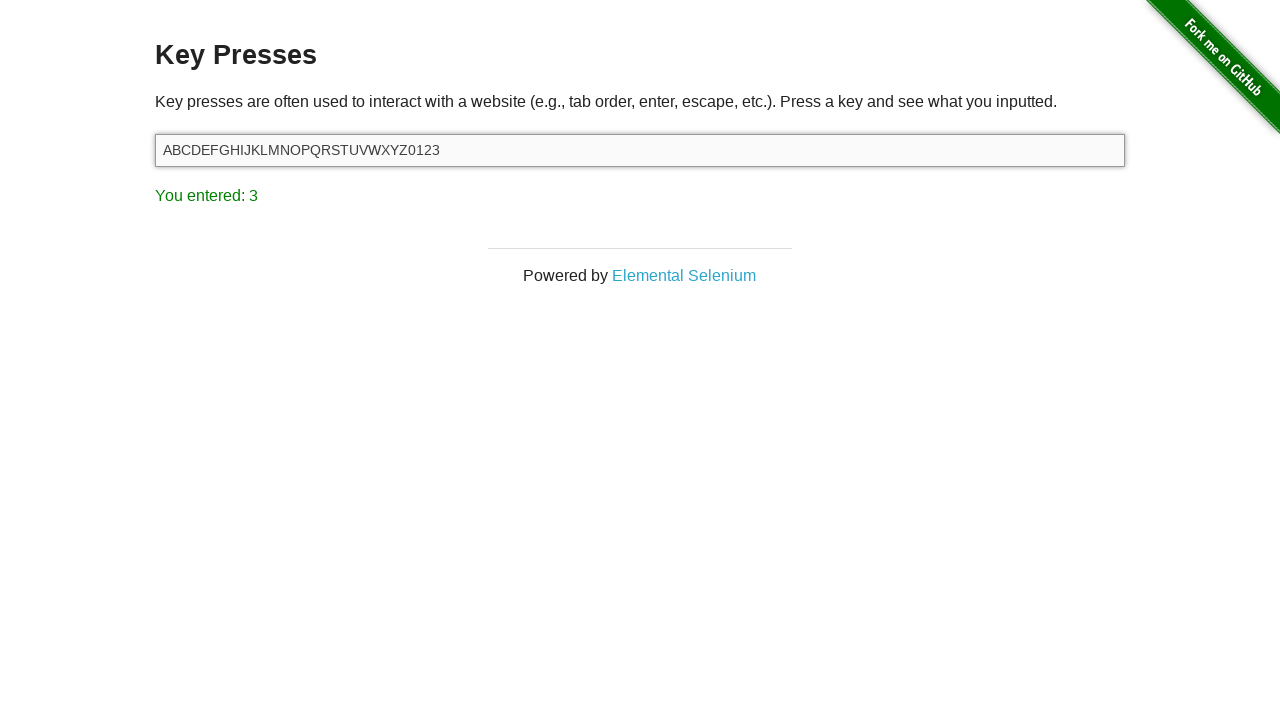

Pressed key '4'
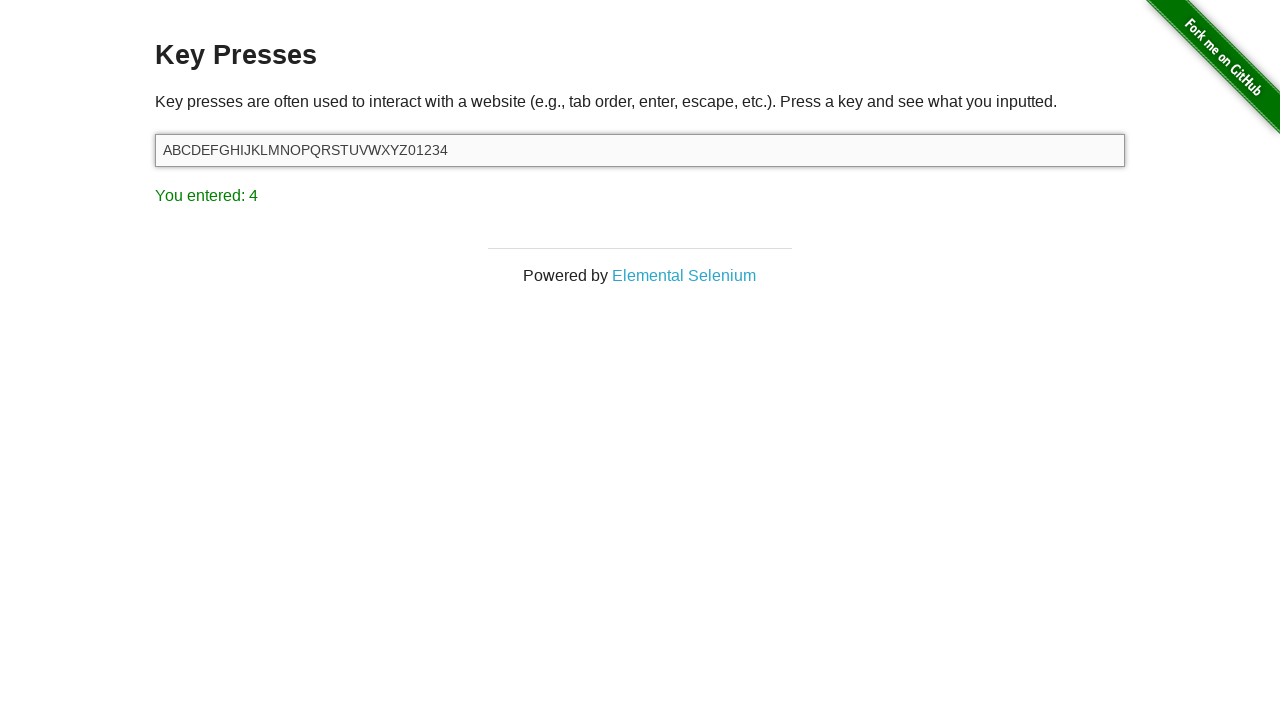

Verified 'You entered: 4' message displayed
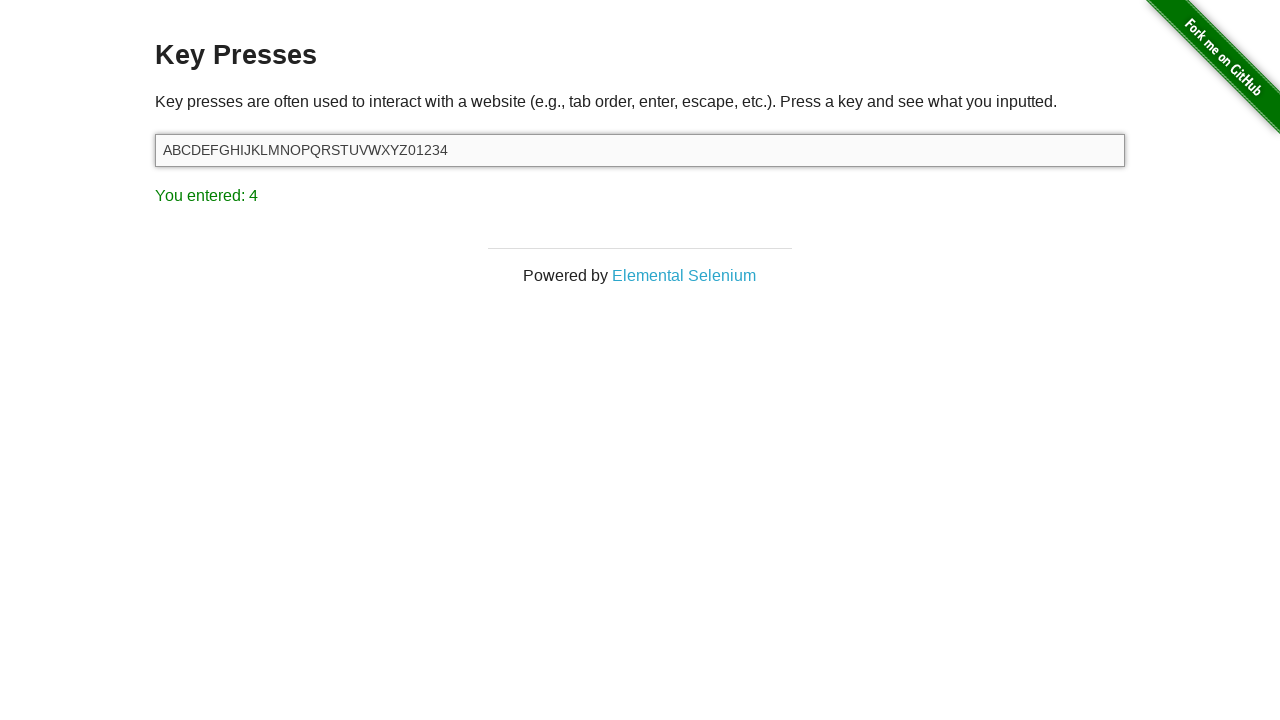

Clicked target input field to focus at (640, 150) on #target
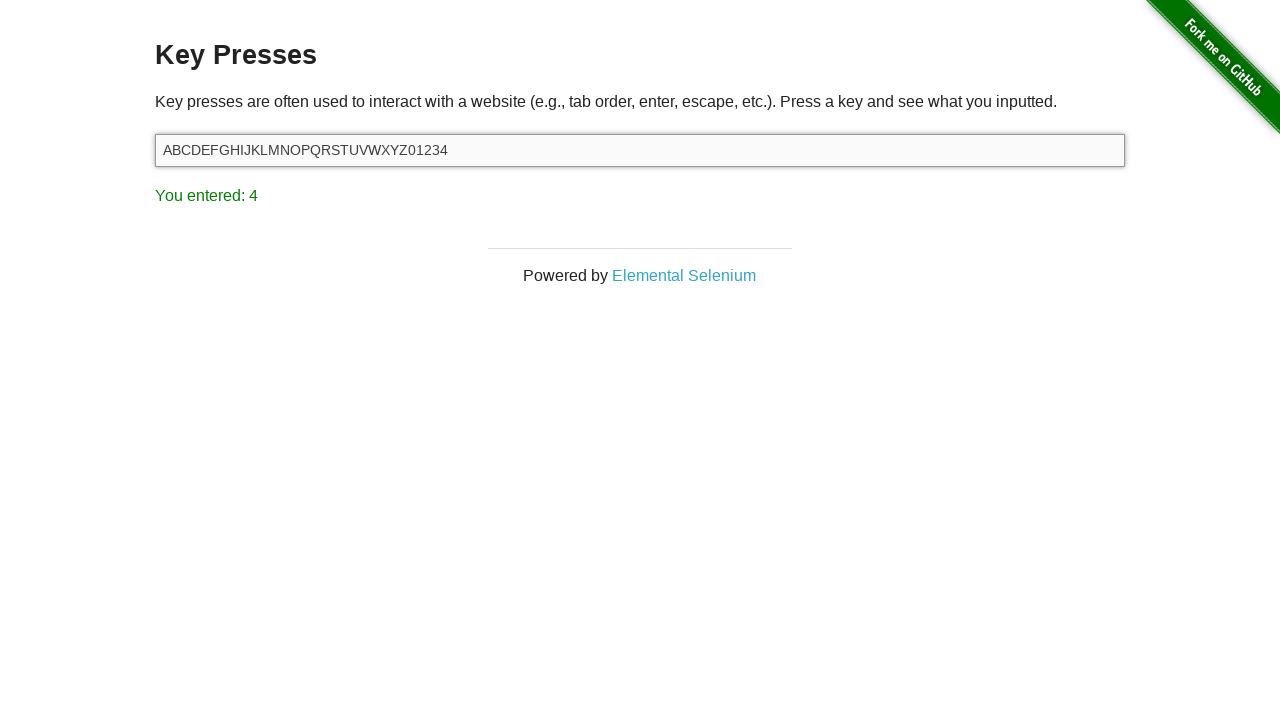

Pressed key '5'
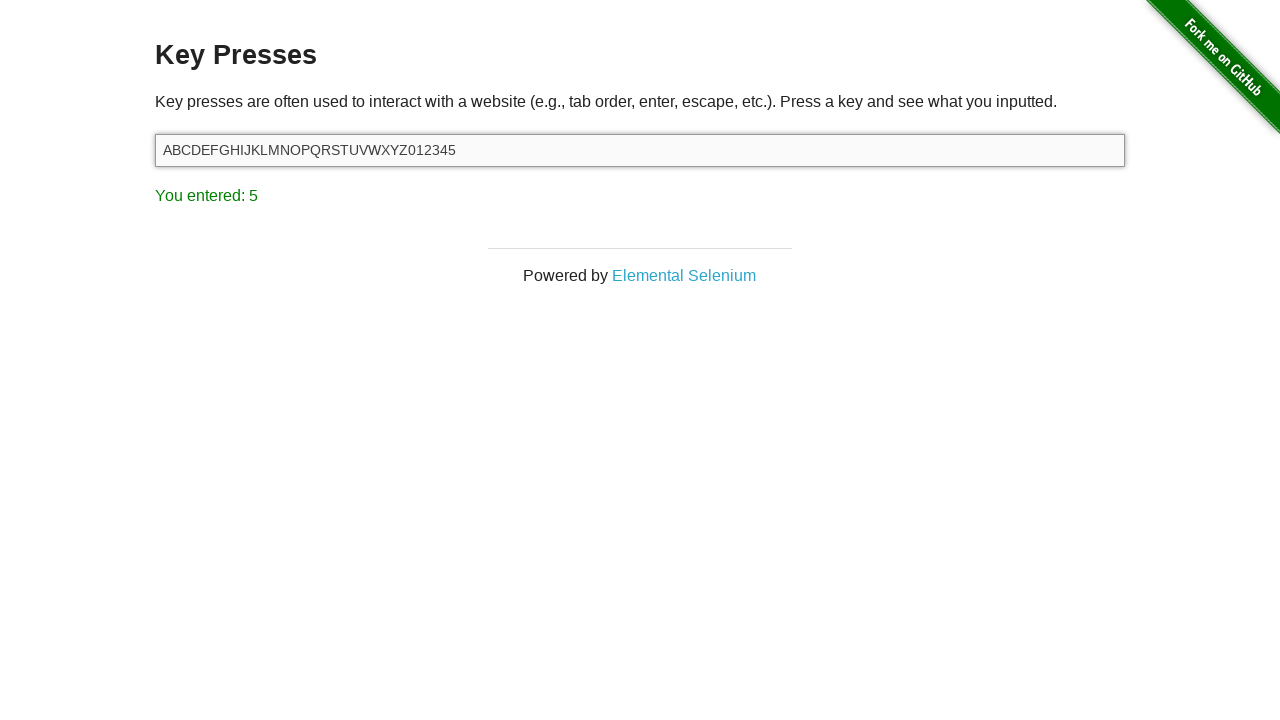

Verified 'You entered: 5' message displayed
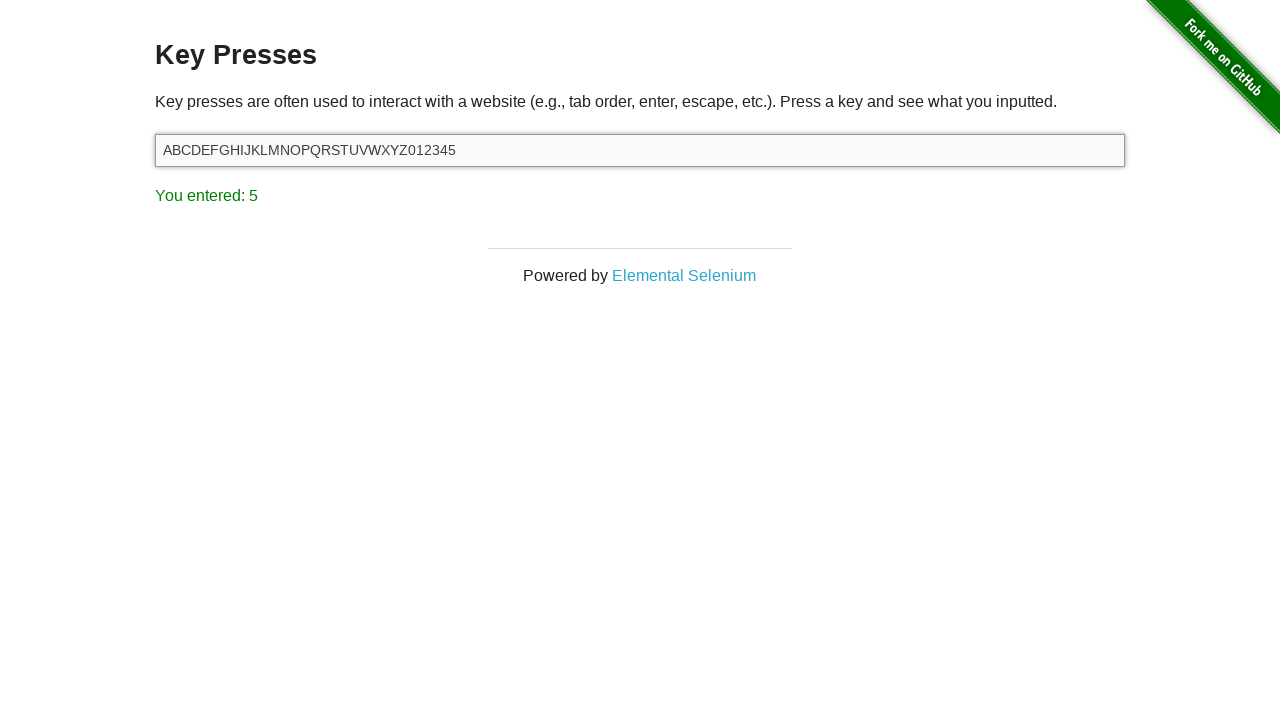

Clicked target input field to focus at (640, 150) on #target
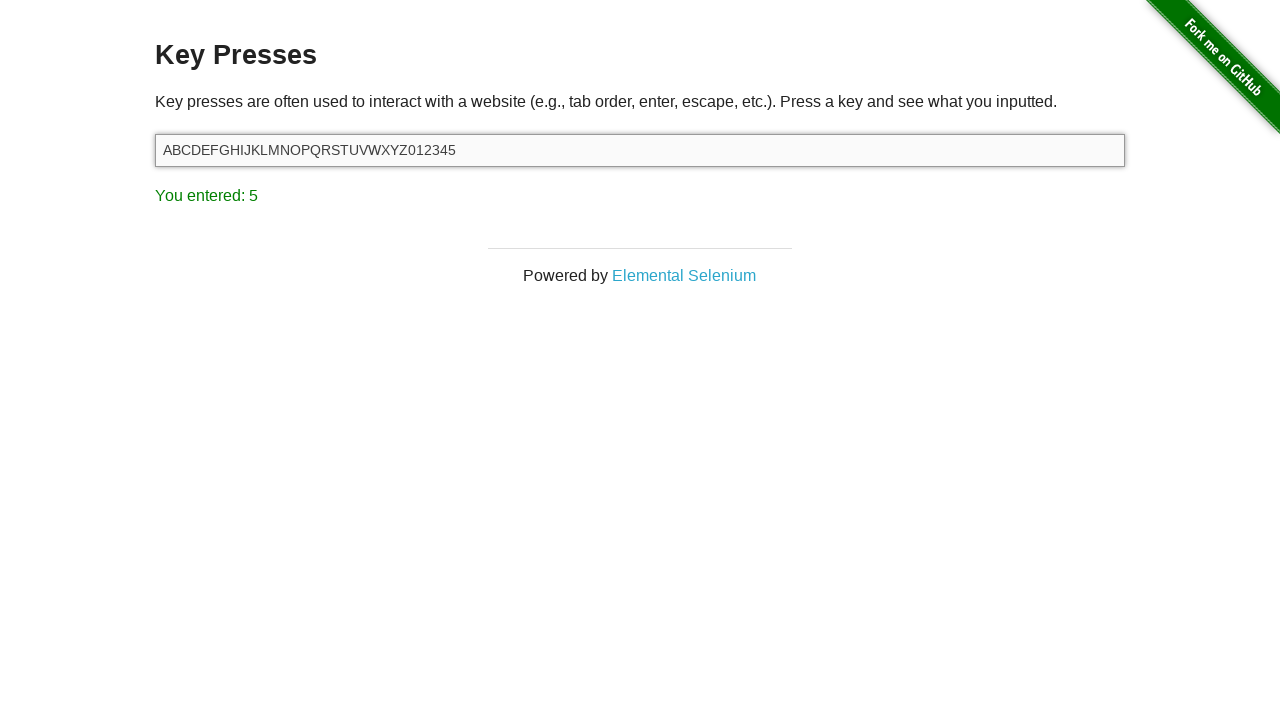

Pressed key '6'
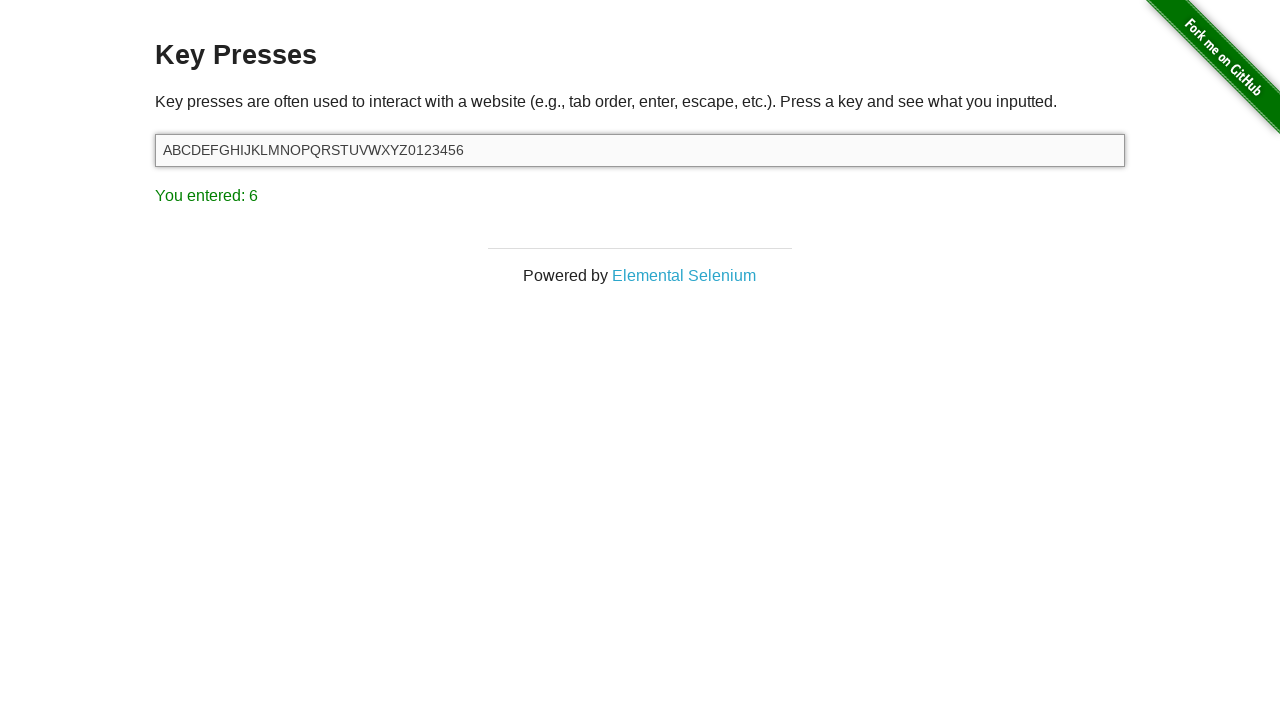

Verified 'You entered: 6' message displayed
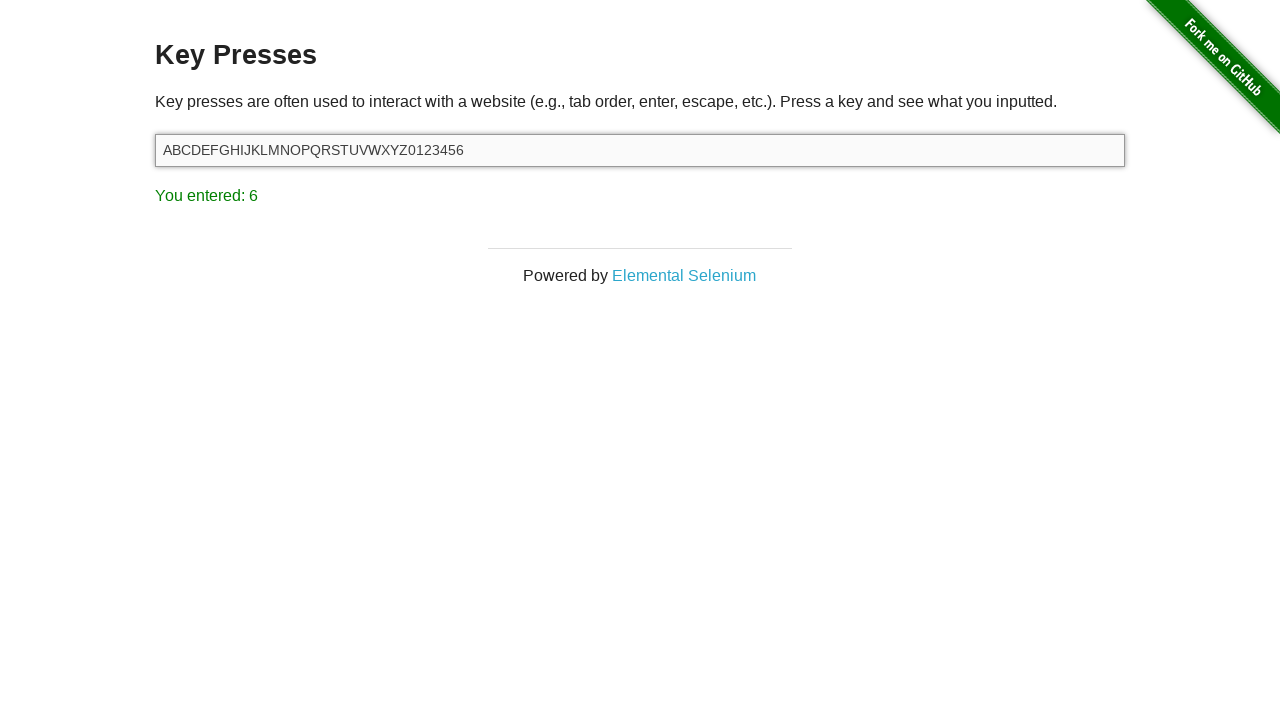

Clicked target input field to focus at (640, 150) on #target
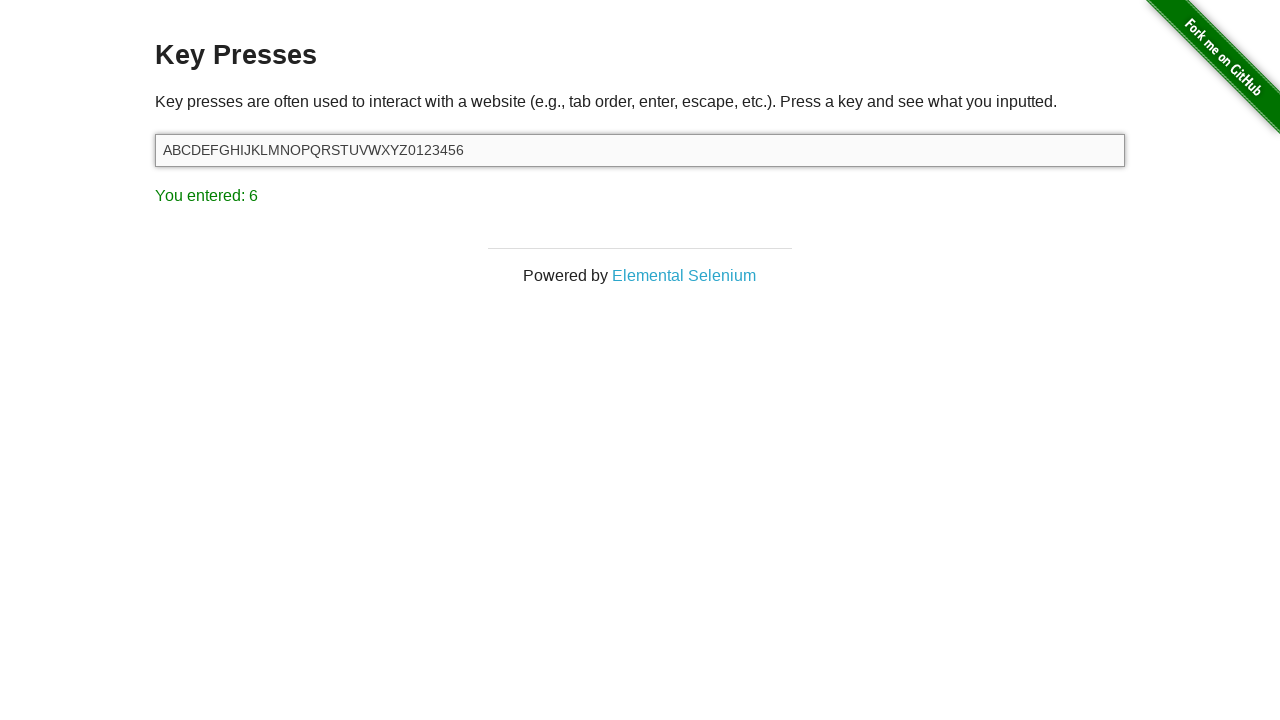

Pressed key '7'
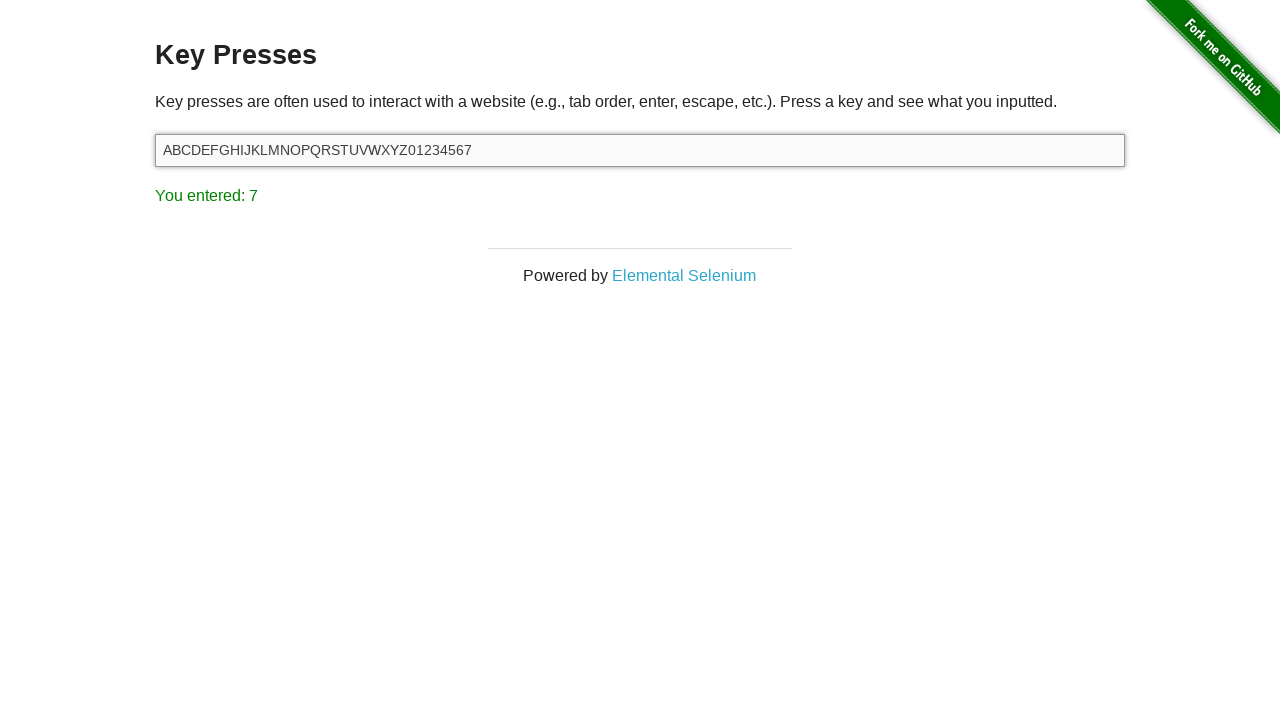

Verified 'You entered: 7' message displayed
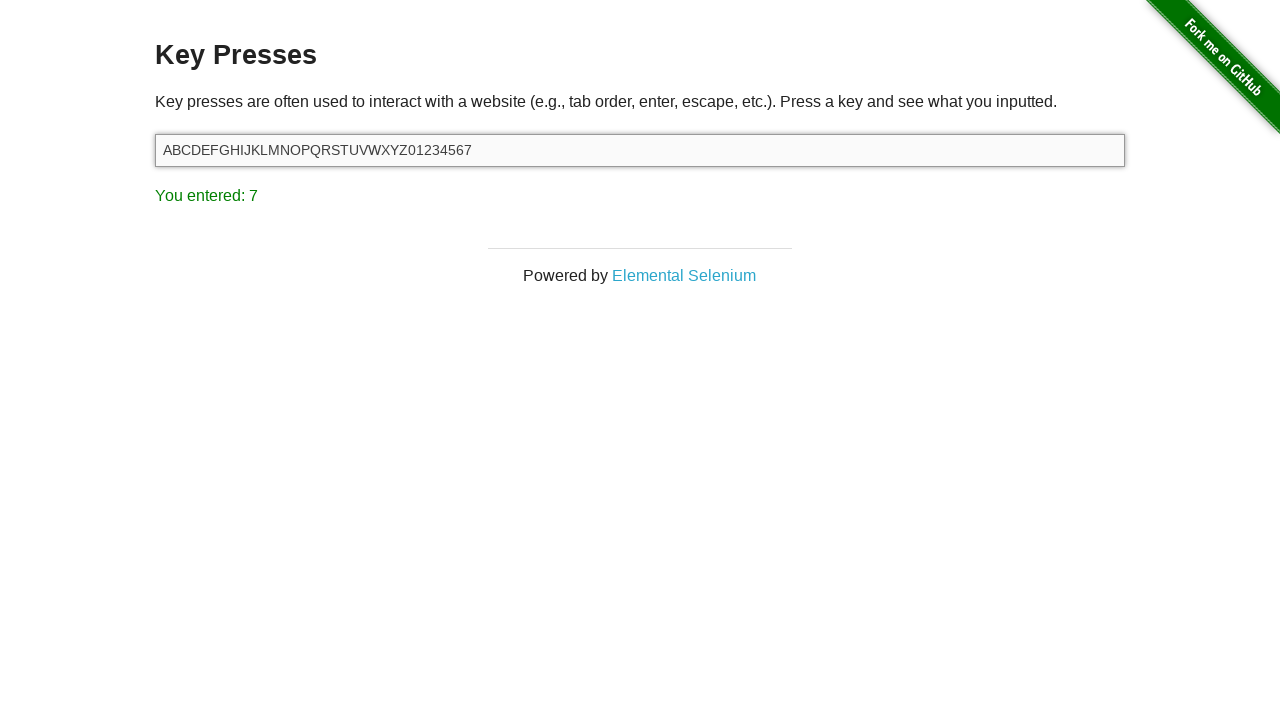

Clicked target input field to focus at (640, 150) on #target
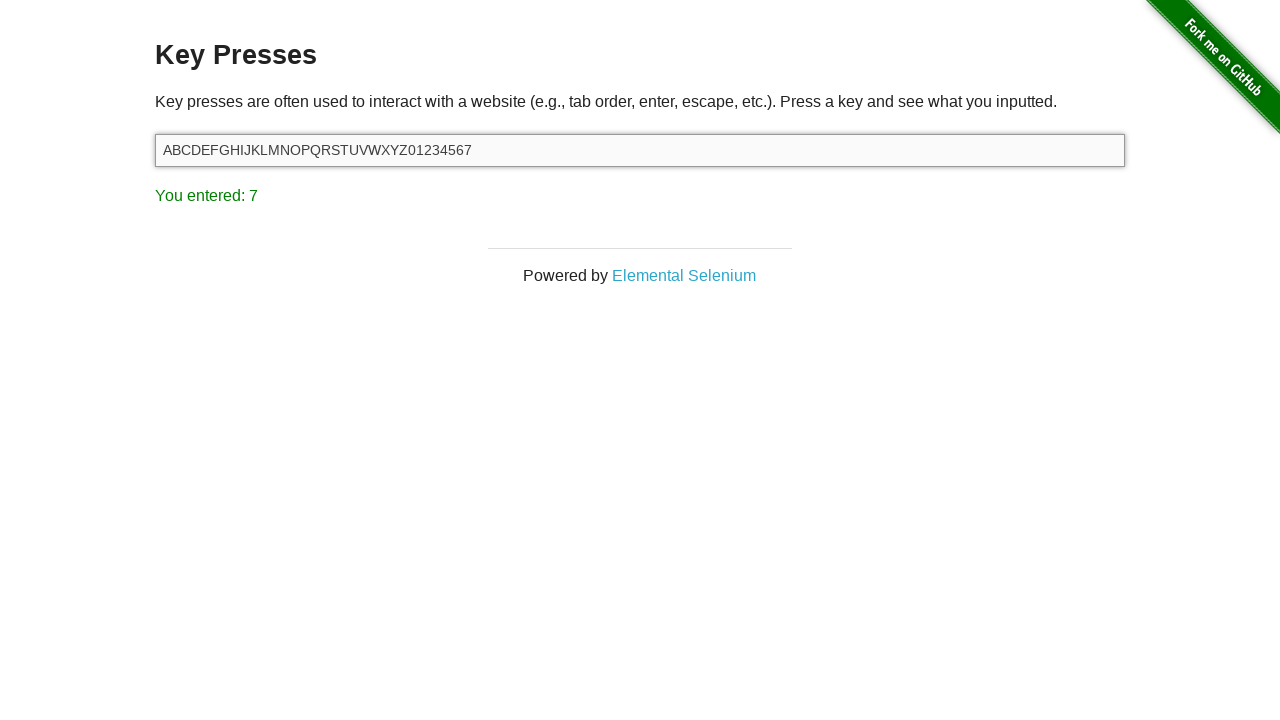

Pressed key '8'
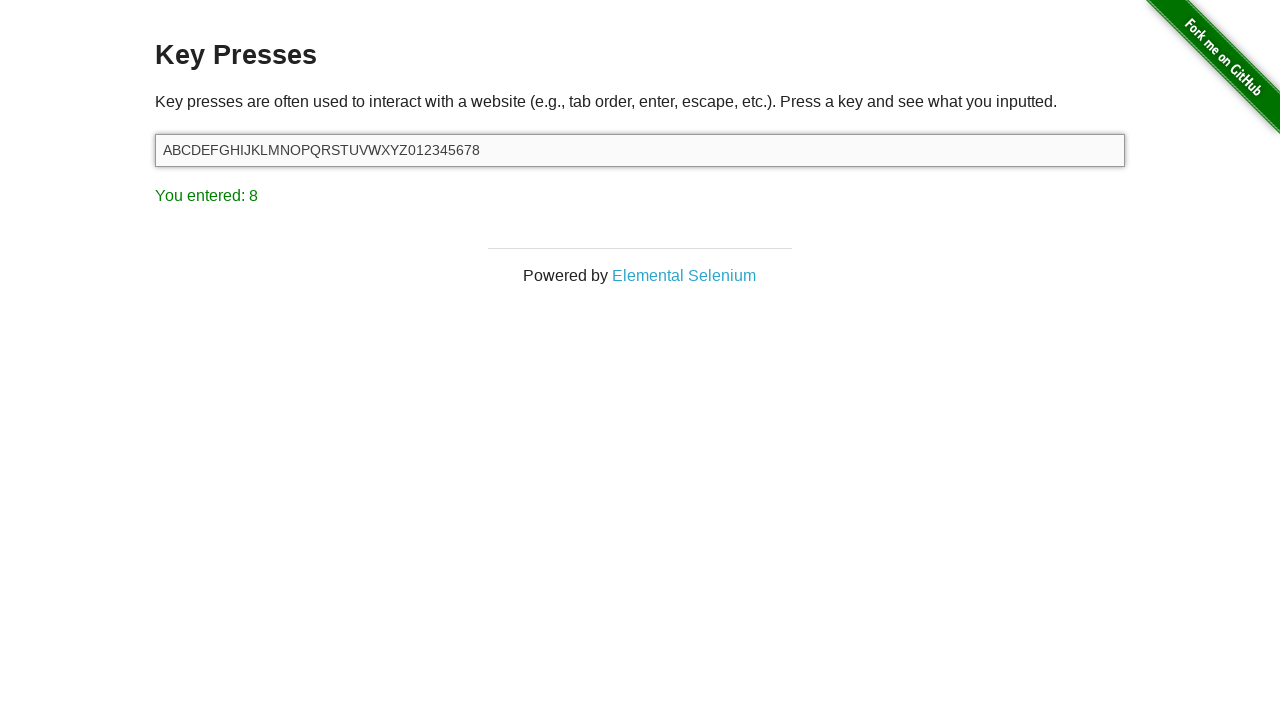

Verified 'You entered: 8' message displayed
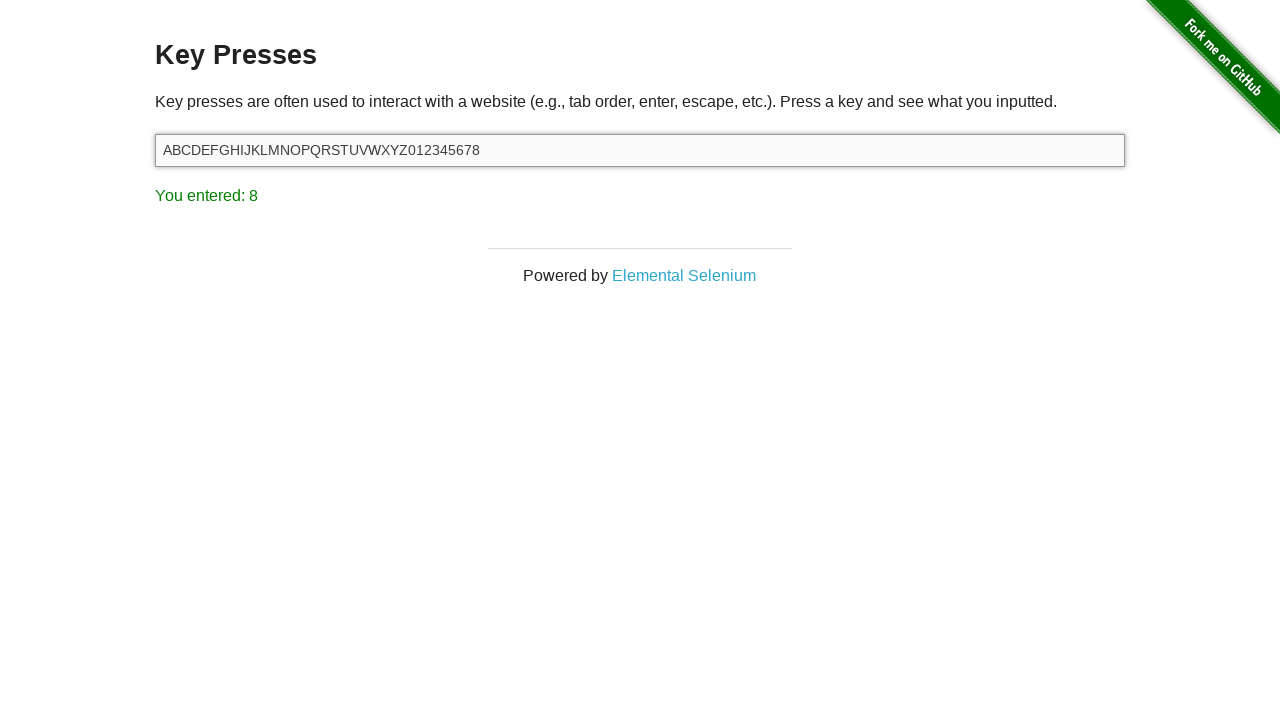

Clicked target input field to focus at (640, 150) on #target
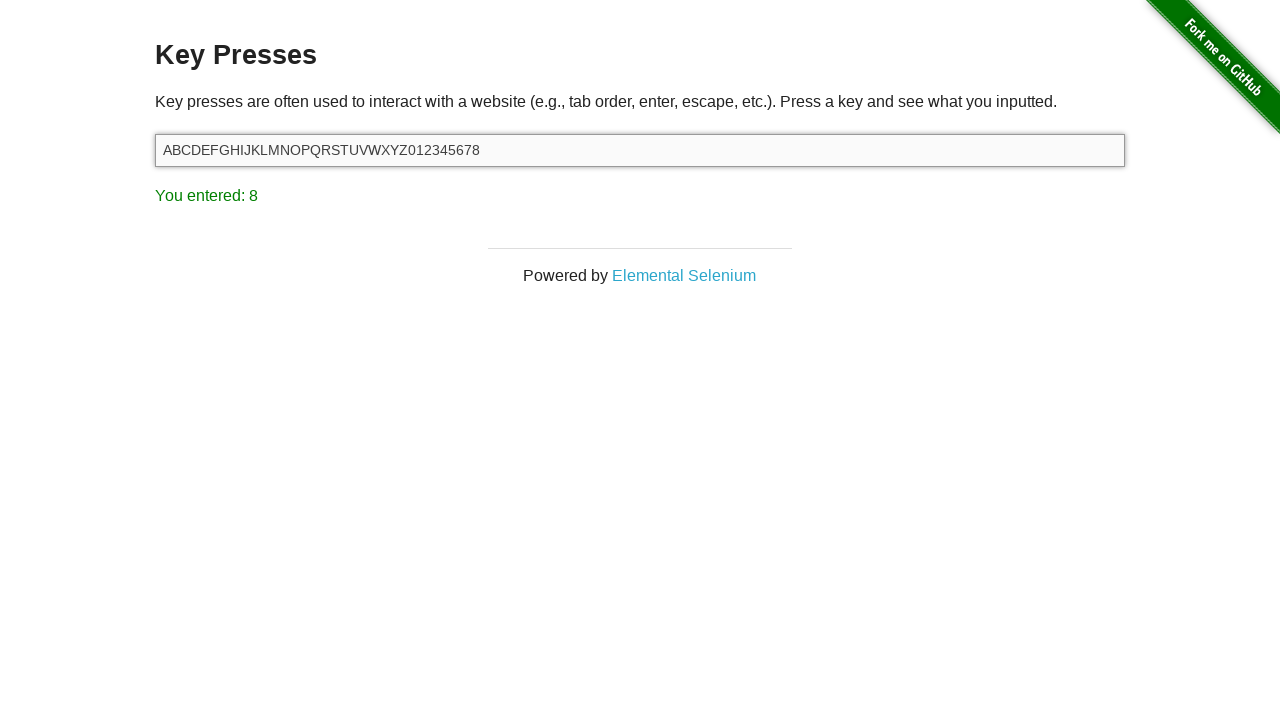

Pressed key '9'
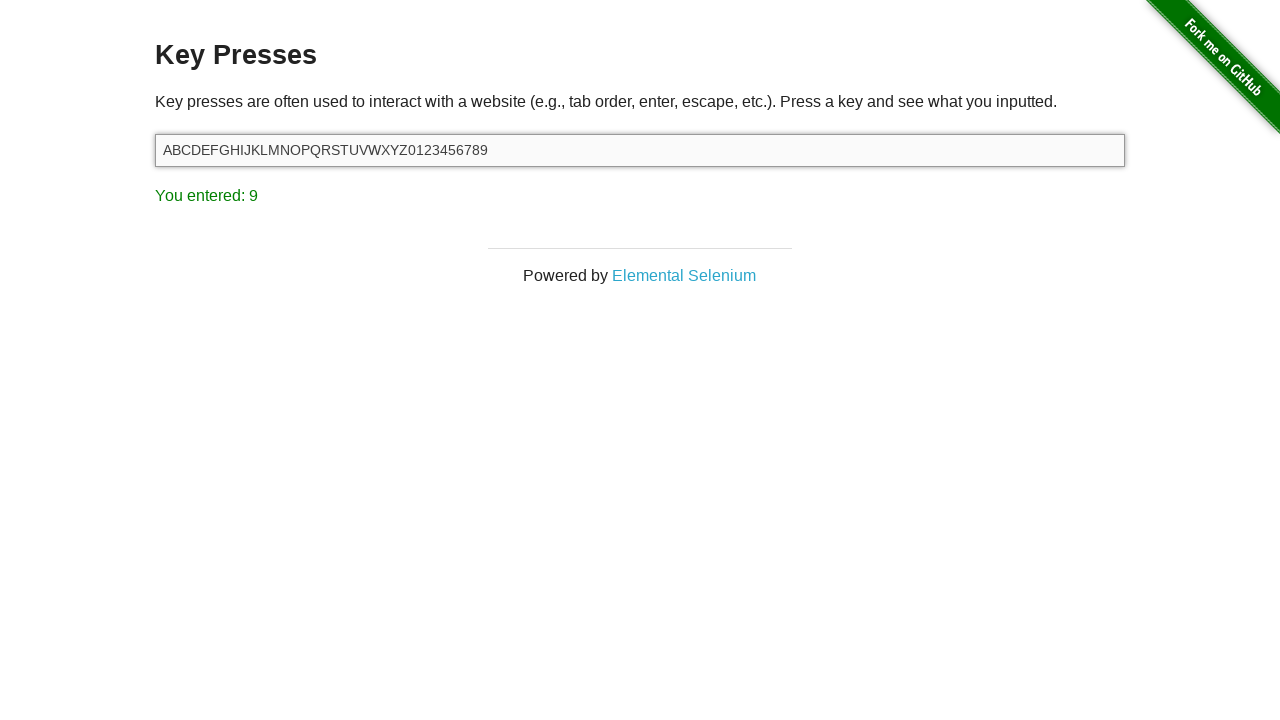

Verified 'You entered: 9' message displayed
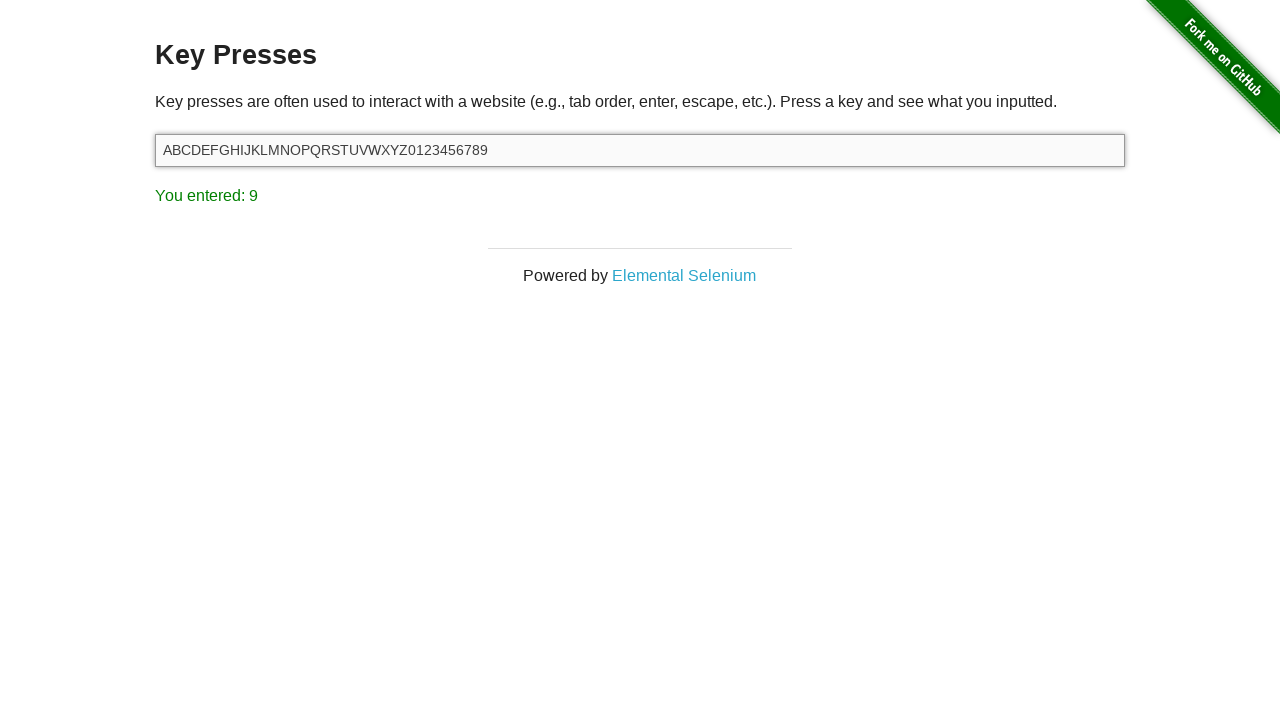

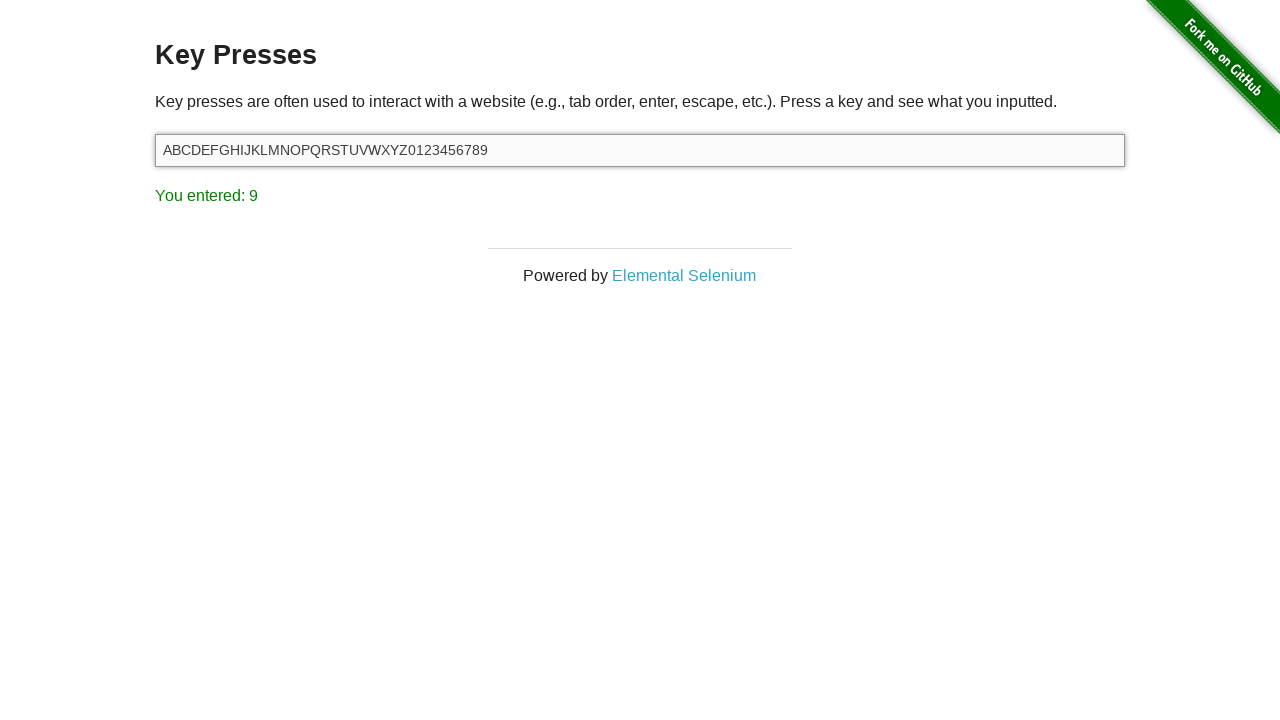